Tests filling out a large form by entering text into all text input fields and submitting the form by clicking the submit button.

Starting URL: https://suninjuly.github.io/huge_form.html

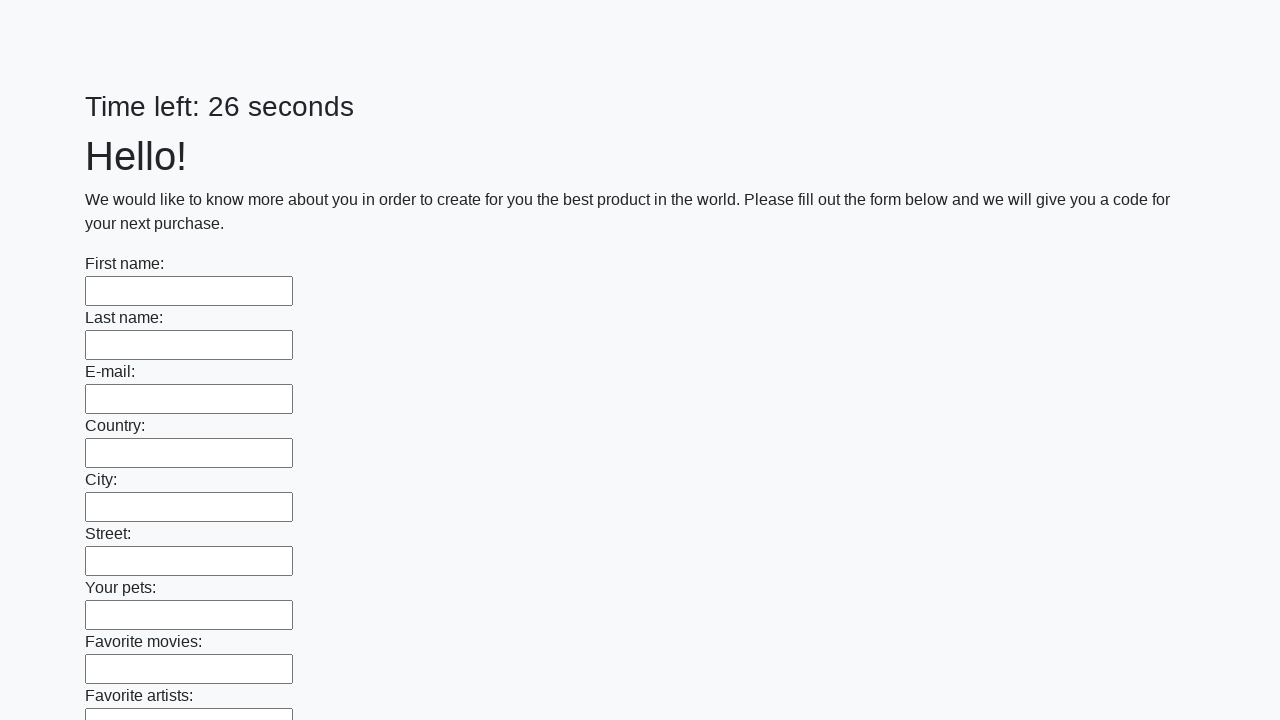

Located all text input fields on the huge form
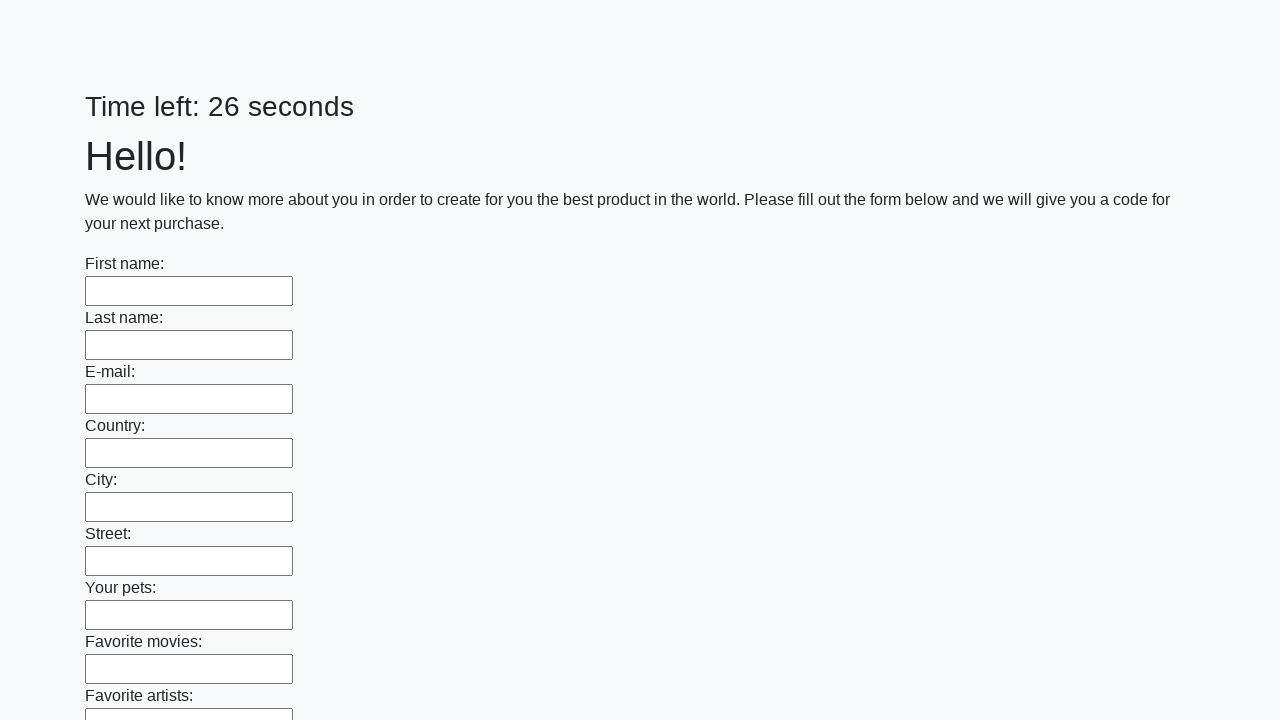

Filled a text input field with 'Test Answer' on input[type='text'] >> nth=0
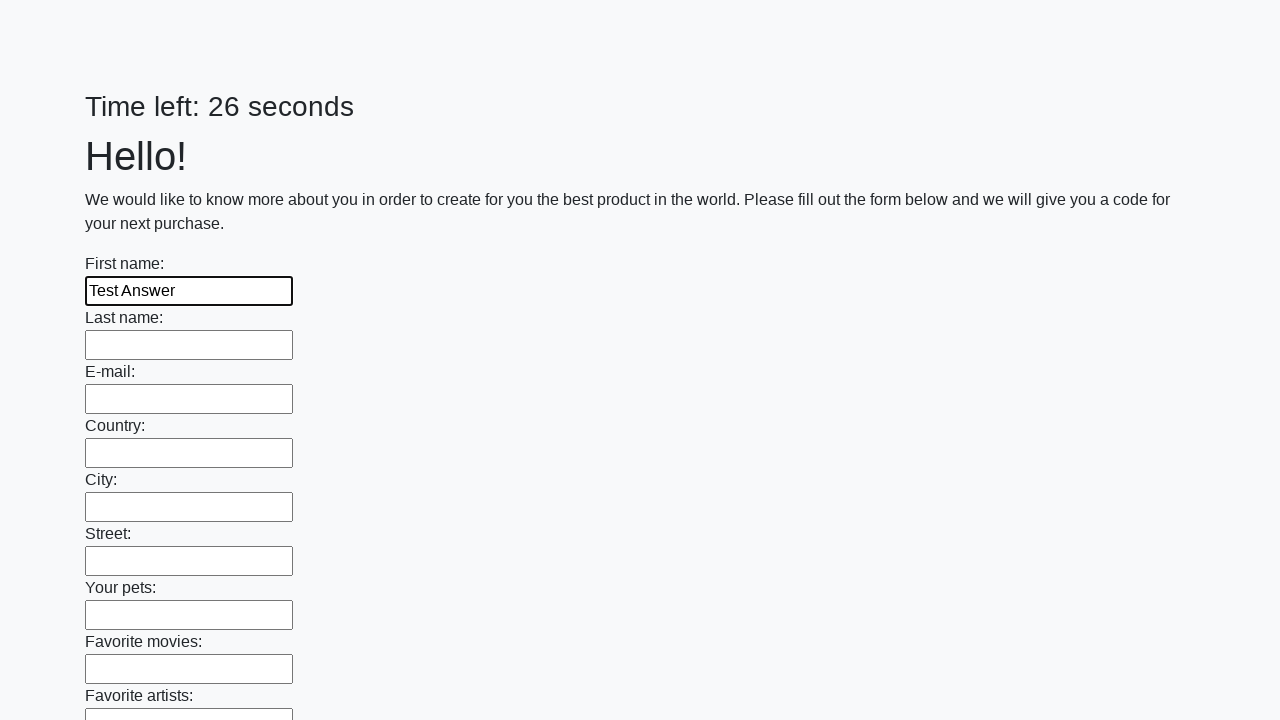

Filled a text input field with 'Test Answer' on input[type='text'] >> nth=1
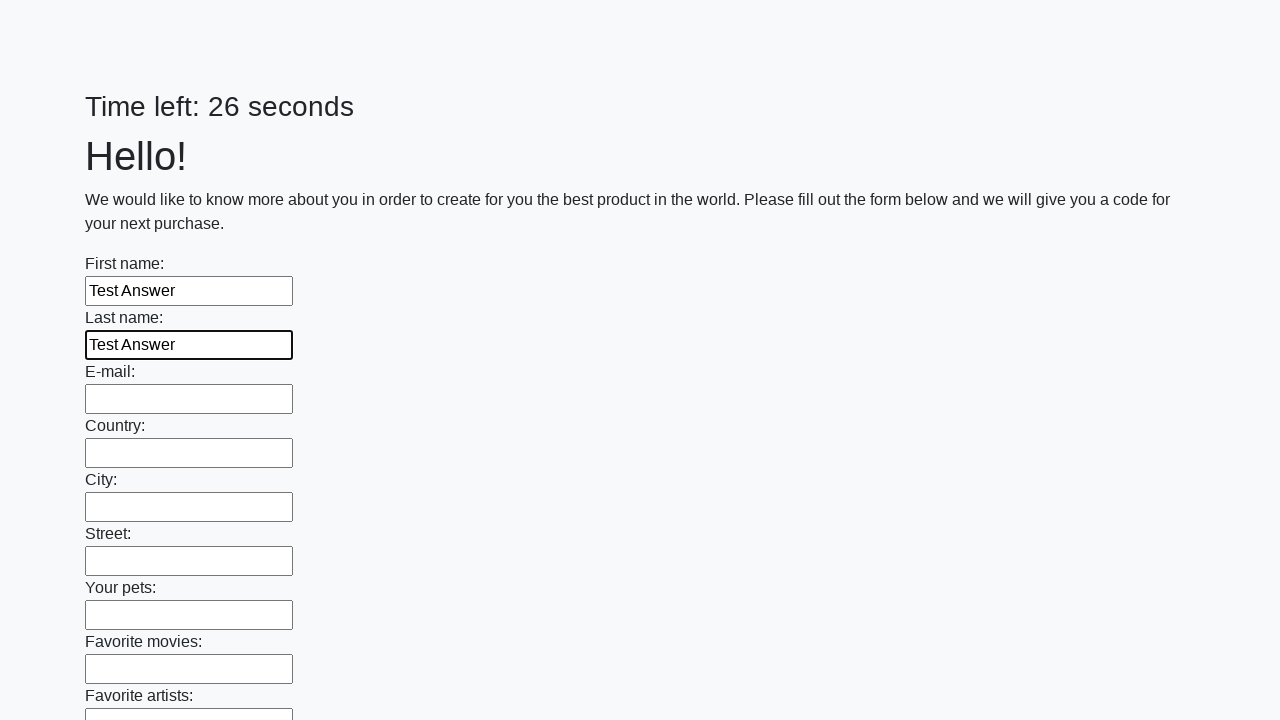

Filled a text input field with 'Test Answer' on input[type='text'] >> nth=2
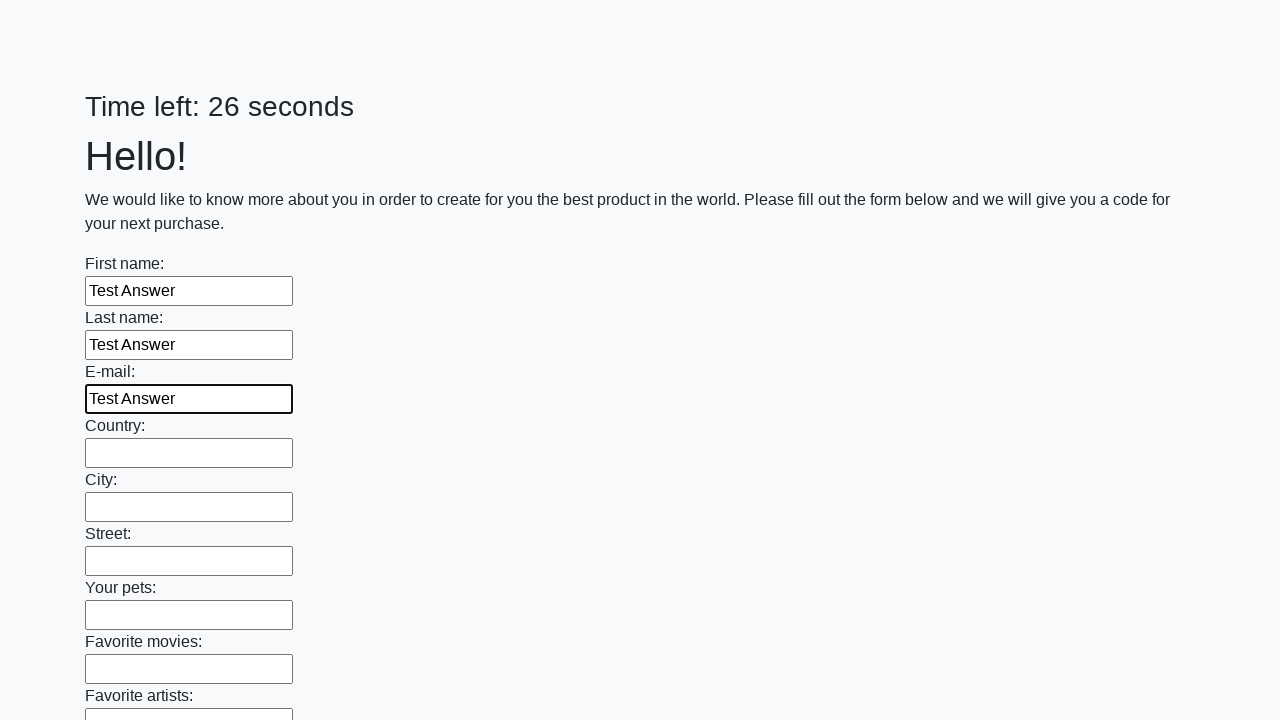

Filled a text input field with 'Test Answer' on input[type='text'] >> nth=3
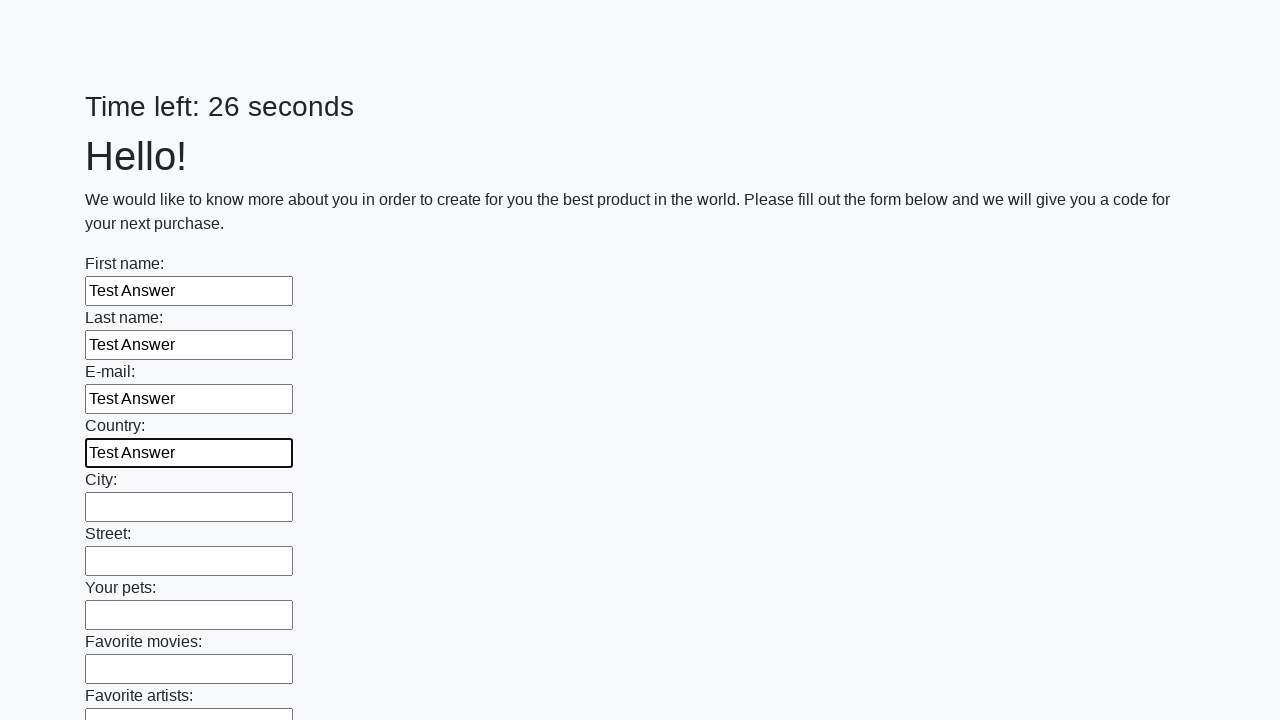

Filled a text input field with 'Test Answer' on input[type='text'] >> nth=4
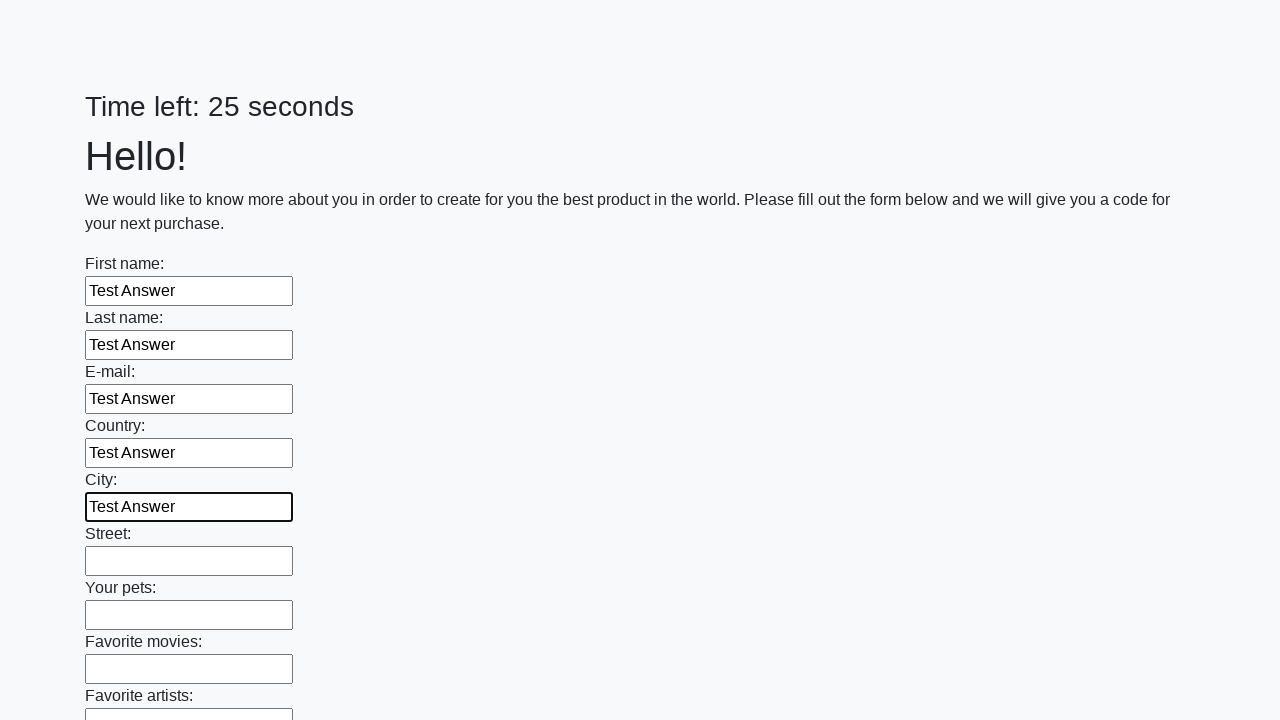

Filled a text input field with 'Test Answer' on input[type='text'] >> nth=5
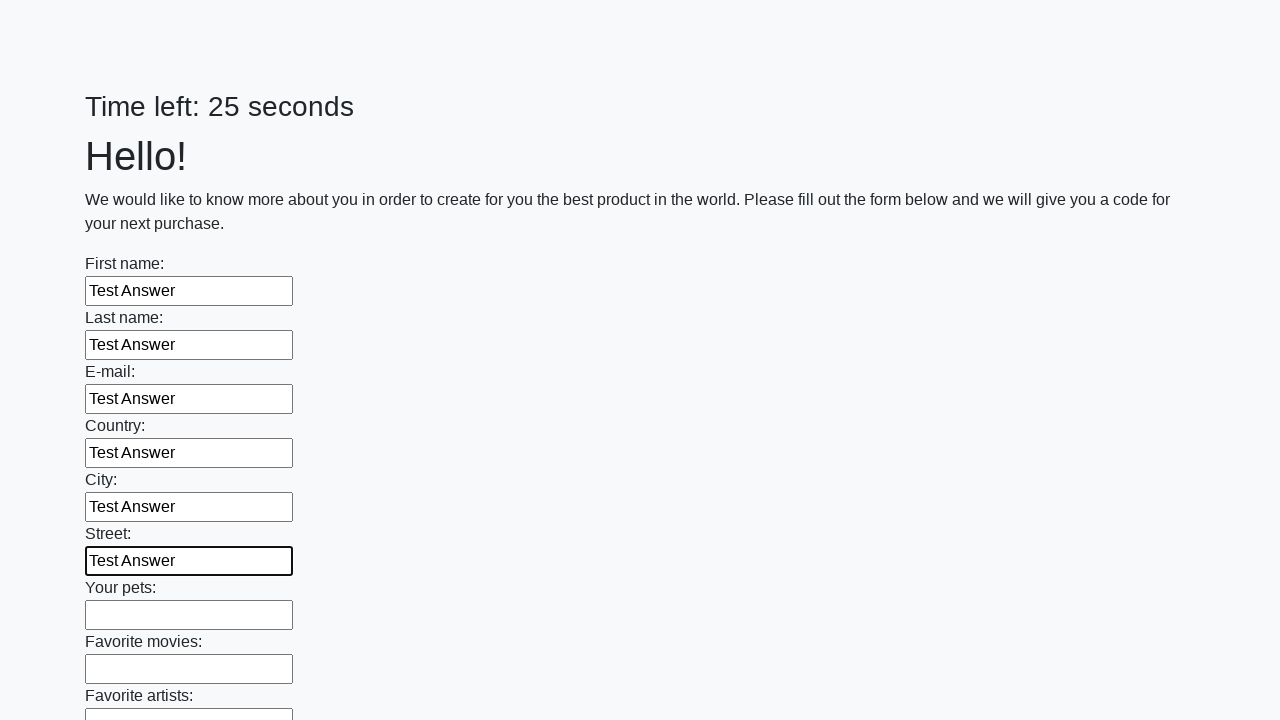

Filled a text input field with 'Test Answer' on input[type='text'] >> nth=6
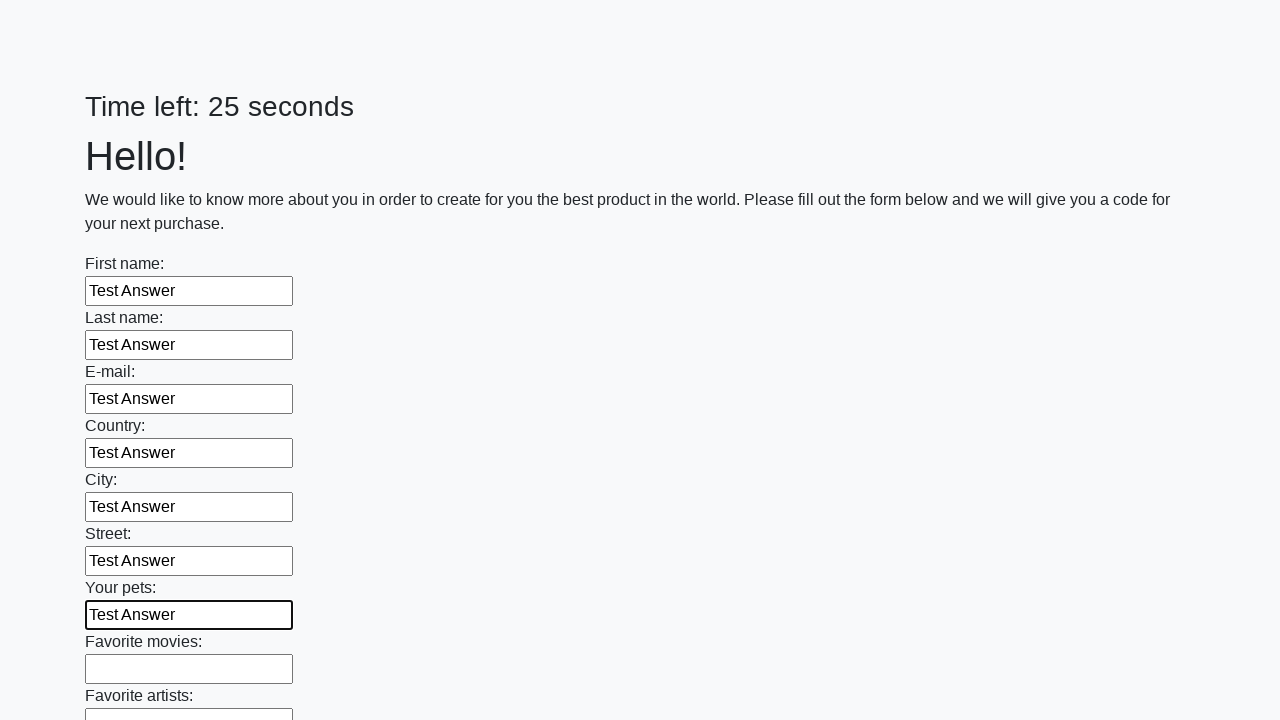

Filled a text input field with 'Test Answer' on input[type='text'] >> nth=7
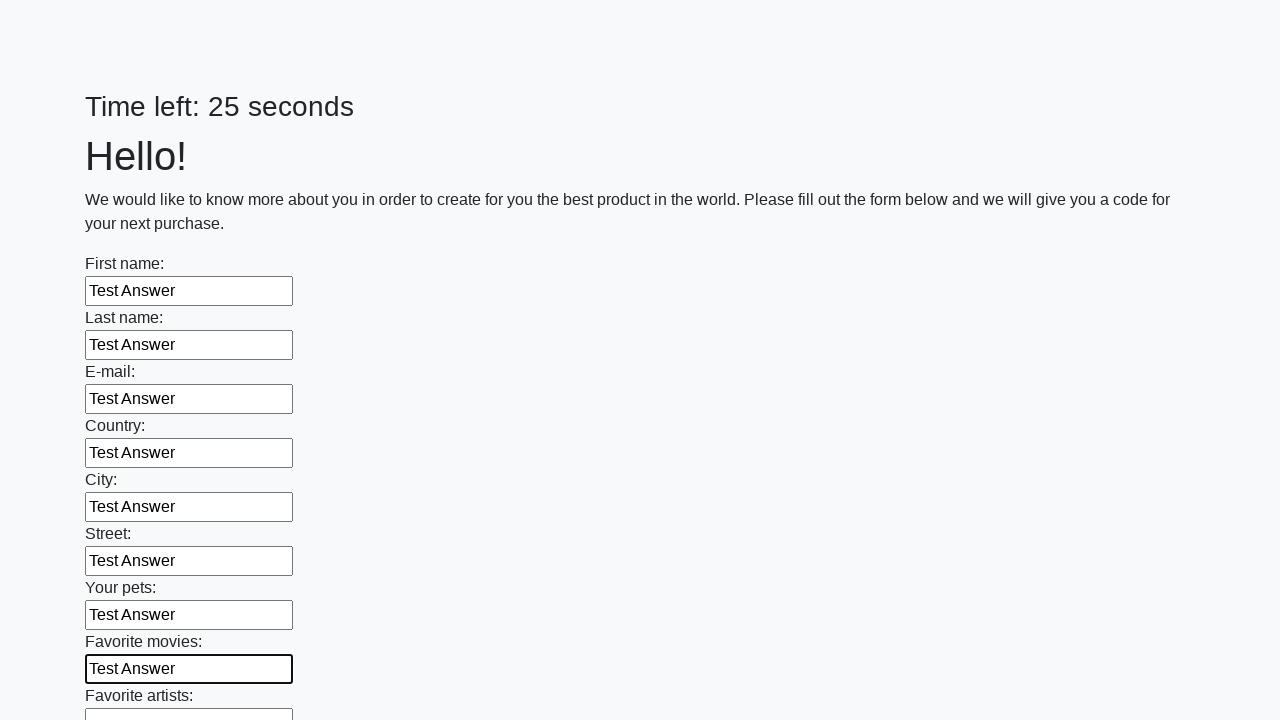

Filled a text input field with 'Test Answer' on input[type='text'] >> nth=8
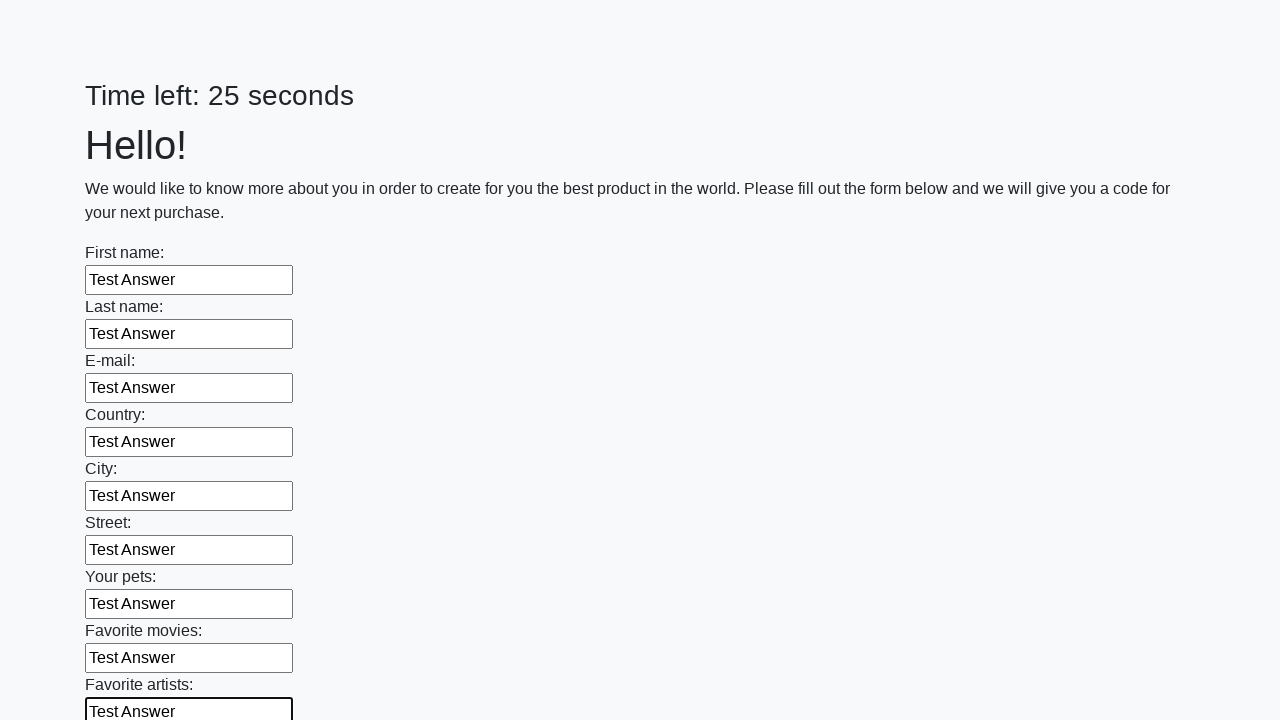

Filled a text input field with 'Test Answer' on input[type='text'] >> nth=9
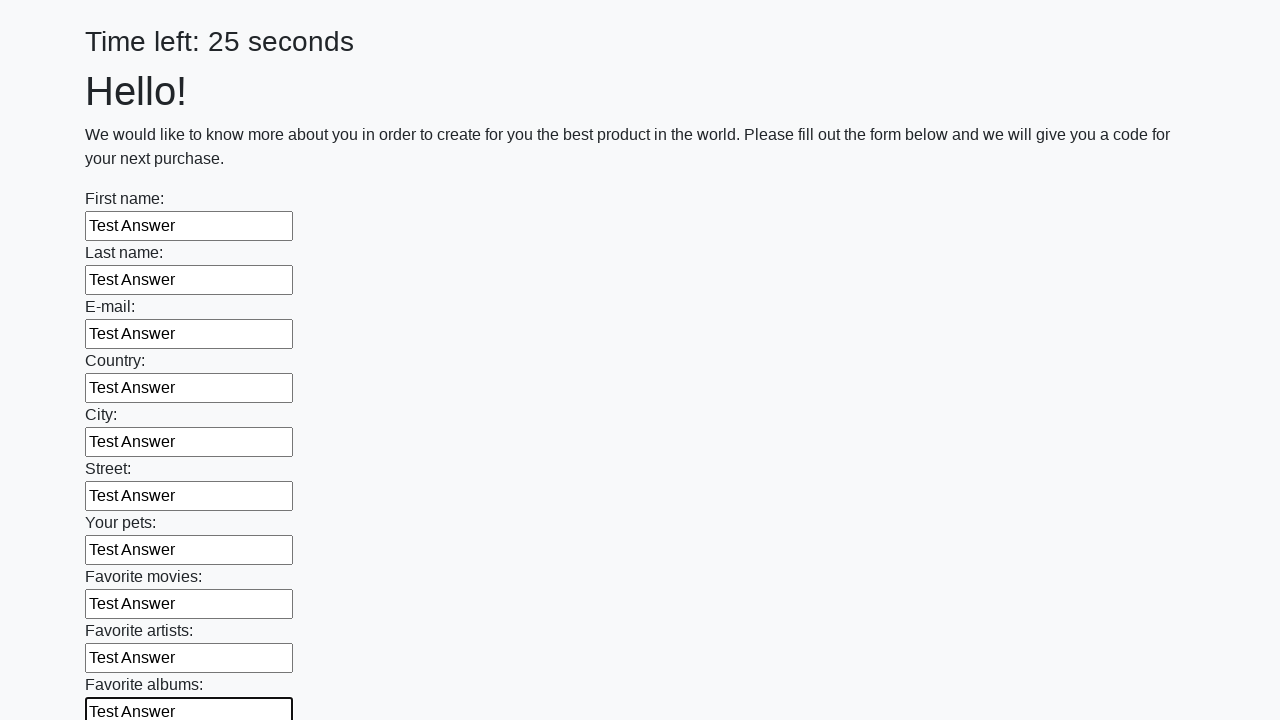

Filled a text input field with 'Test Answer' on input[type='text'] >> nth=10
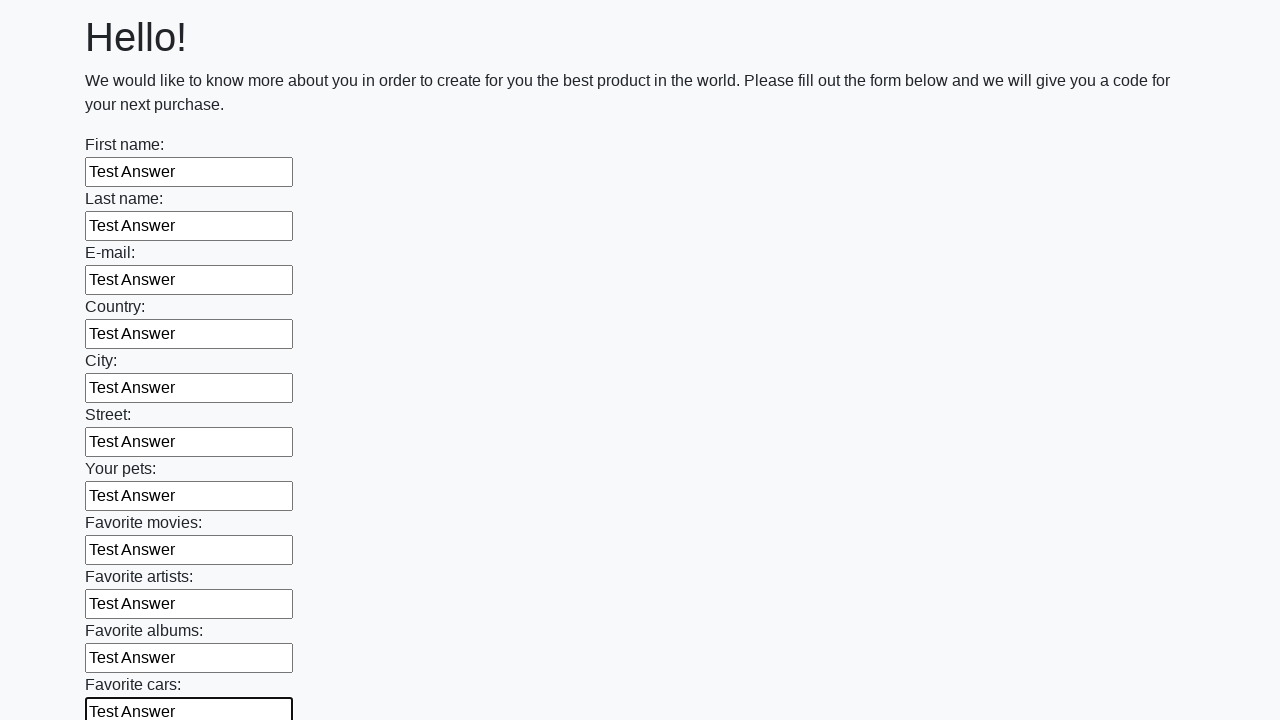

Filled a text input field with 'Test Answer' on input[type='text'] >> nth=11
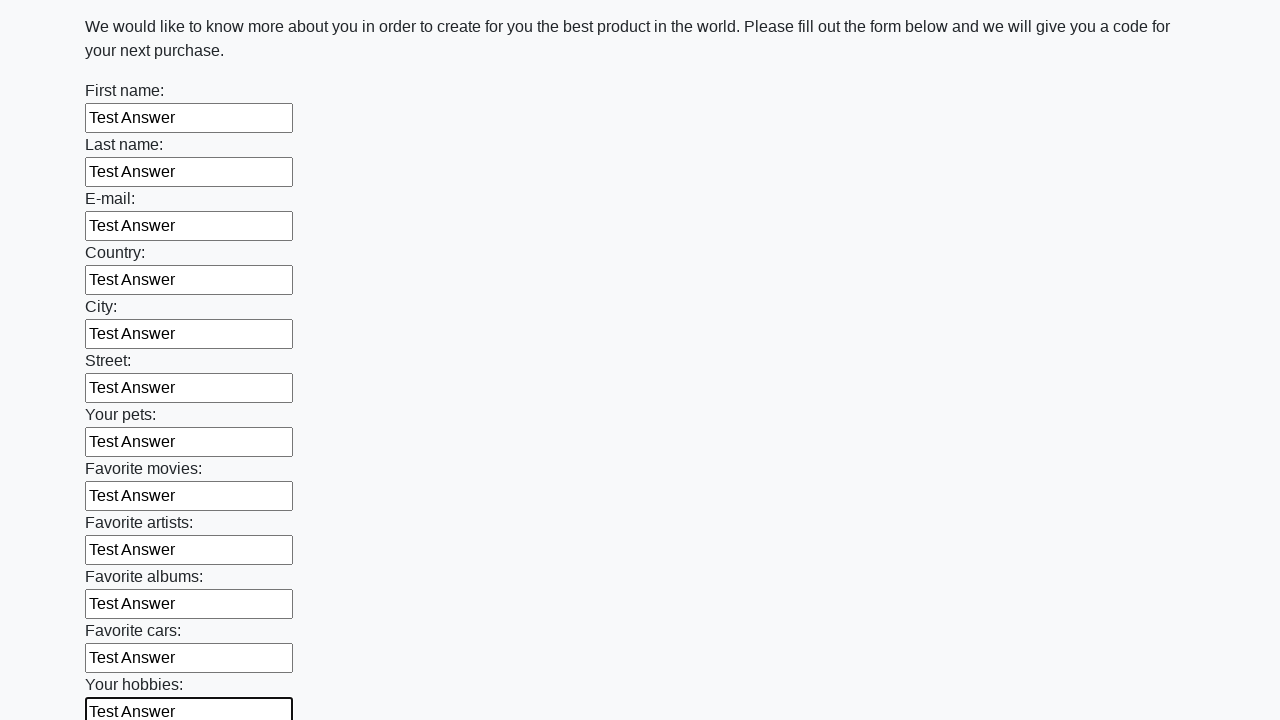

Filled a text input field with 'Test Answer' on input[type='text'] >> nth=12
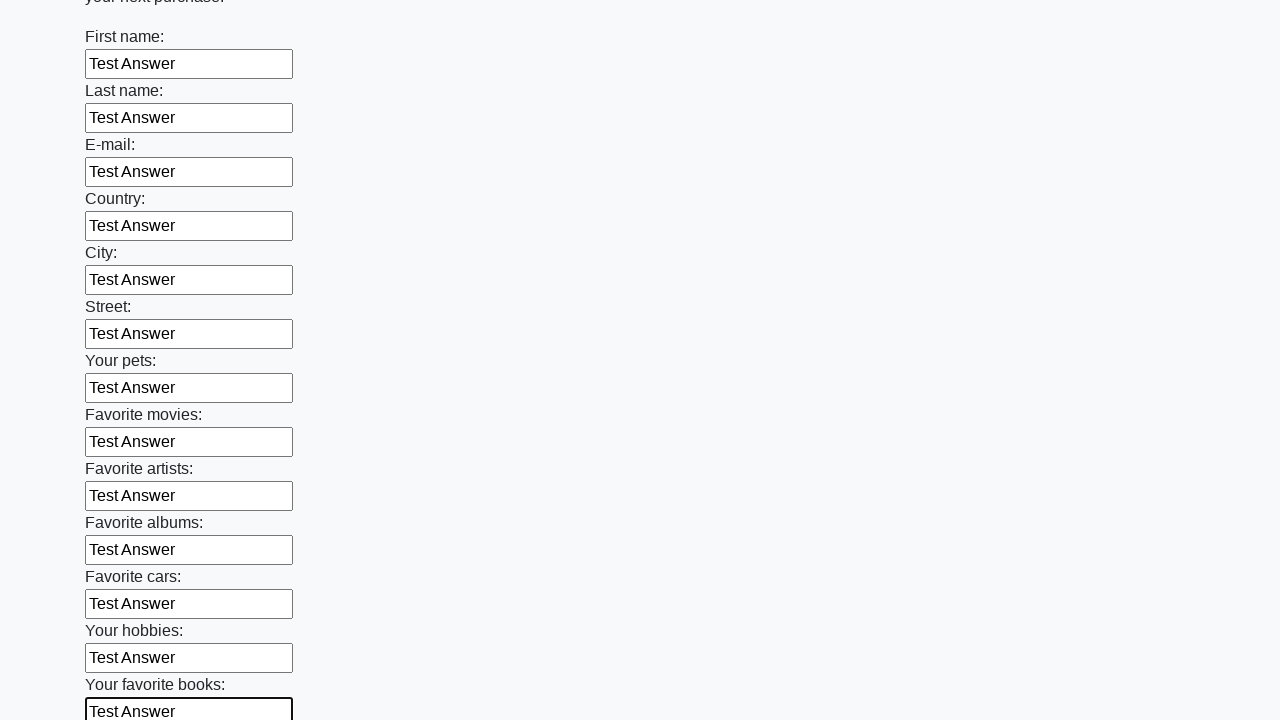

Filled a text input field with 'Test Answer' on input[type='text'] >> nth=13
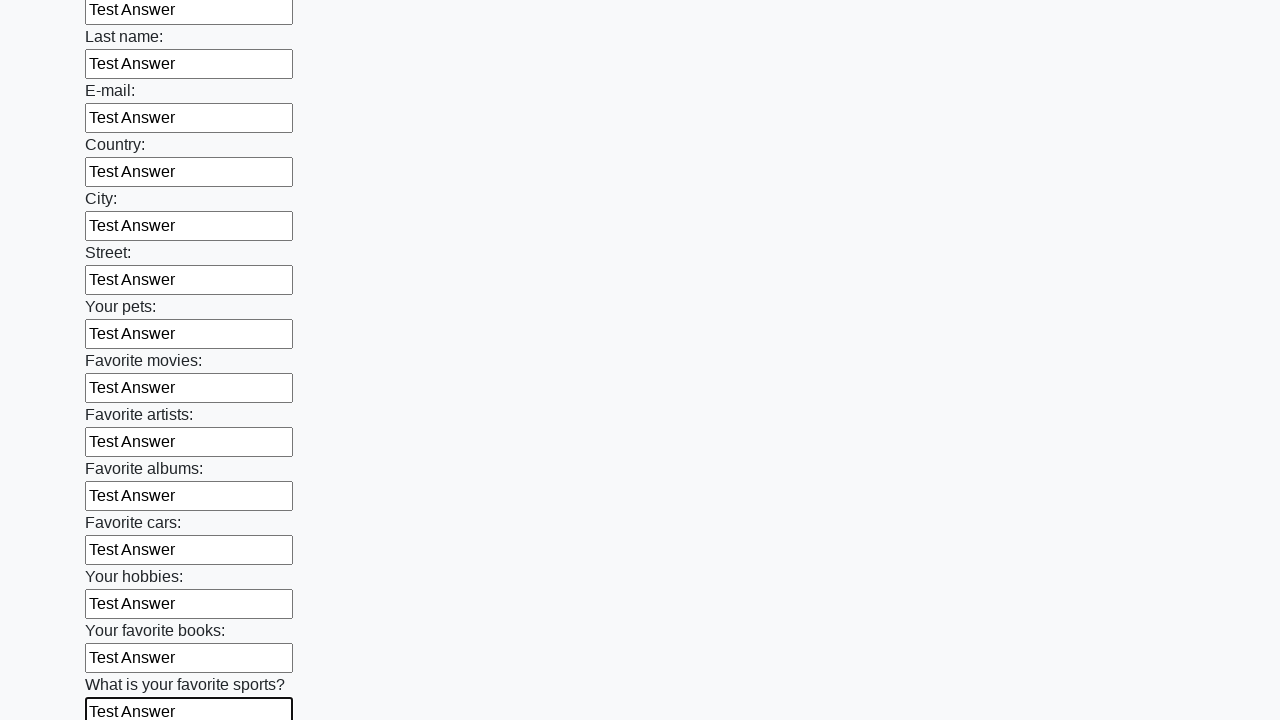

Filled a text input field with 'Test Answer' on input[type='text'] >> nth=14
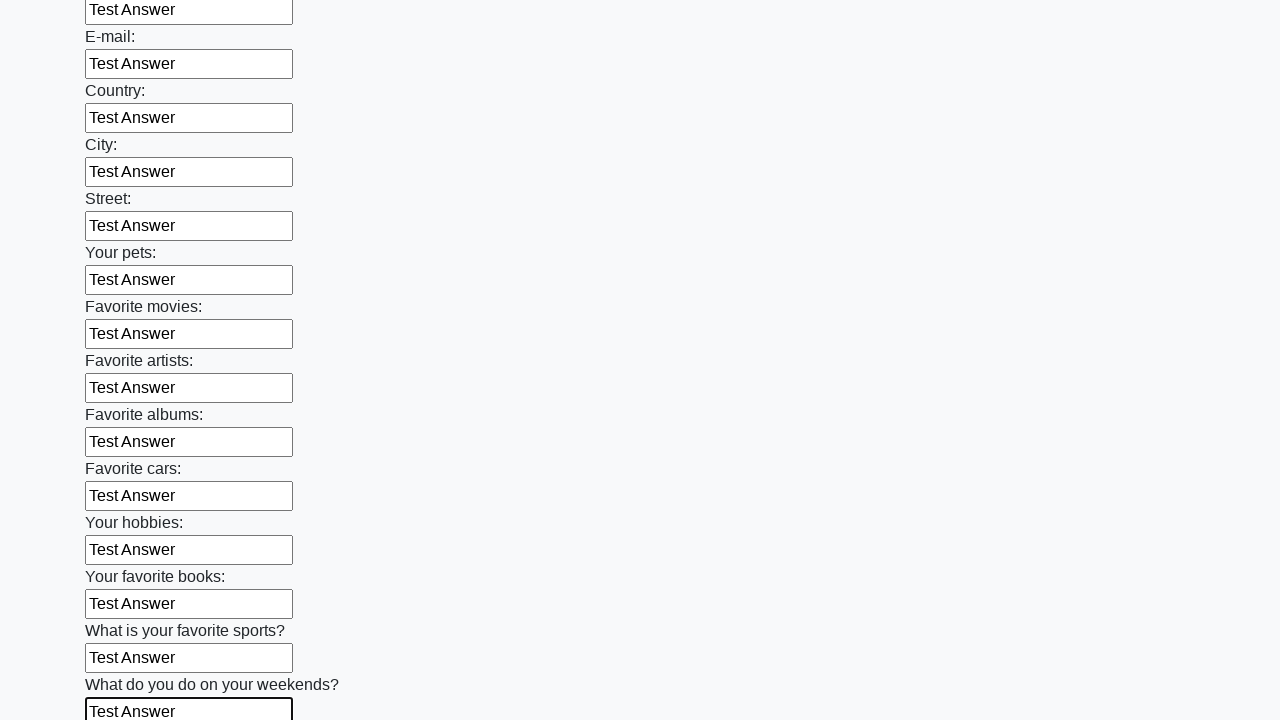

Filled a text input field with 'Test Answer' on input[type='text'] >> nth=15
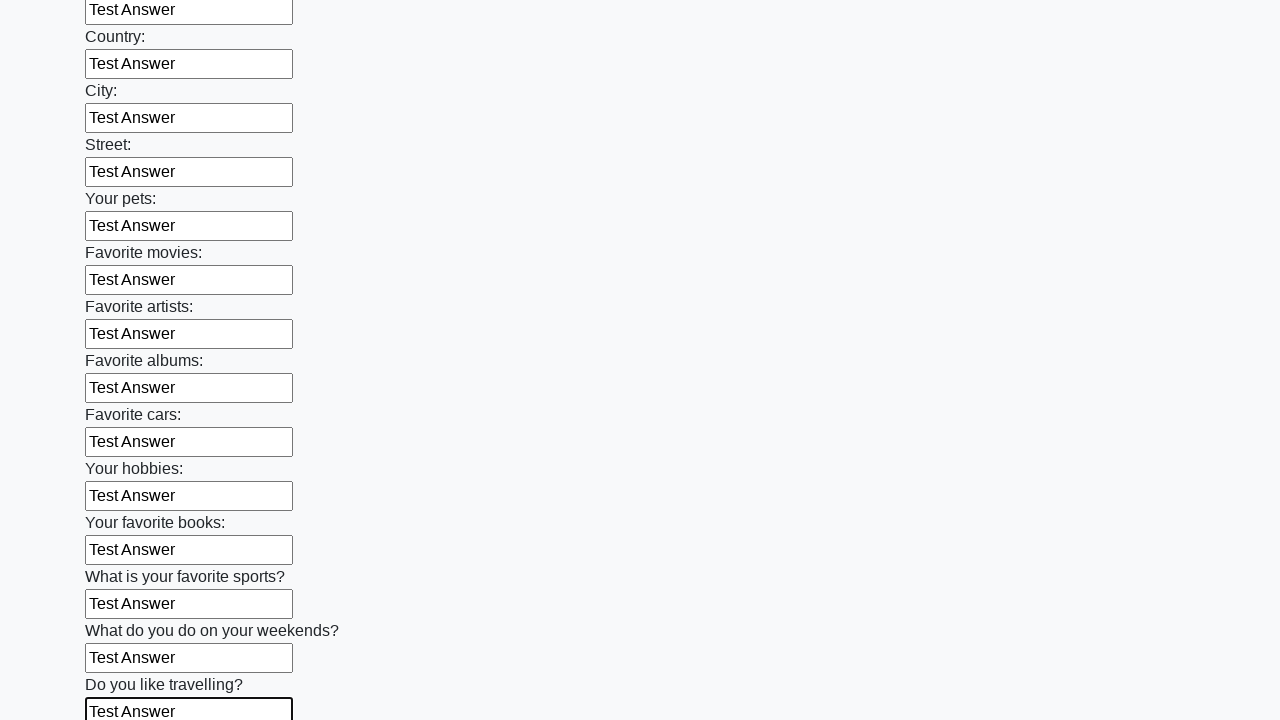

Filled a text input field with 'Test Answer' on input[type='text'] >> nth=16
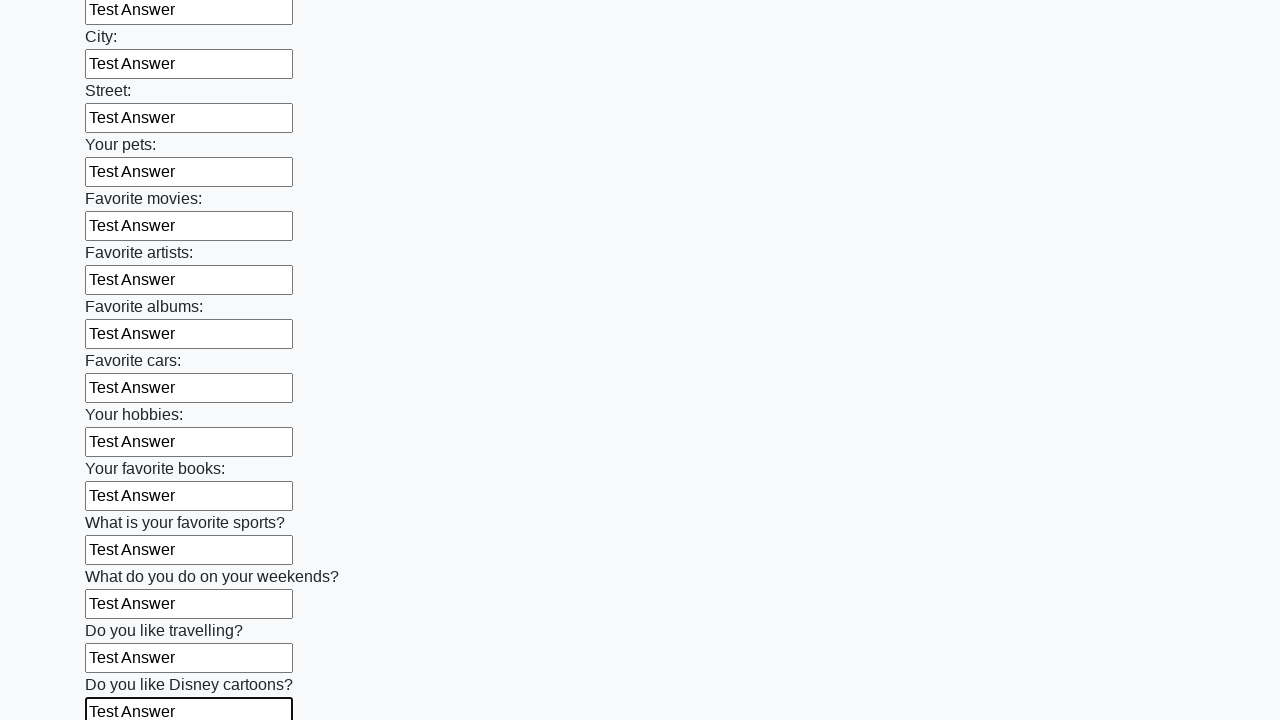

Filled a text input field with 'Test Answer' on input[type='text'] >> nth=17
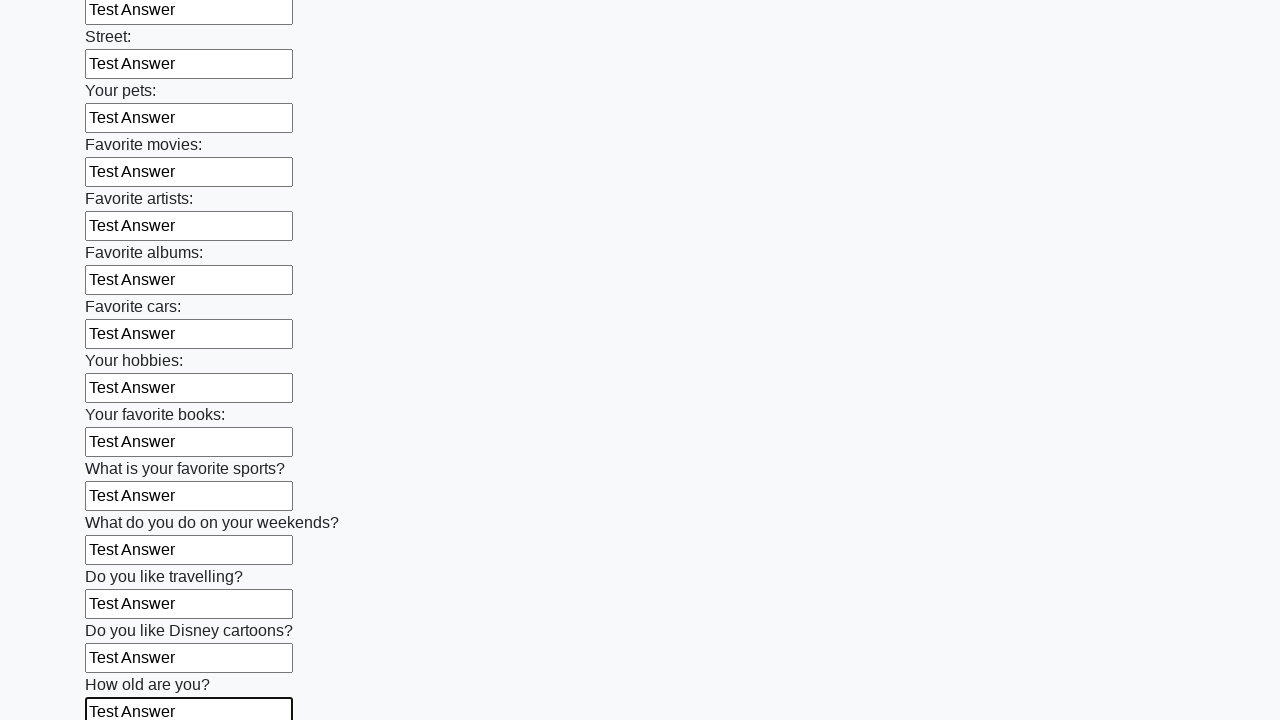

Filled a text input field with 'Test Answer' on input[type='text'] >> nth=18
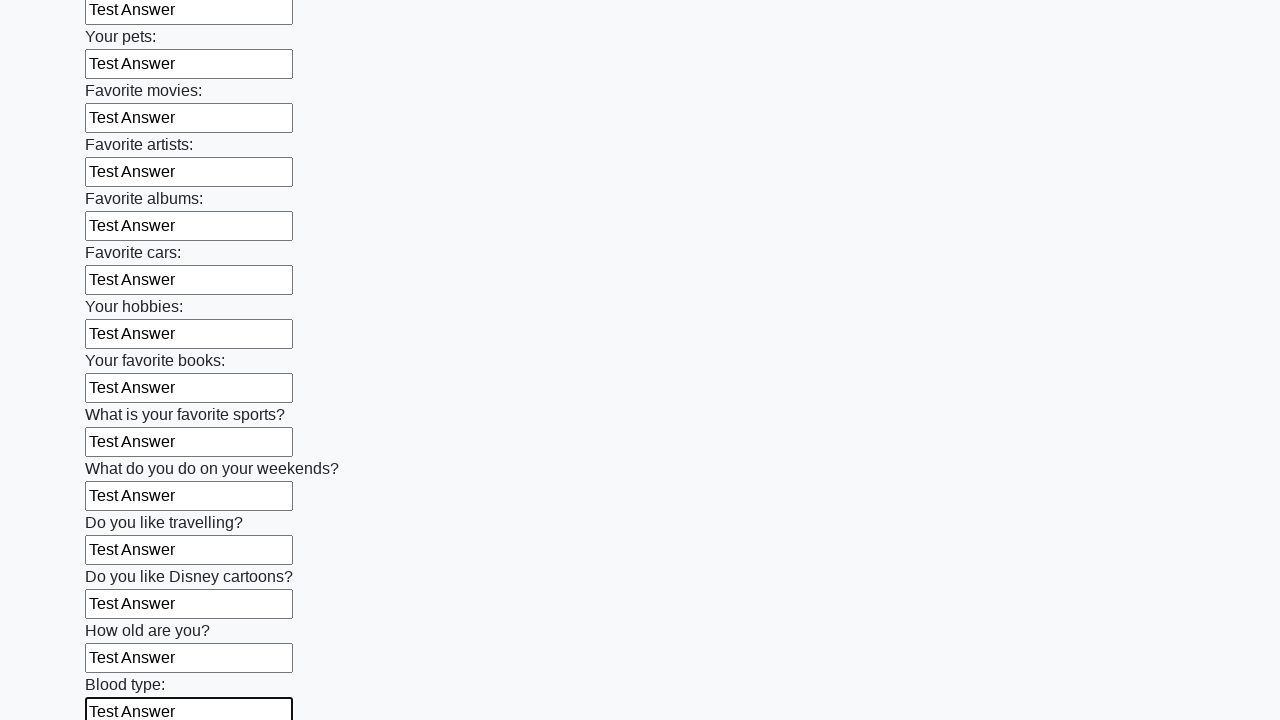

Filled a text input field with 'Test Answer' on input[type='text'] >> nth=19
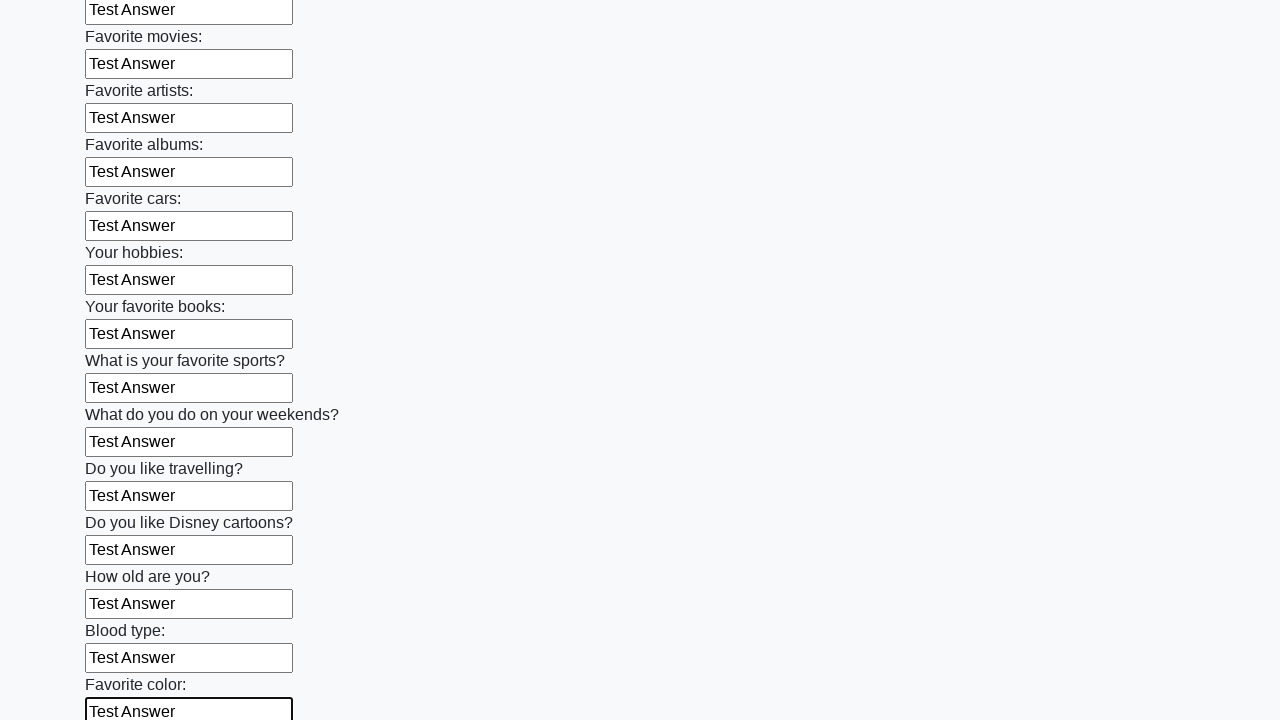

Filled a text input field with 'Test Answer' on input[type='text'] >> nth=20
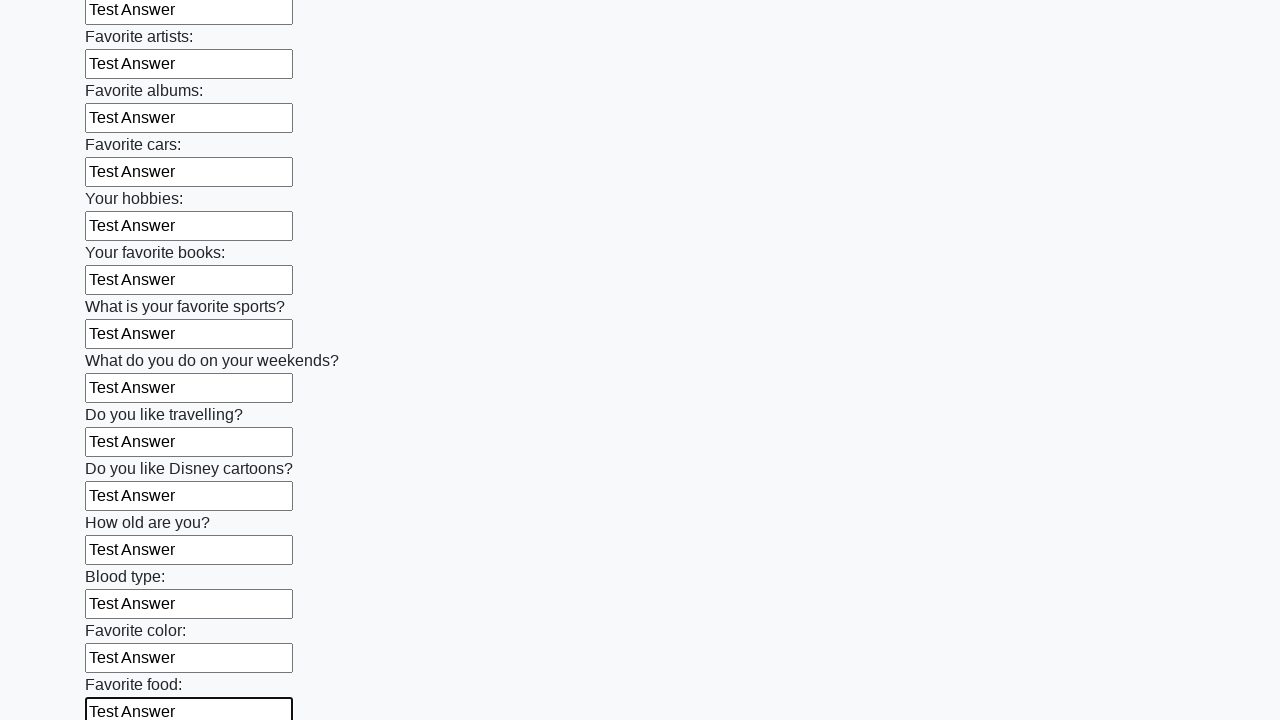

Filled a text input field with 'Test Answer' on input[type='text'] >> nth=21
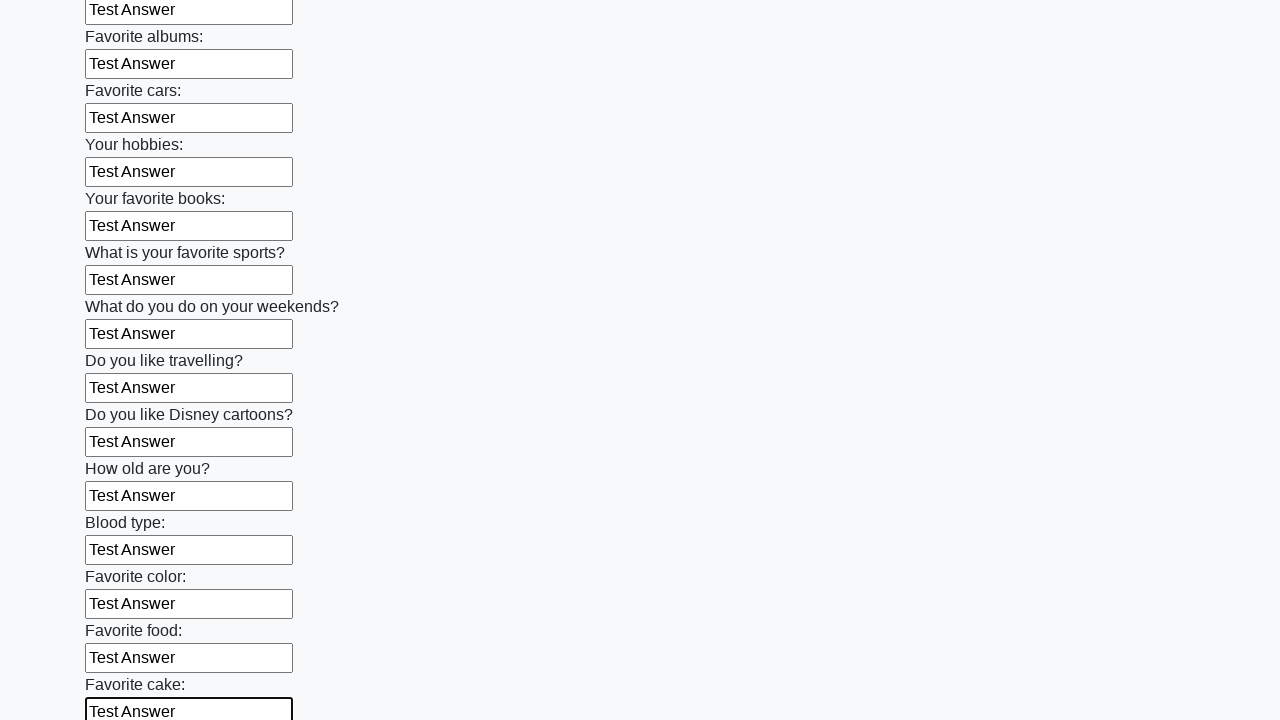

Filled a text input field with 'Test Answer' on input[type='text'] >> nth=22
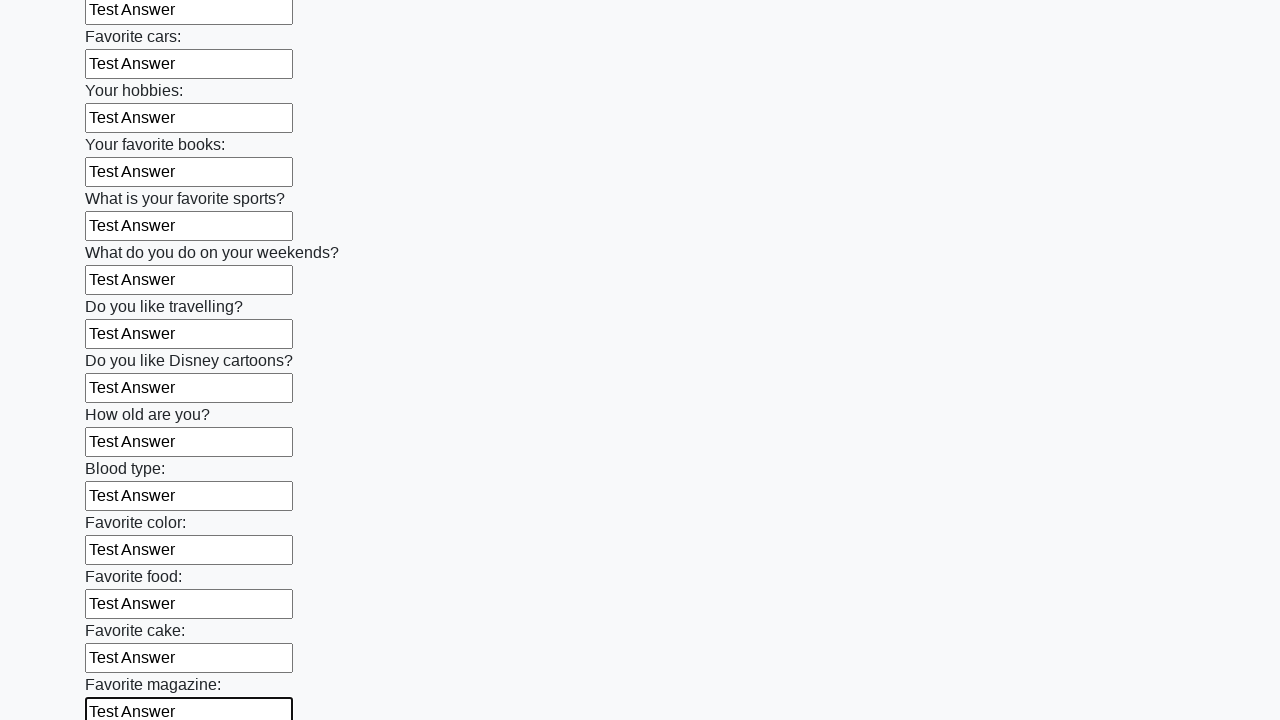

Filled a text input field with 'Test Answer' on input[type='text'] >> nth=23
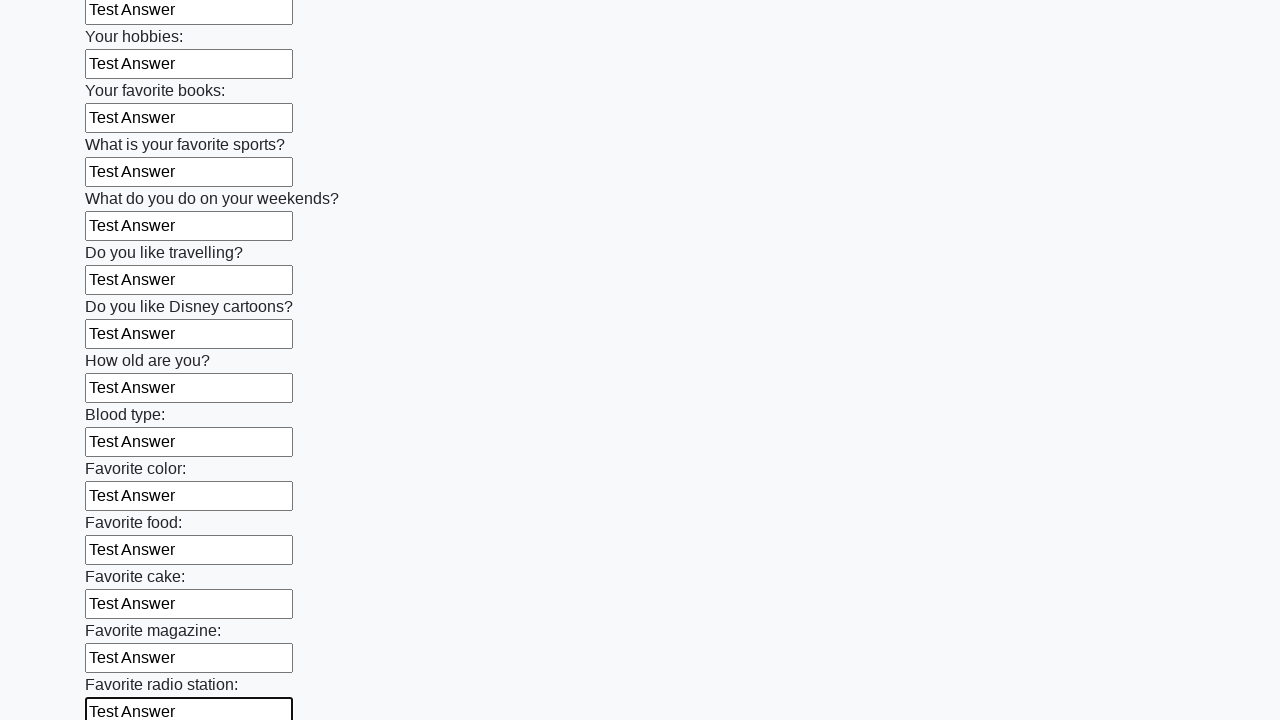

Filled a text input field with 'Test Answer' on input[type='text'] >> nth=24
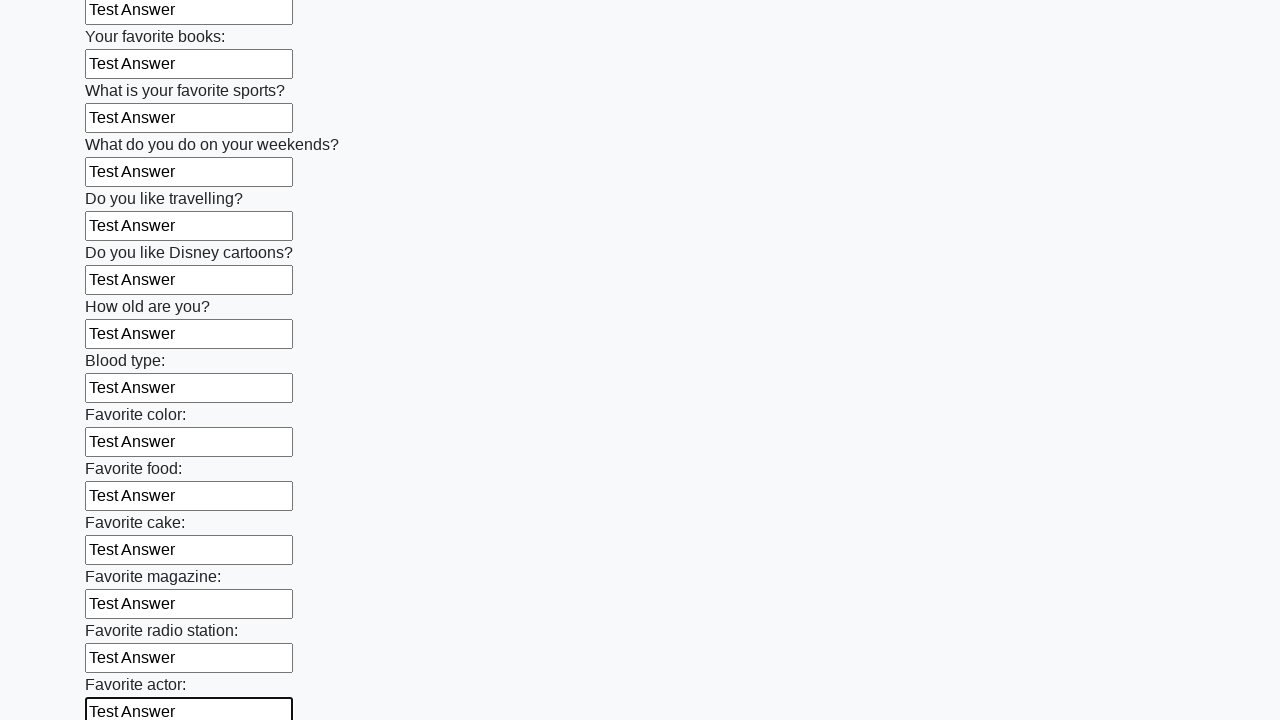

Filled a text input field with 'Test Answer' on input[type='text'] >> nth=25
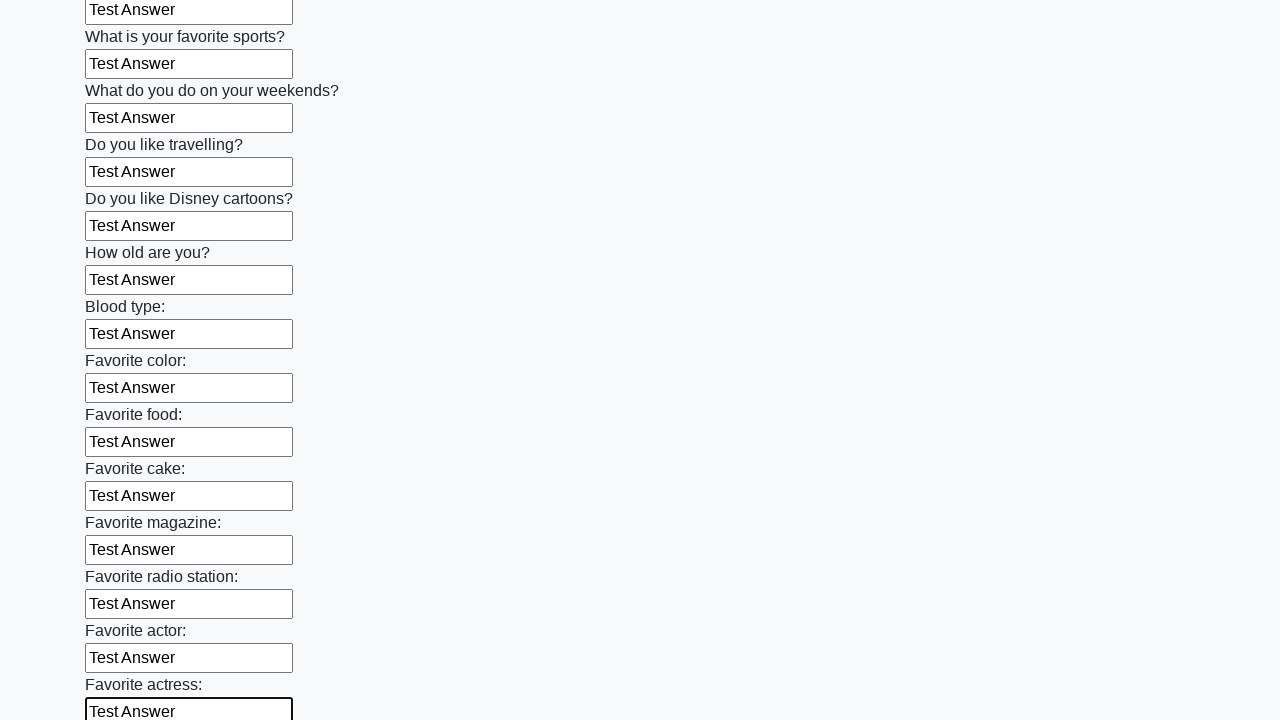

Filled a text input field with 'Test Answer' on input[type='text'] >> nth=26
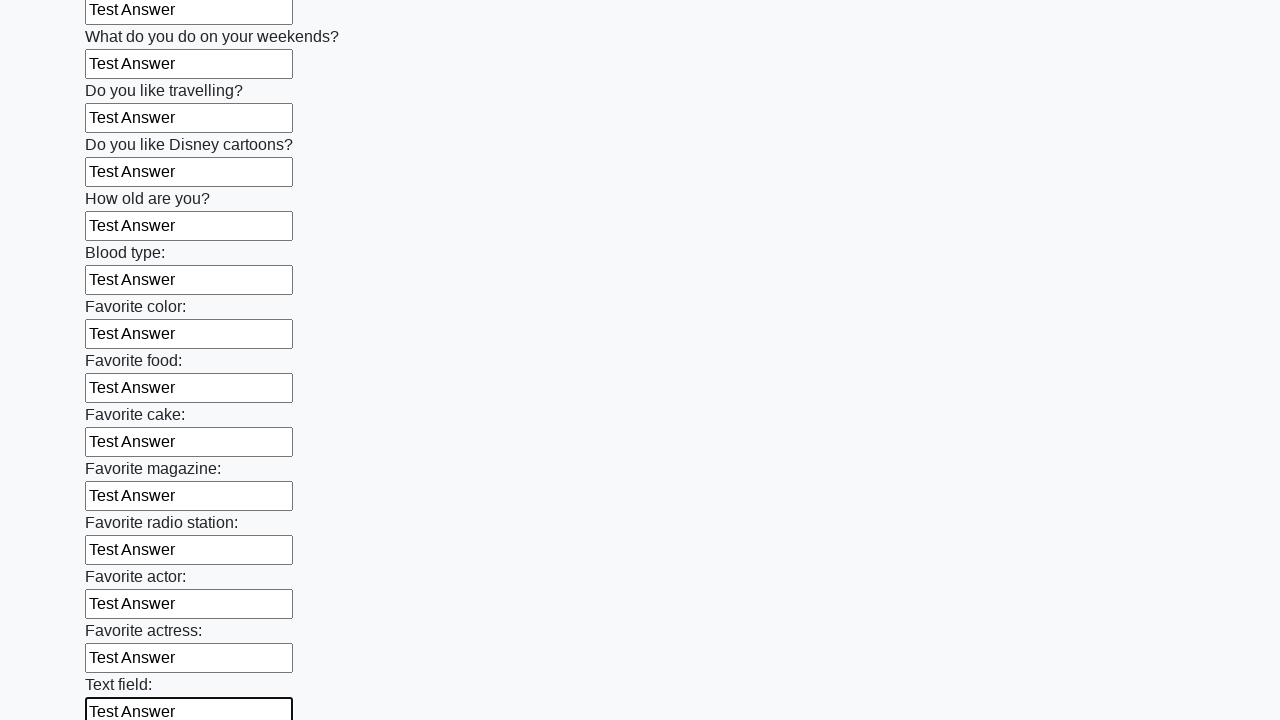

Filled a text input field with 'Test Answer' on input[type='text'] >> nth=27
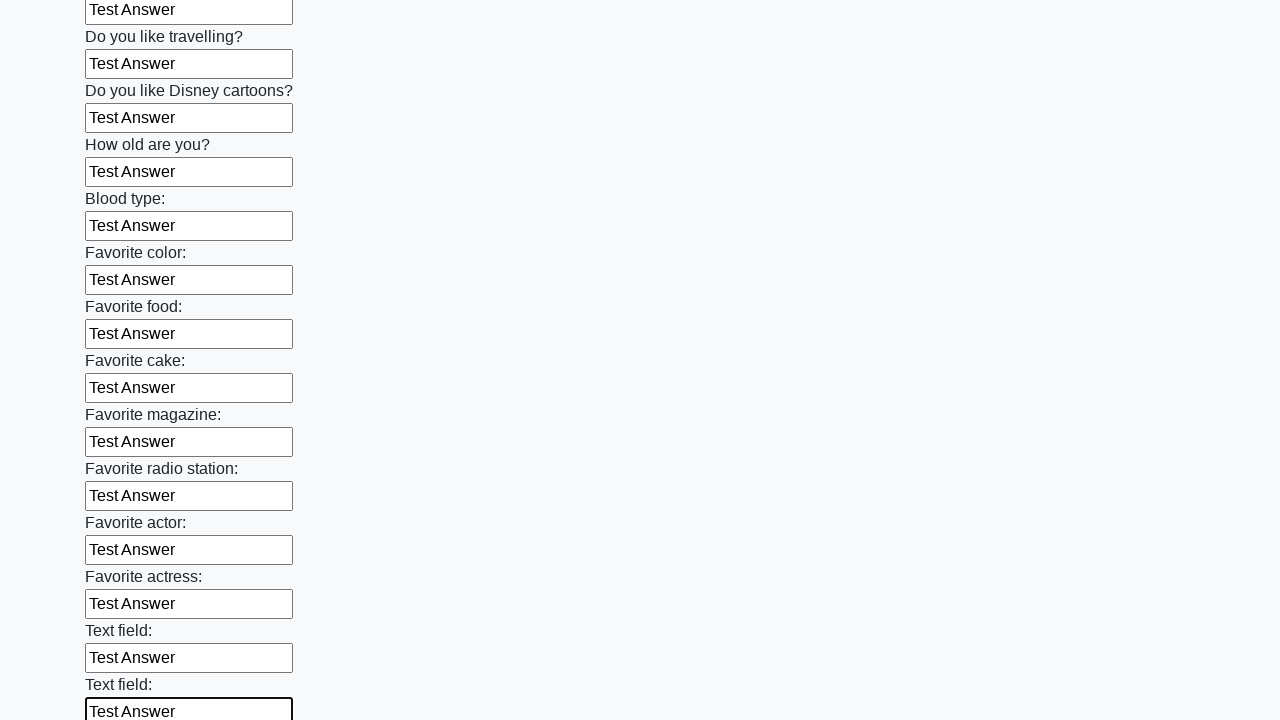

Filled a text input field with 'Test Answer' on input[type='text'] >> nth=28
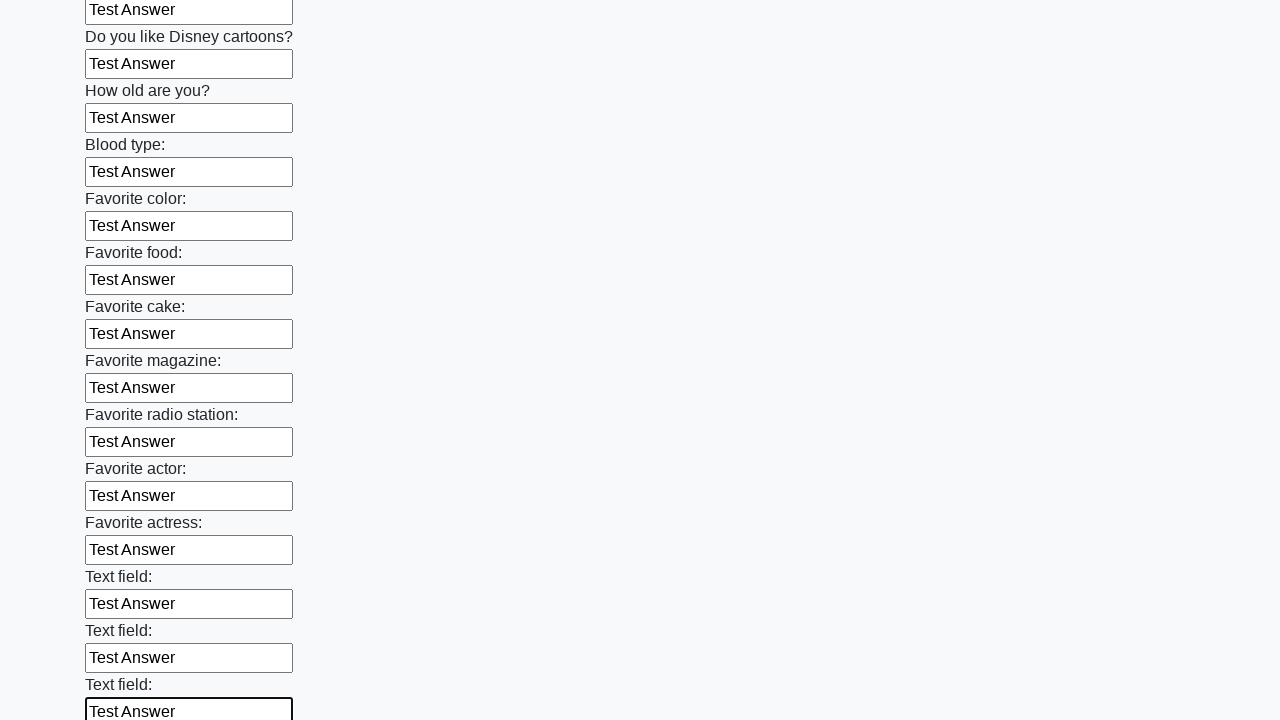

Filled a text input field with 'Test Answer' on input[type='text'] >> nth=29
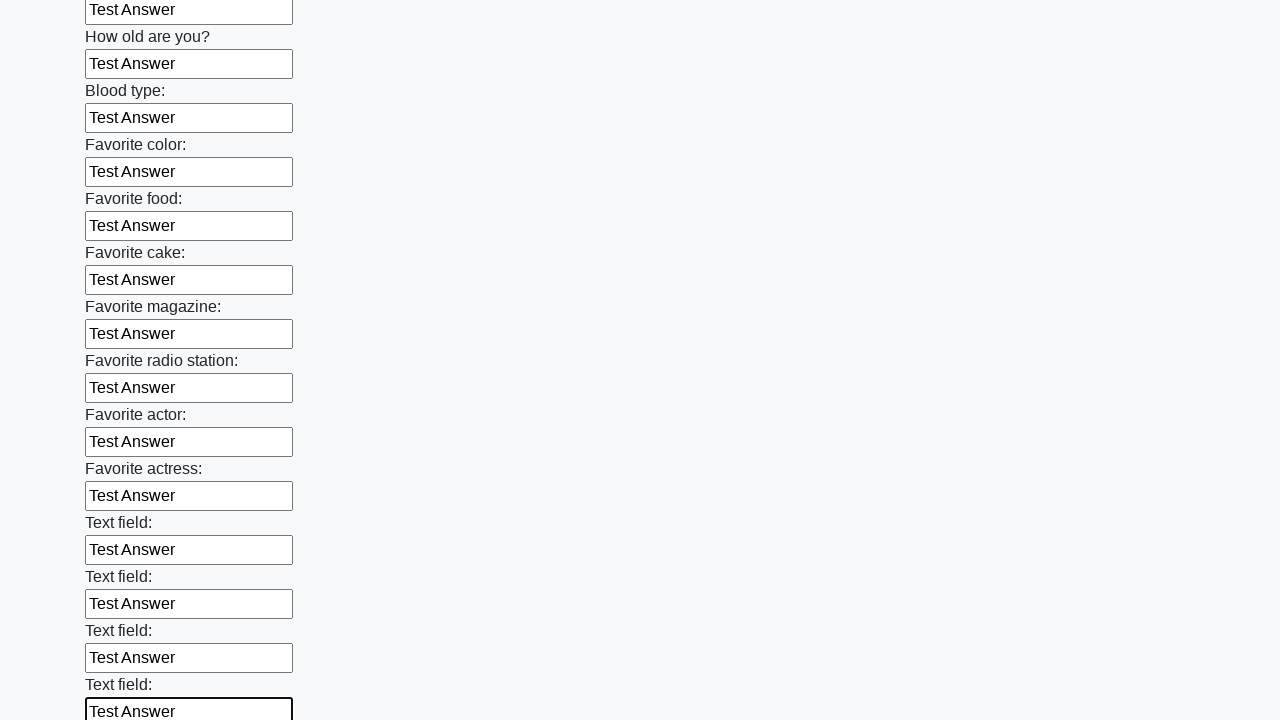

Filled a text input field with 'Test Answer' on input[type='text'] >> nth=30
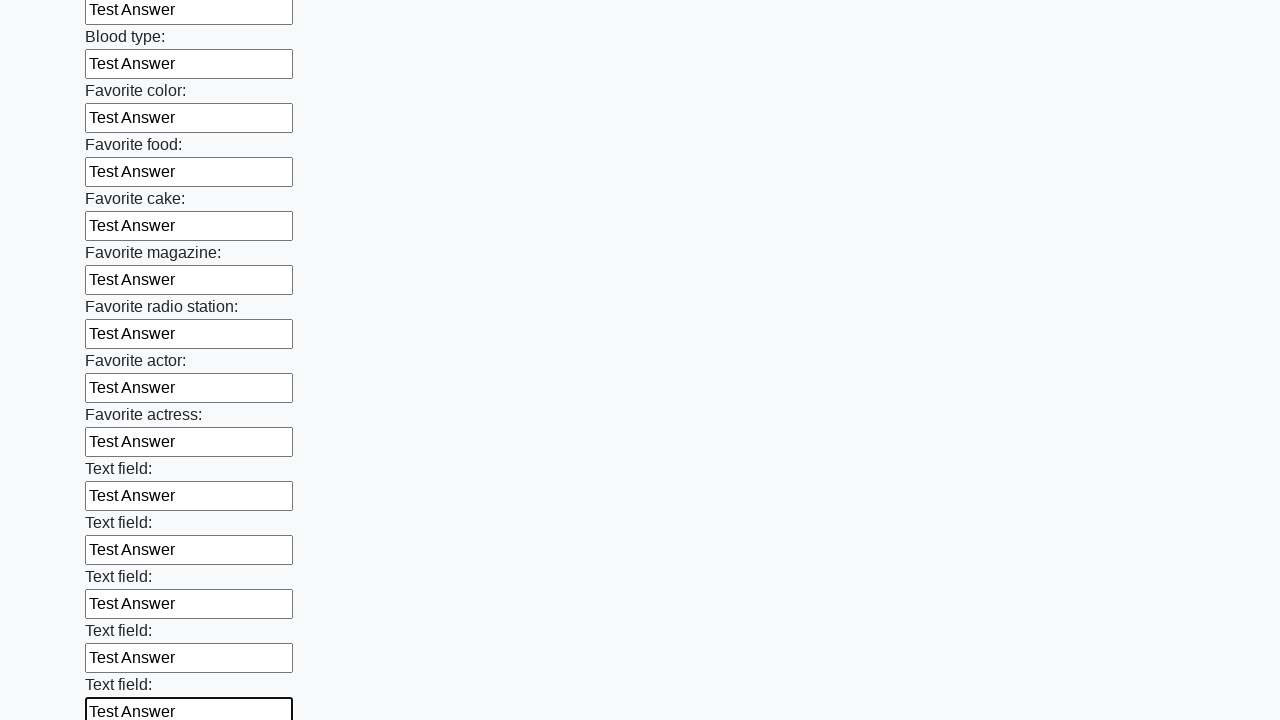

Filled a text input field with 'Test Answer' on input[type='text'] >> nth=31
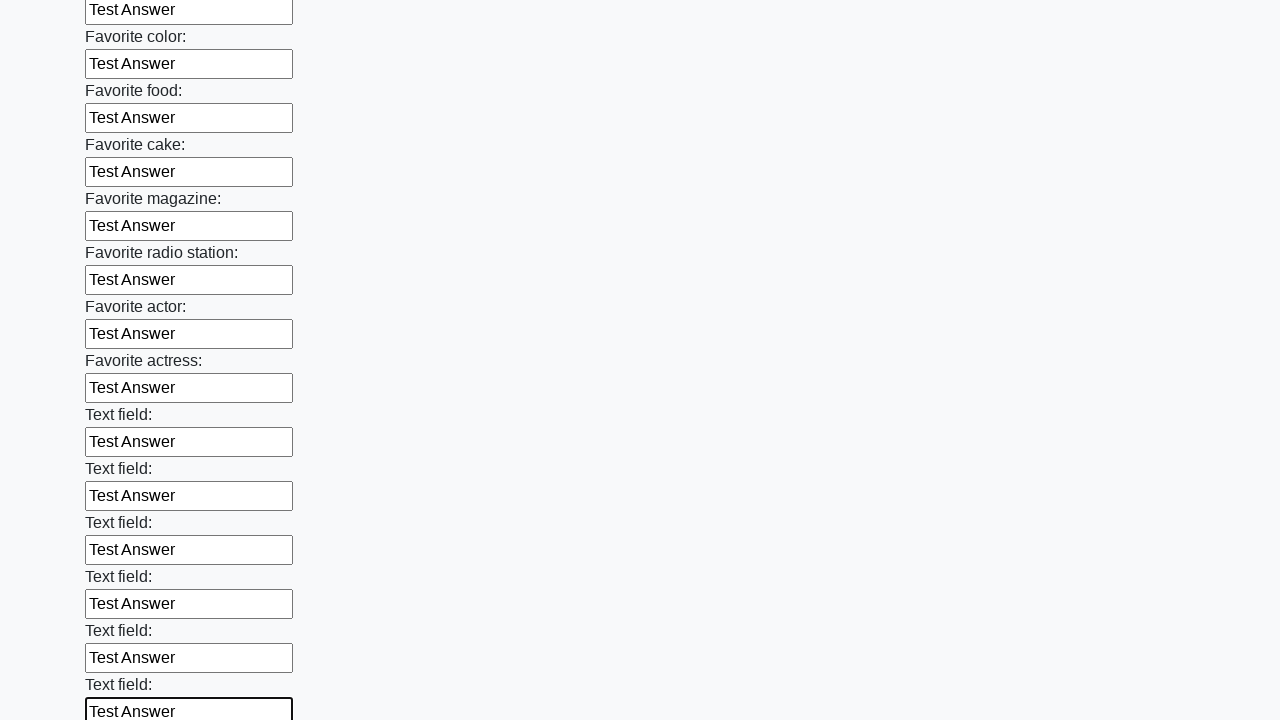

Filled a text input field with 'Test Answer' on input[type='text'] >> nth=32
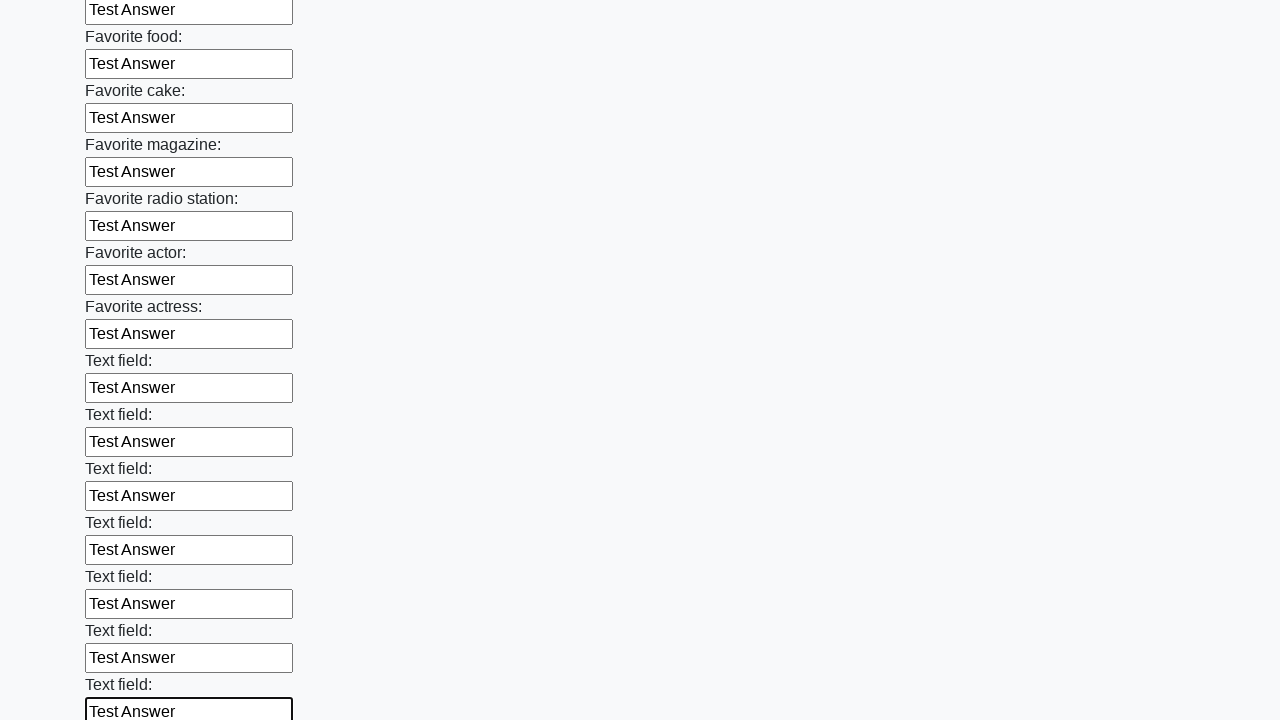

Filled a text input field with 'Test Answer' on input[type='text'] >> nth=33
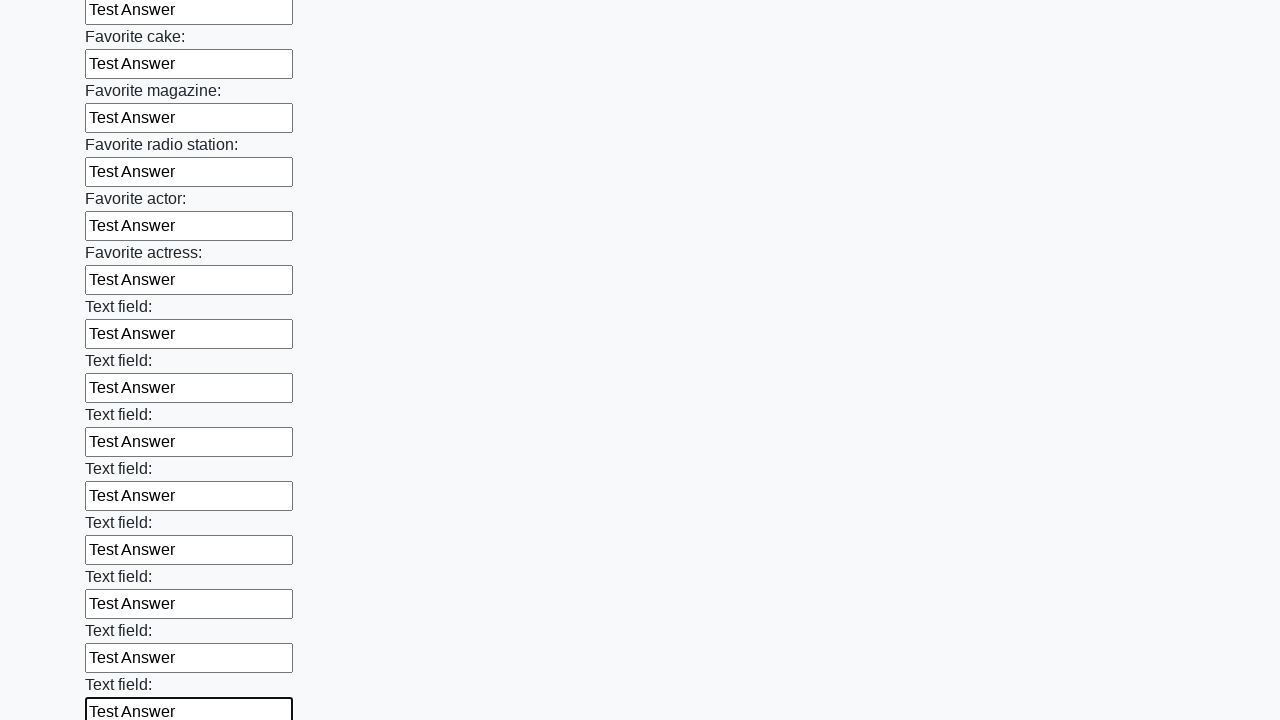

Filled a text input field with 'Test Answer' on input[type='text'] >> nth=34
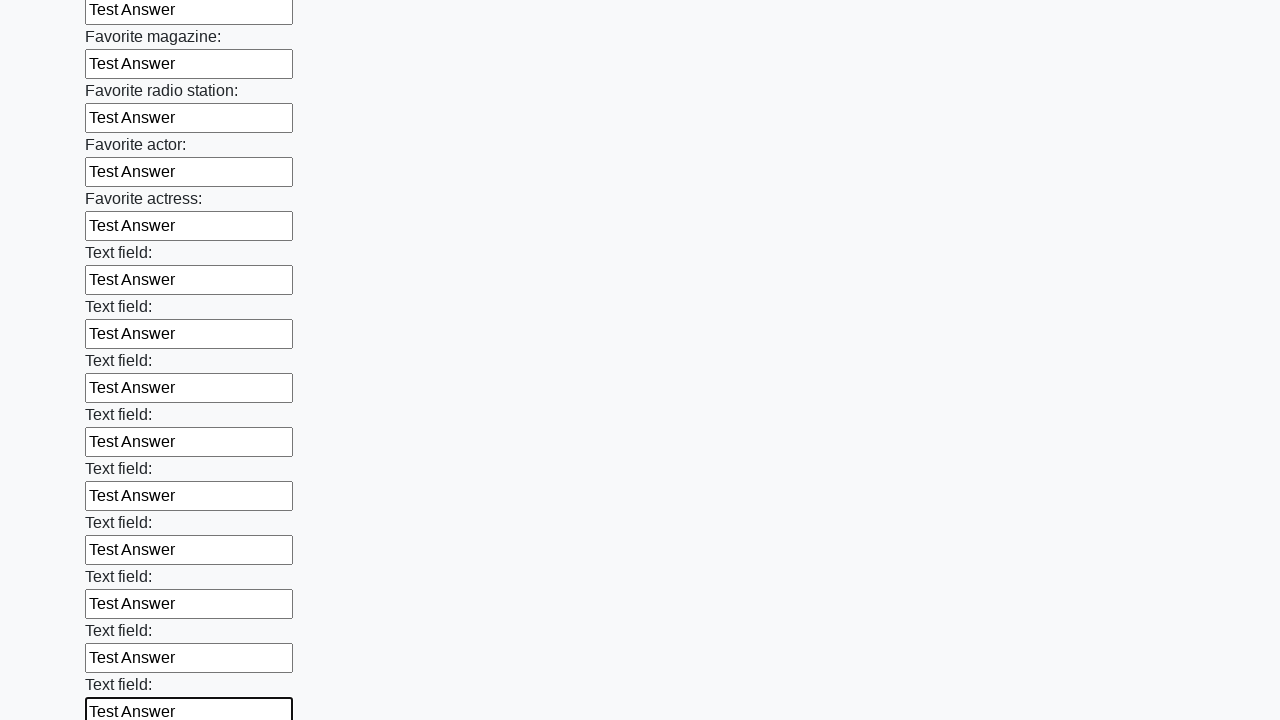

Filled a text input field with 'Test Answer' on input[type='text'] >> nth=35
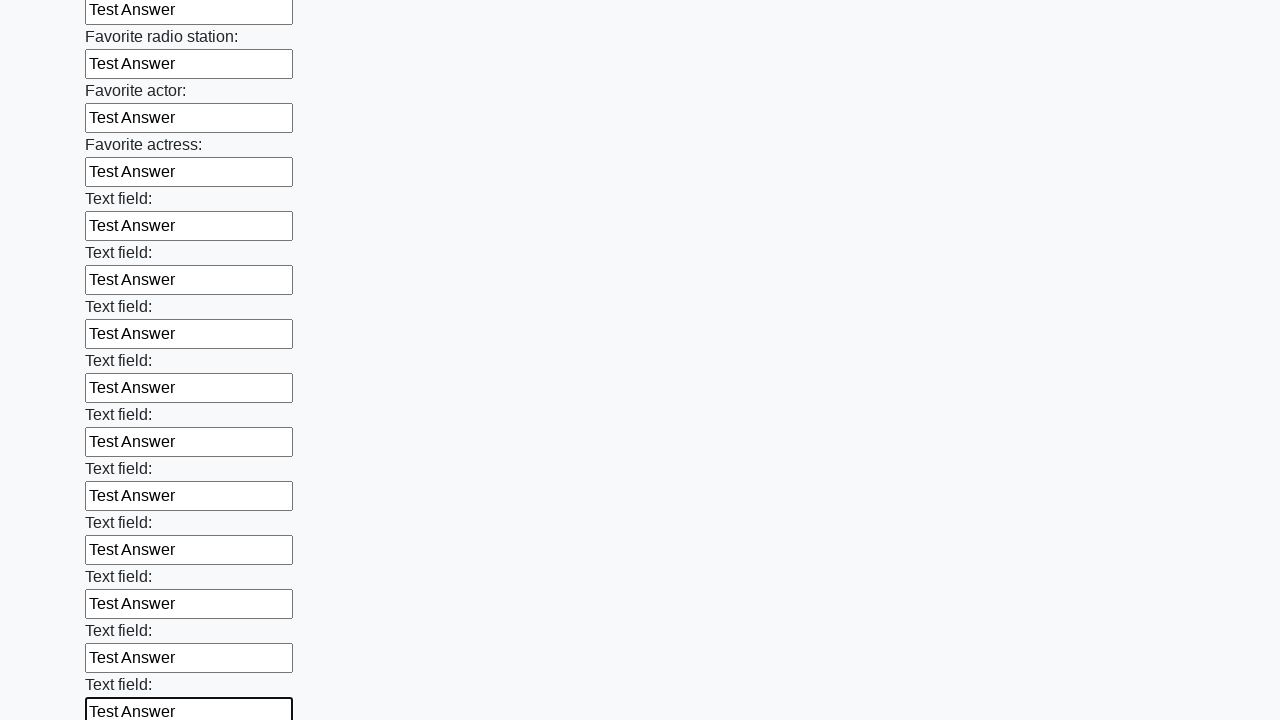

Filled a text input field with 'Test Answer' on input[type='text'] >> nth=36
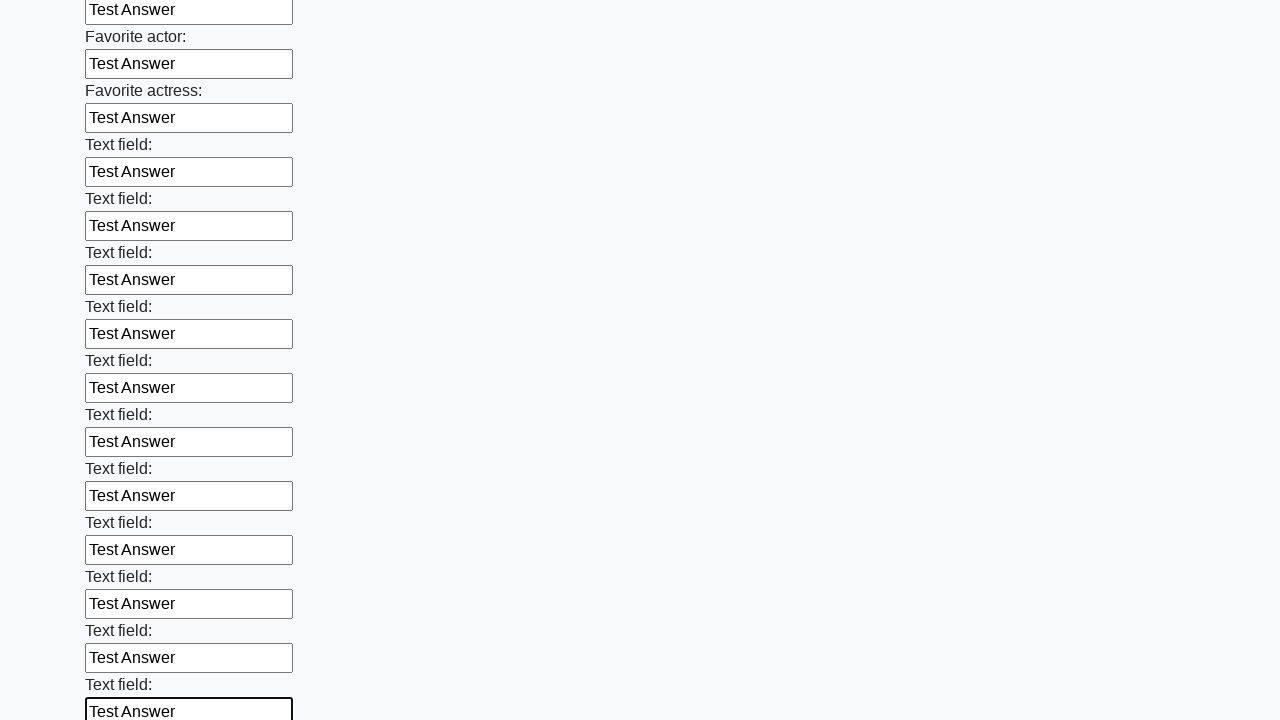

Filled a text input field with 'Test Answer' on input[type='text'] >> nth=37
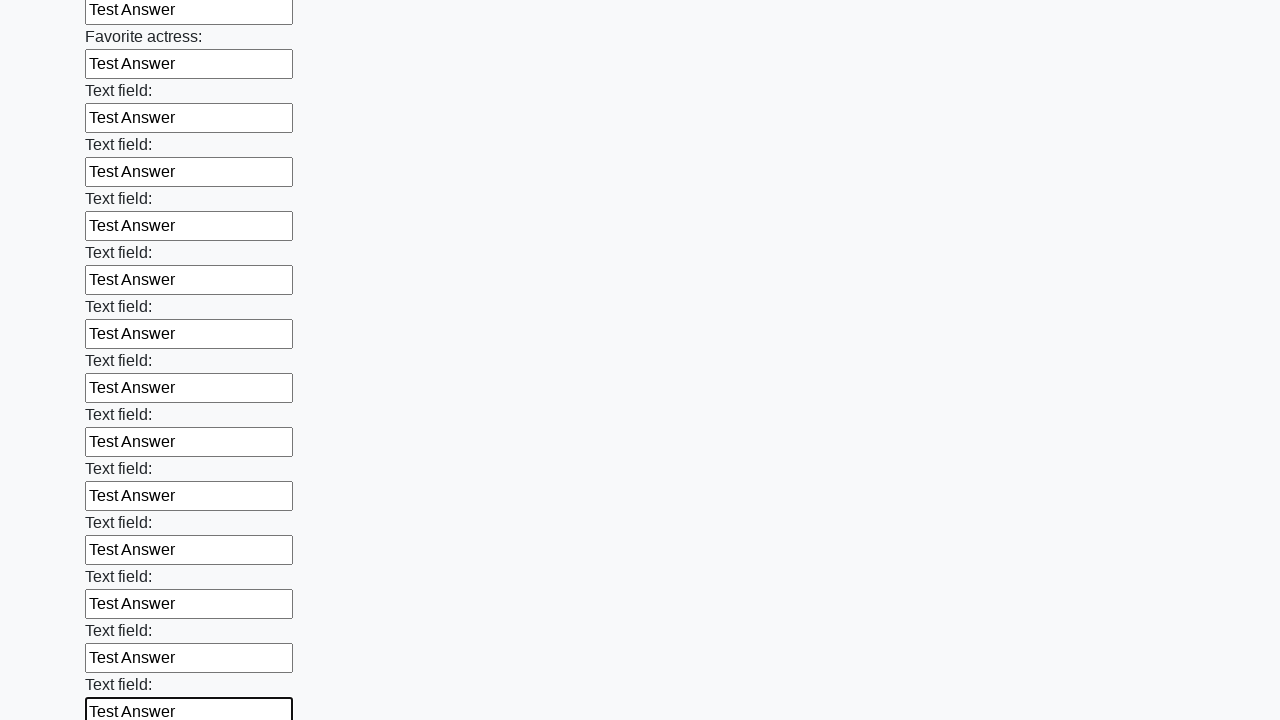

Filled a text input field with 'Test Answer' on input[type='text'] >> nth=38
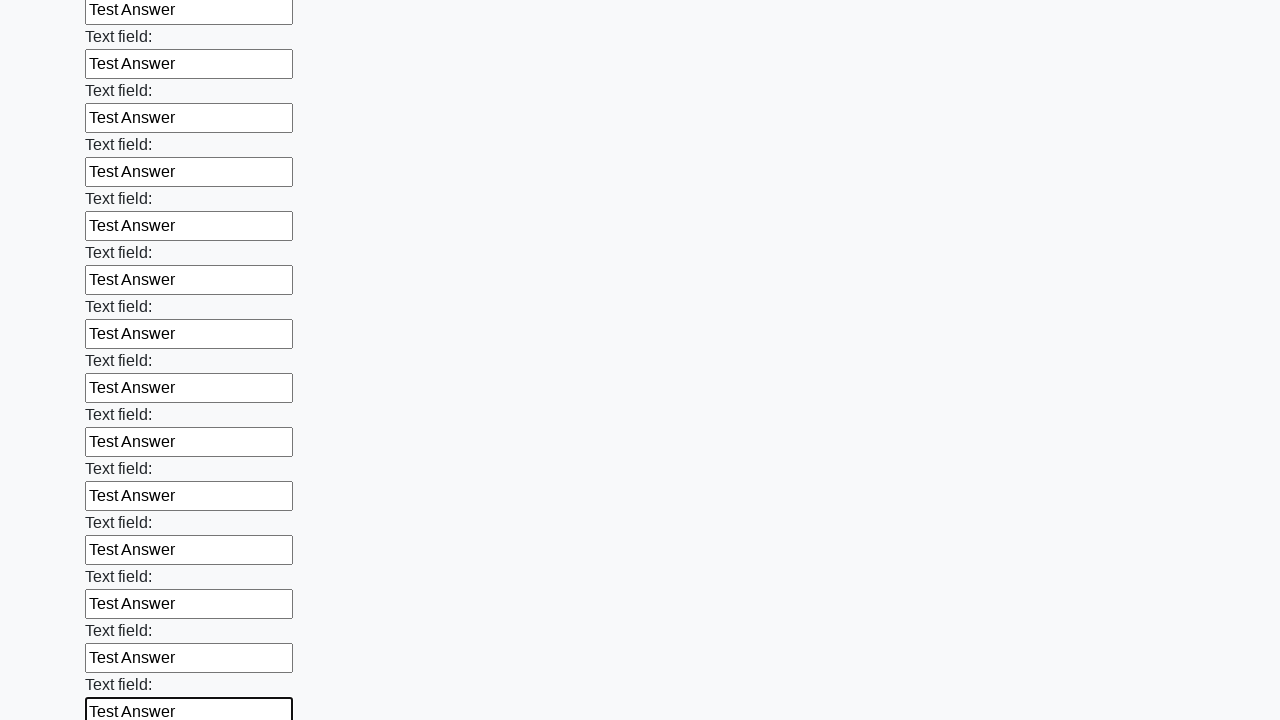

Filled a text input field with 'Test Answer' on input[type='text'] >> nth=39
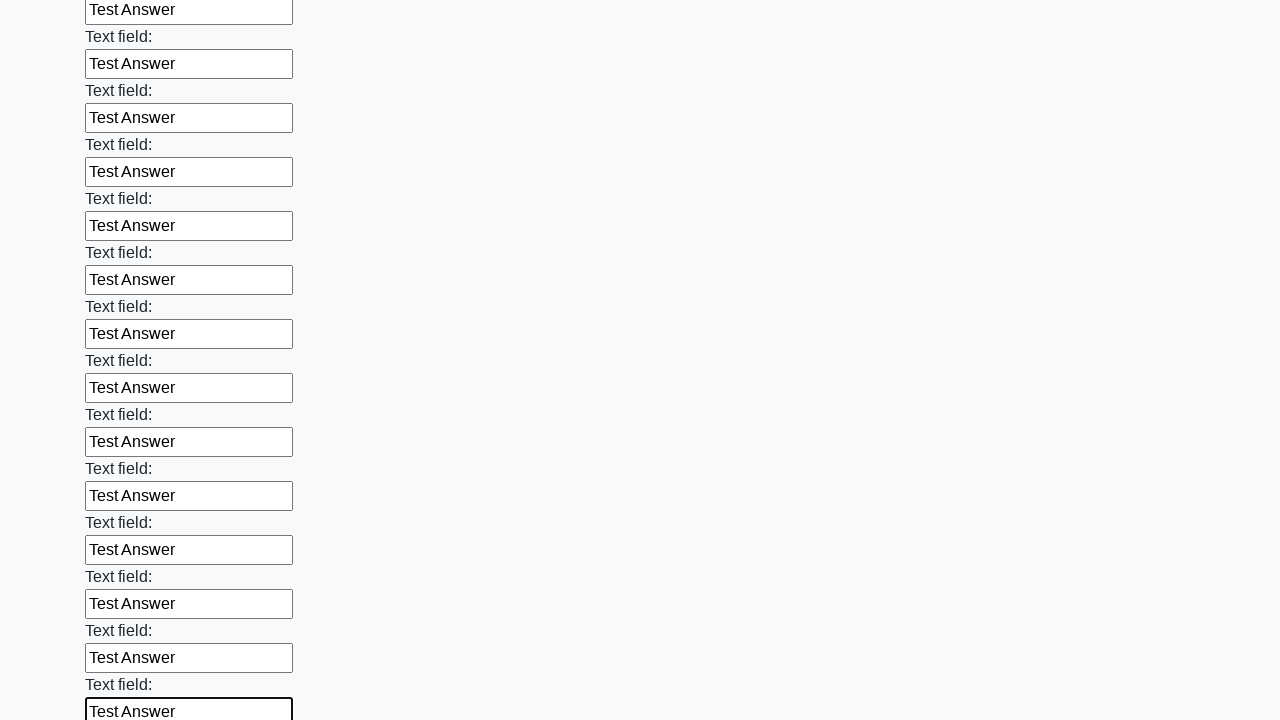

Filled a text input field with 'Test Answer' on input[type='text'] >> nth=40
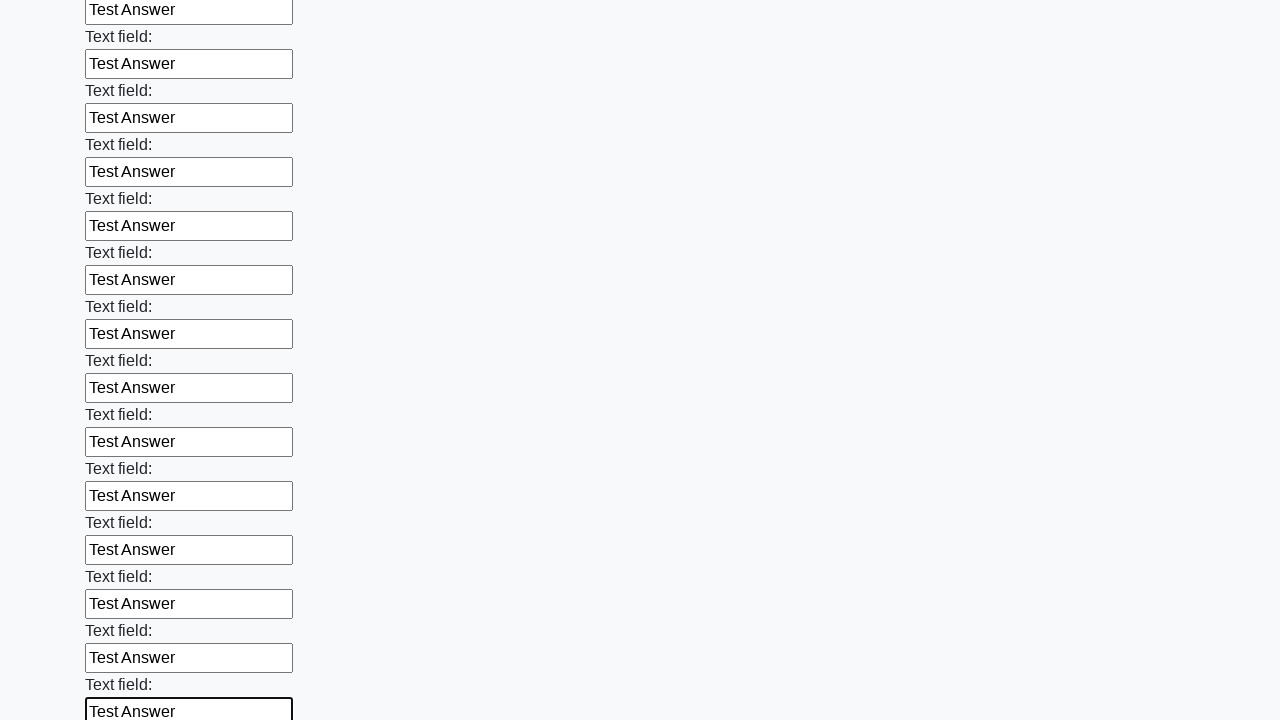

Filled a text input field with 'Test Answer' on input[type='text'] >> nth=41
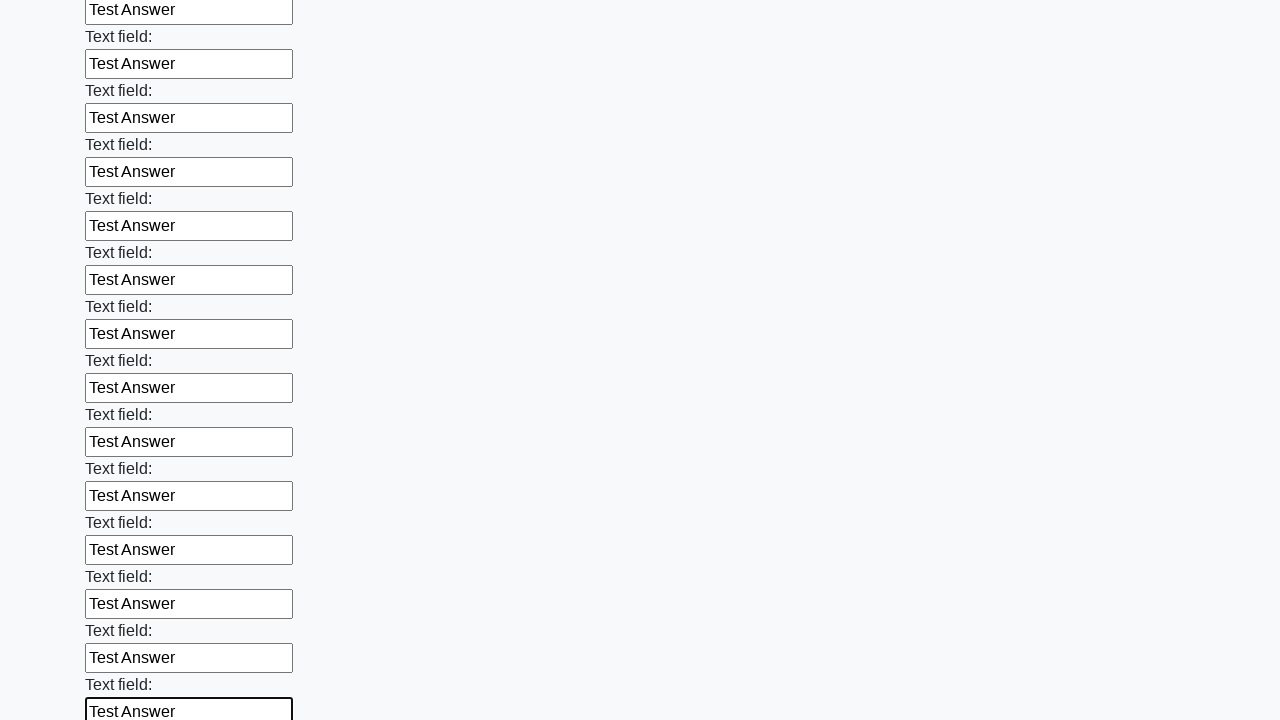

Filled a text input field with 'Test Answer' on input[type='text'] >> nth=42
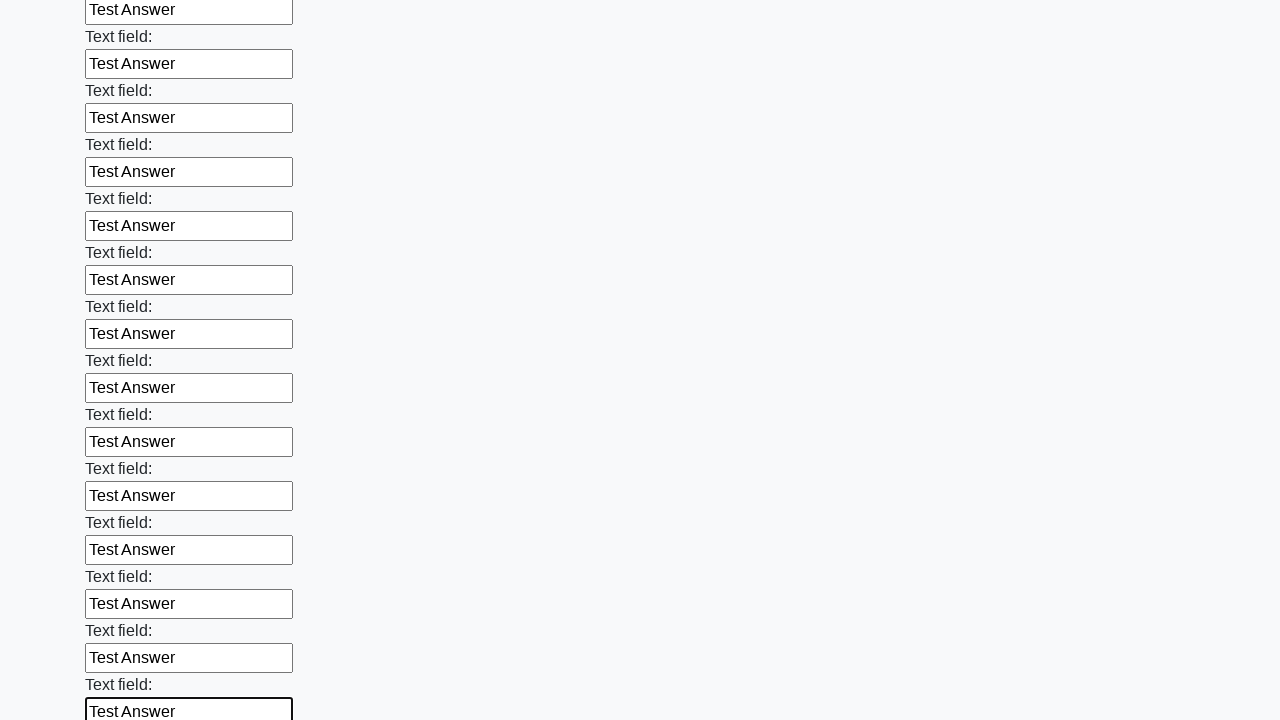

Filled a text input field with 'Test Answer' on input[type='text'] >> nth=43
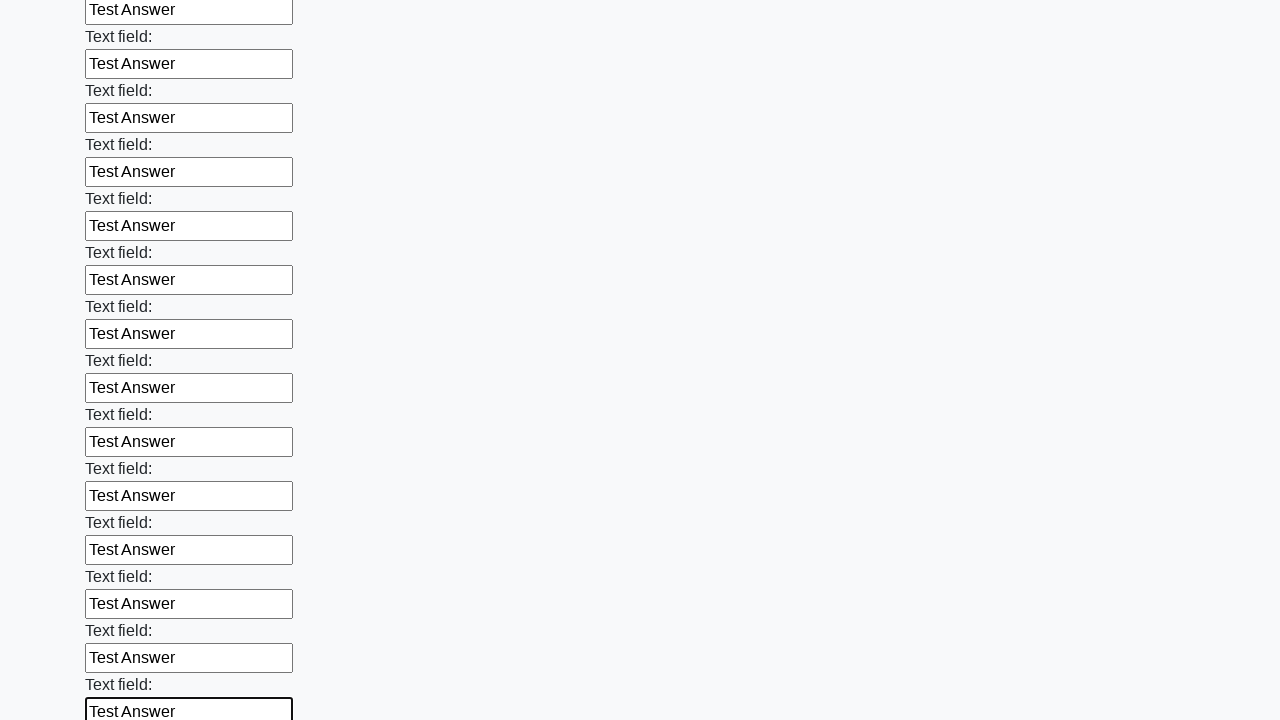

Filled a text input field with 'Test Answer' on input[type='text'] >> nth=44
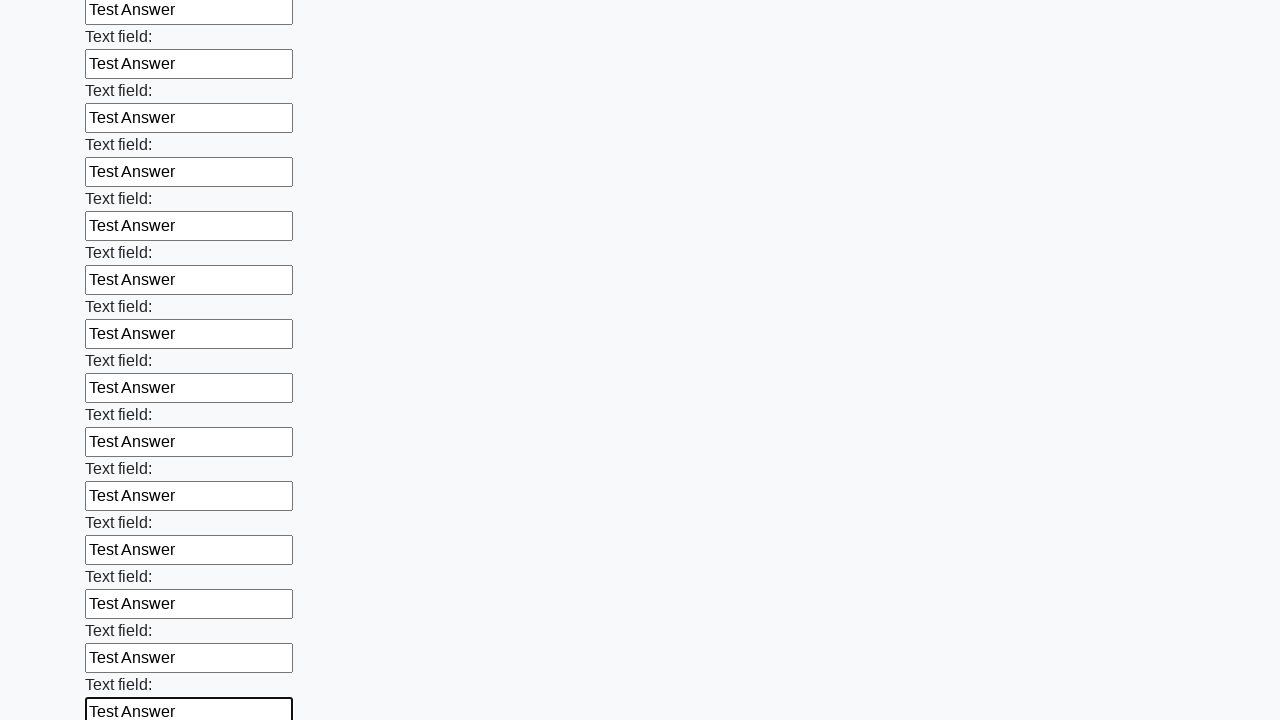

Filled a text input field with 'Test Answer' on input[type='text'] >> nth=45
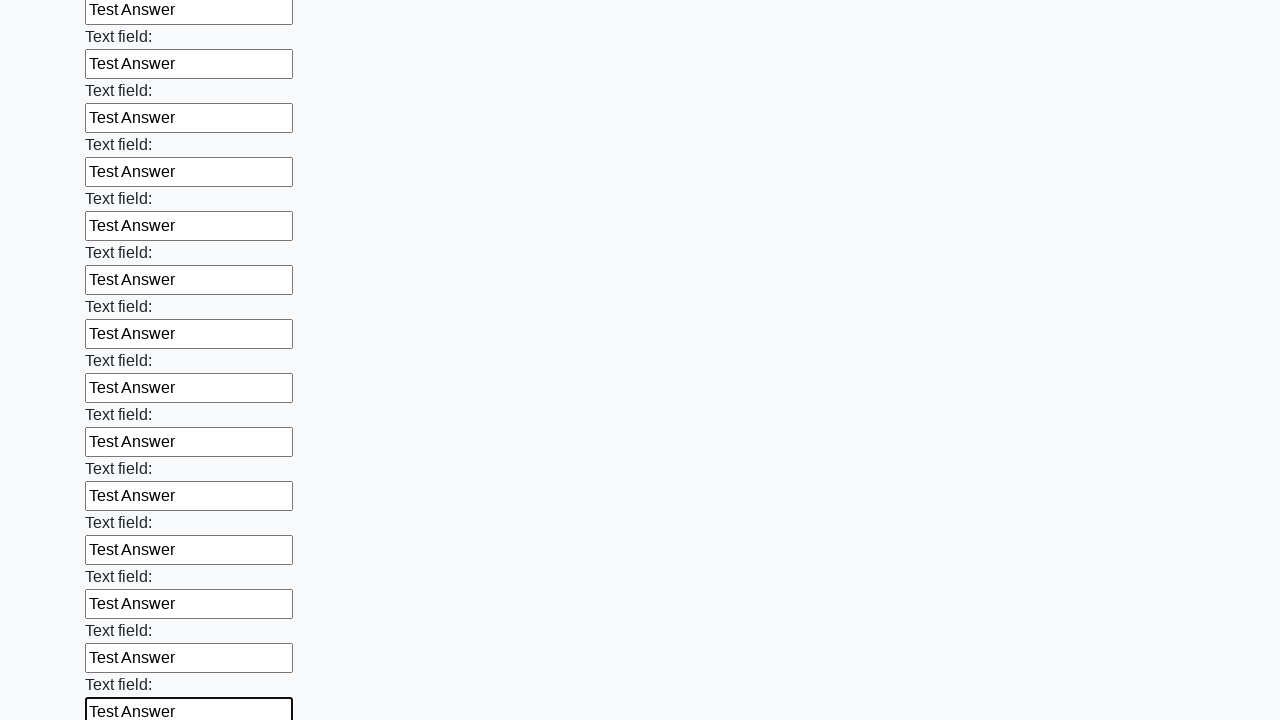

Filled a text input field with 'Test Answer' on input[type='text'] >> nth=46
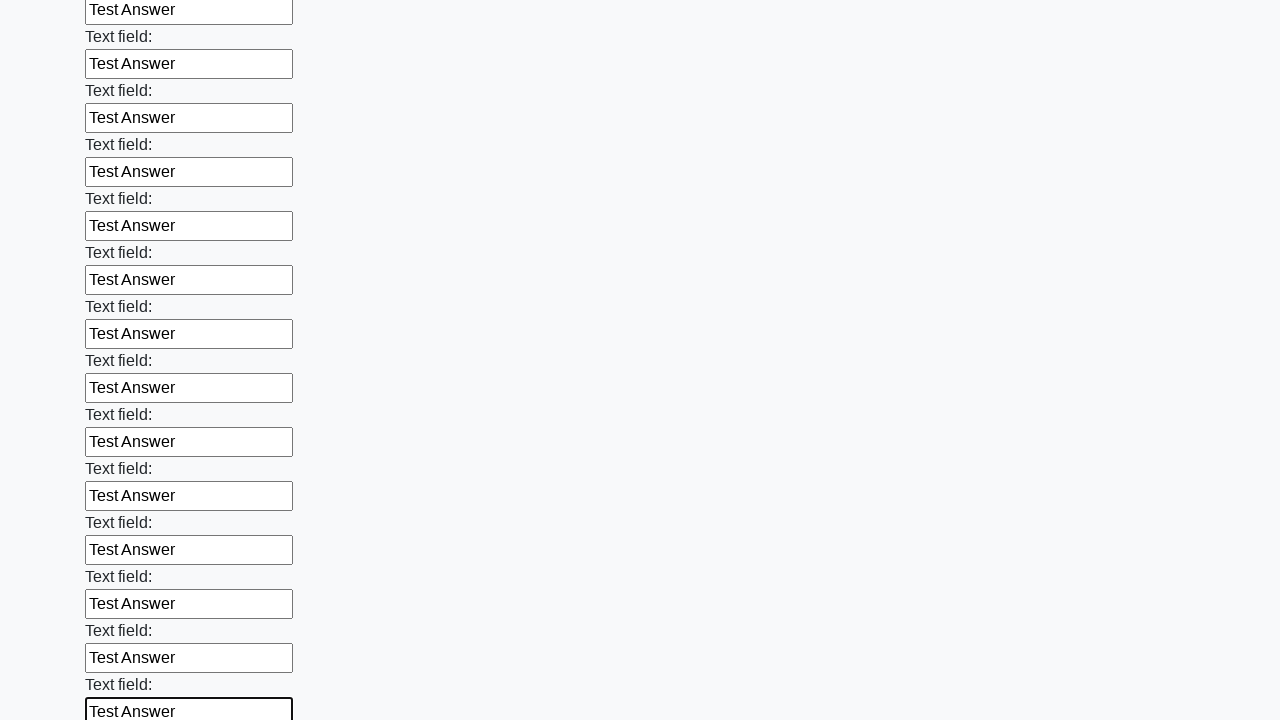

Filled a text input field with 'Test Answer' on input[type='text'] >> nth=47
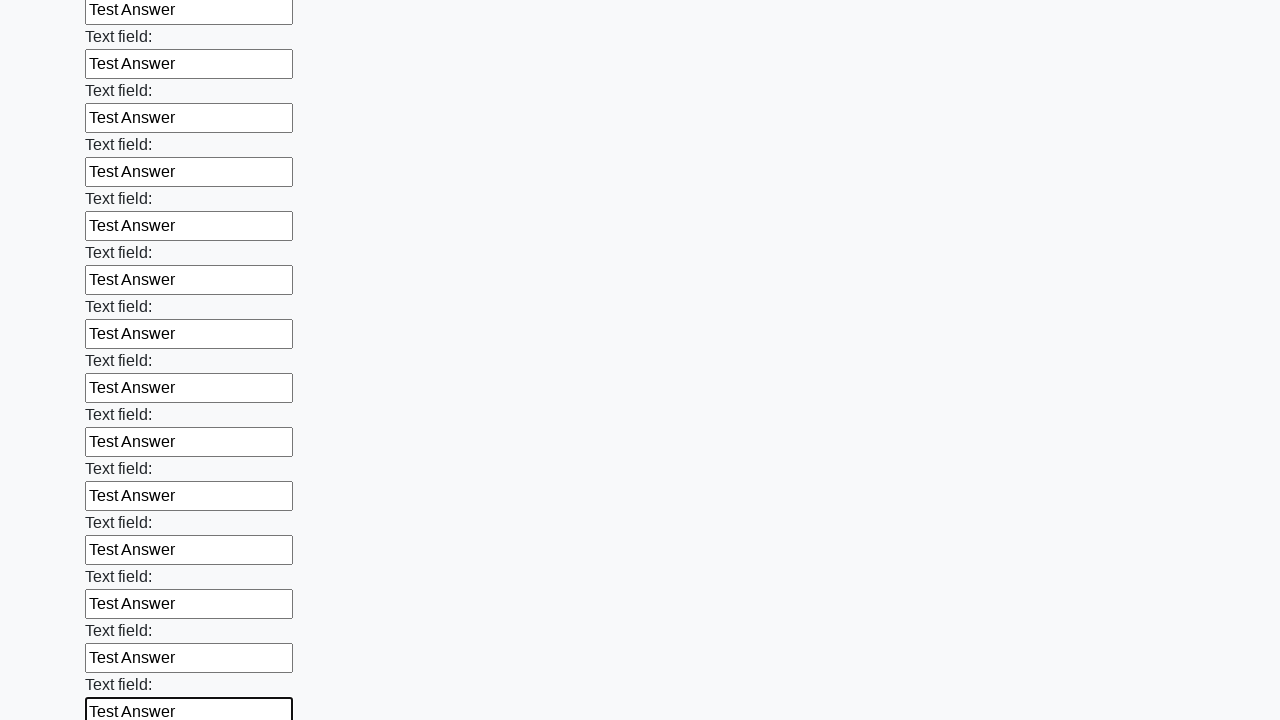

Filled a text input field with 'Test Answer' on input[type='text'] >> nth=48
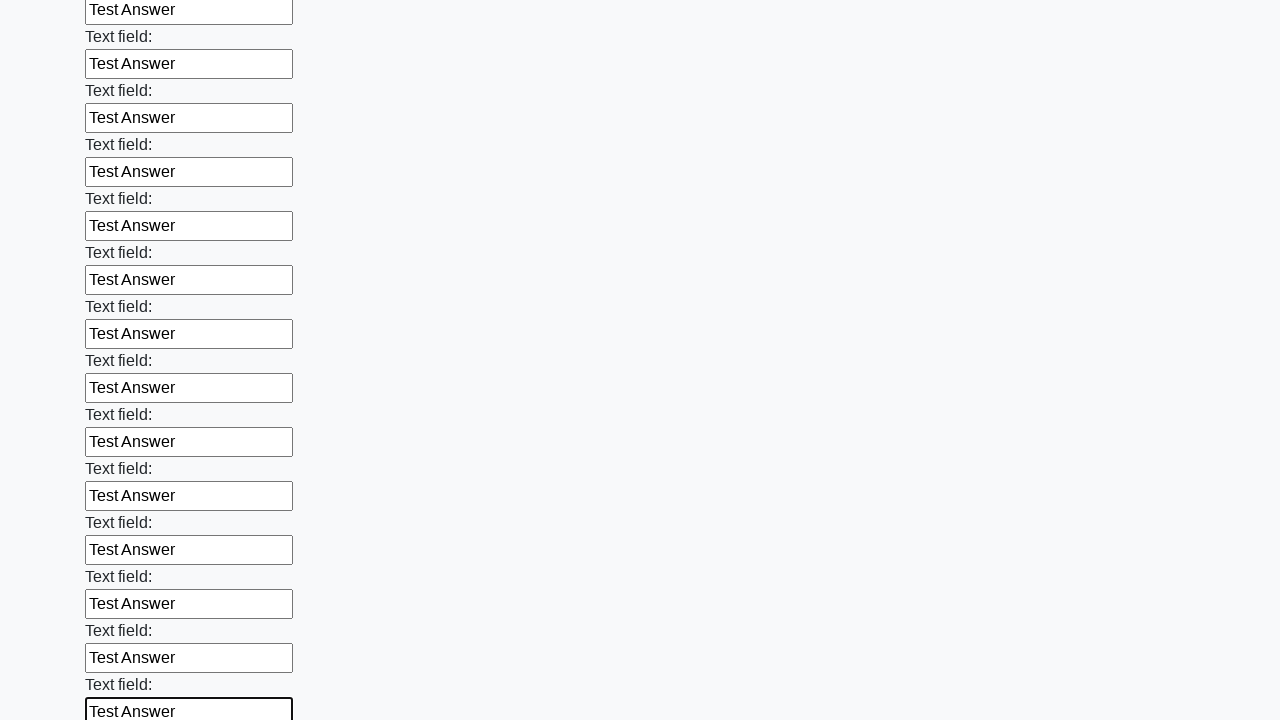

Filled a text input field with 'Test Answer' on input[type='text'] >> nth=49
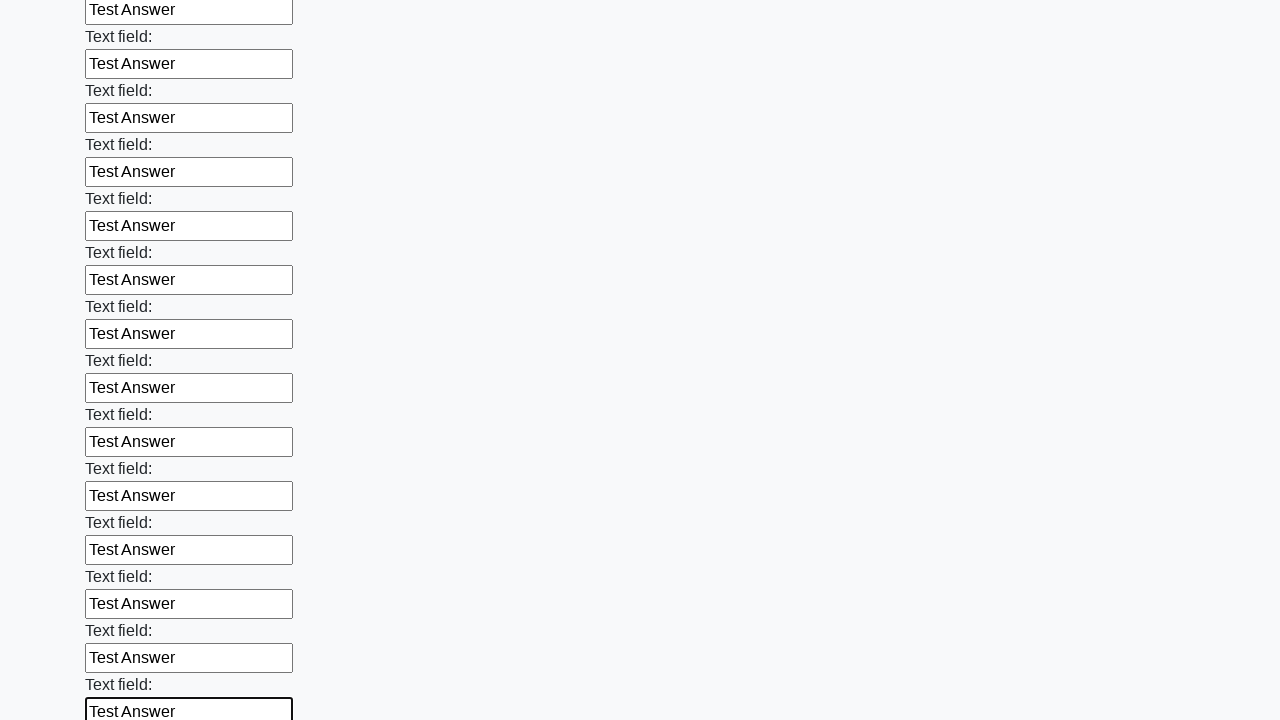

Filled a text input field with 'Test Answer' on input[type='text'] >> nth=50
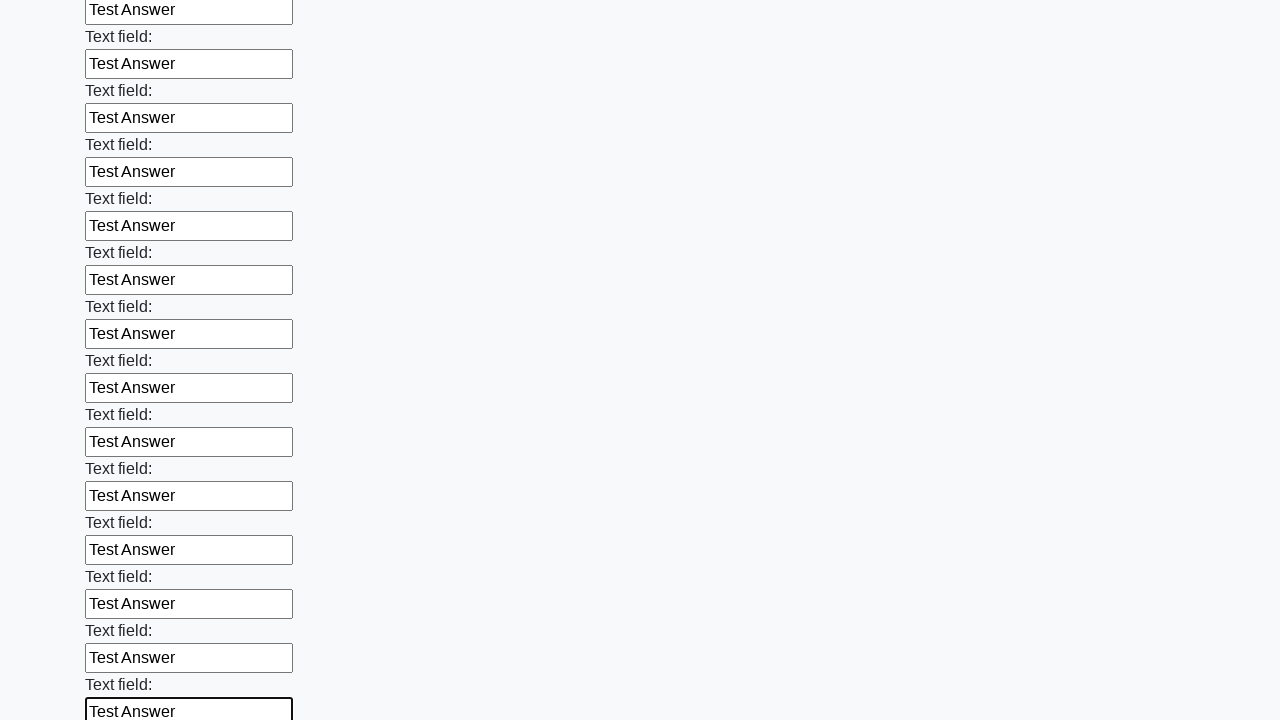

Filled a text input field with 'Test Answer' on input[type='text'] >> nth=51
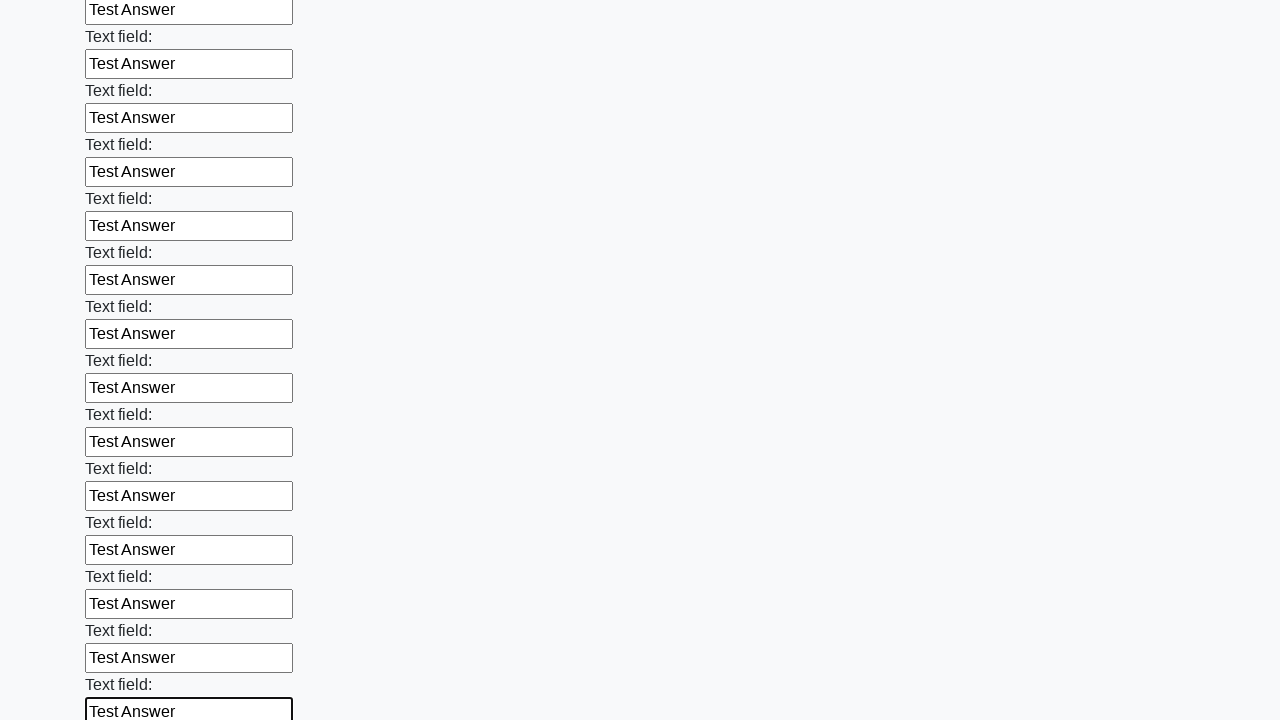

Filled a text input field with 'Test Answer' on input[type='text'] >> nth=52
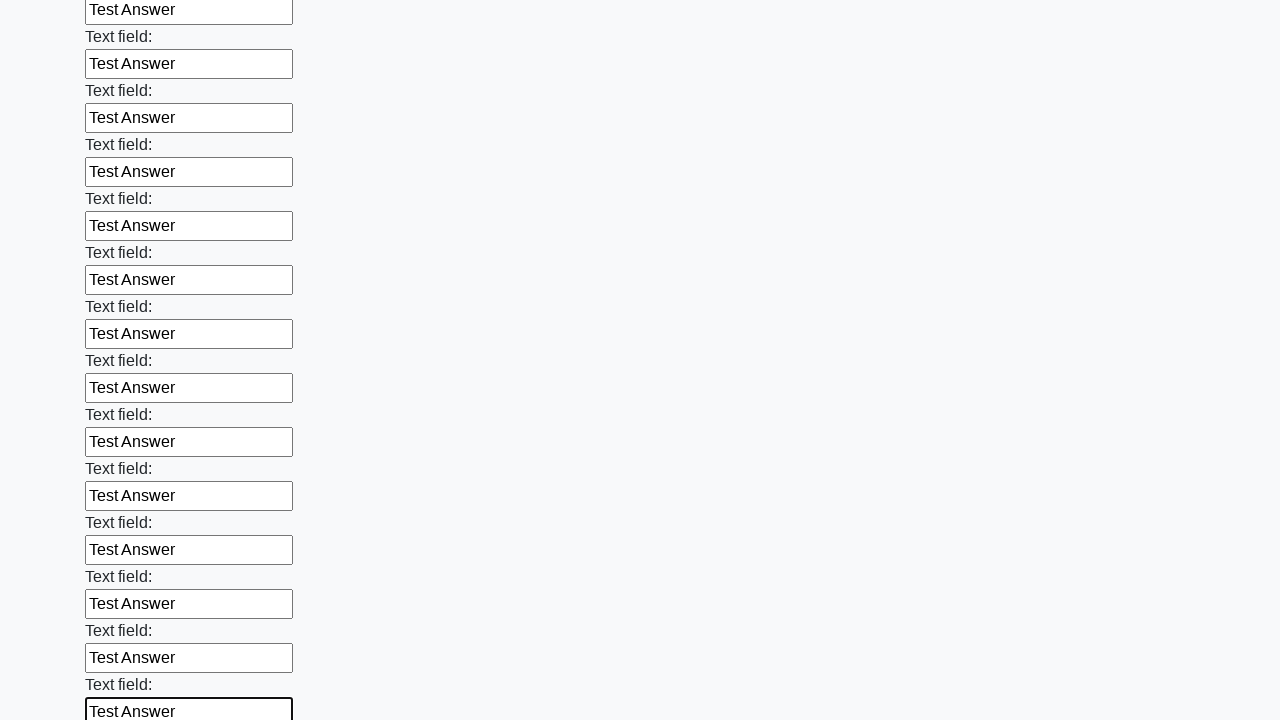

Filled a text input field with 'Test Answer' on input[type='text'] >> nth=53
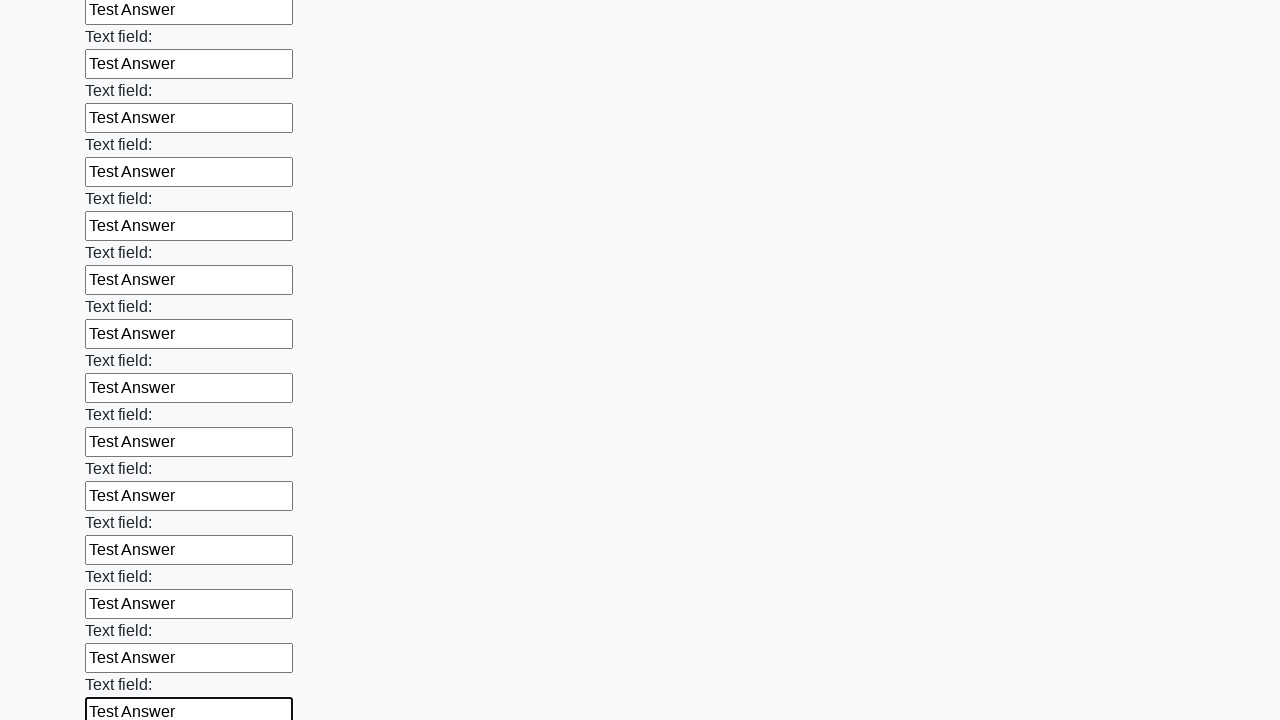

Filled a text input field with 'Test Answer' on input[type='text'] >> nth=54
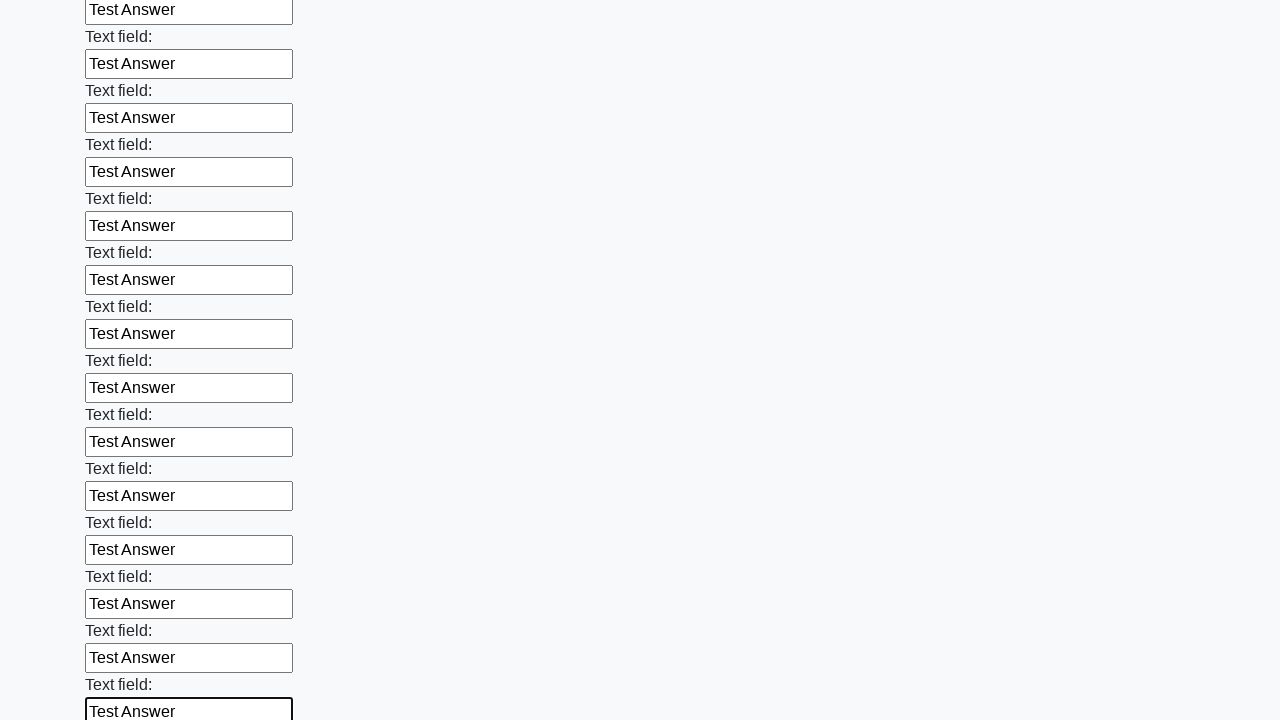

Filled a text input field with 'Test Answer' on input[type='text'] >> nth=55
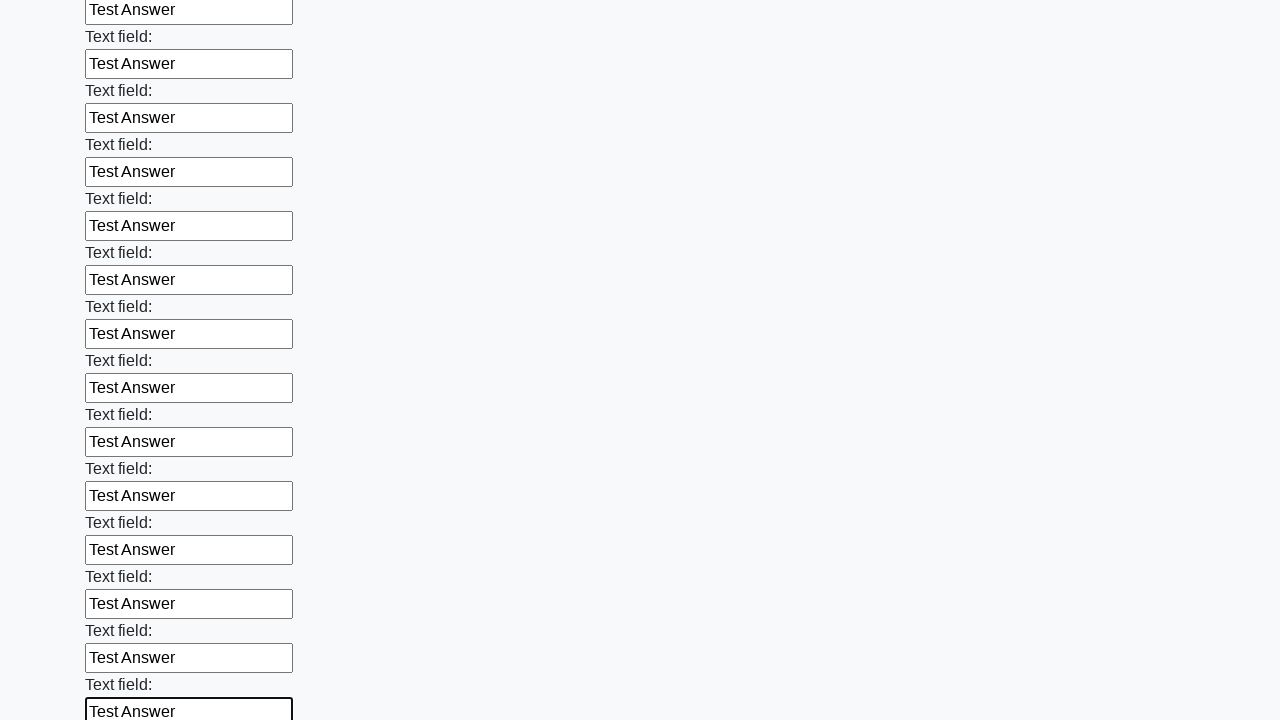

Filled a text input field with 'Test Answer' on input[type='text'] >> nth=56
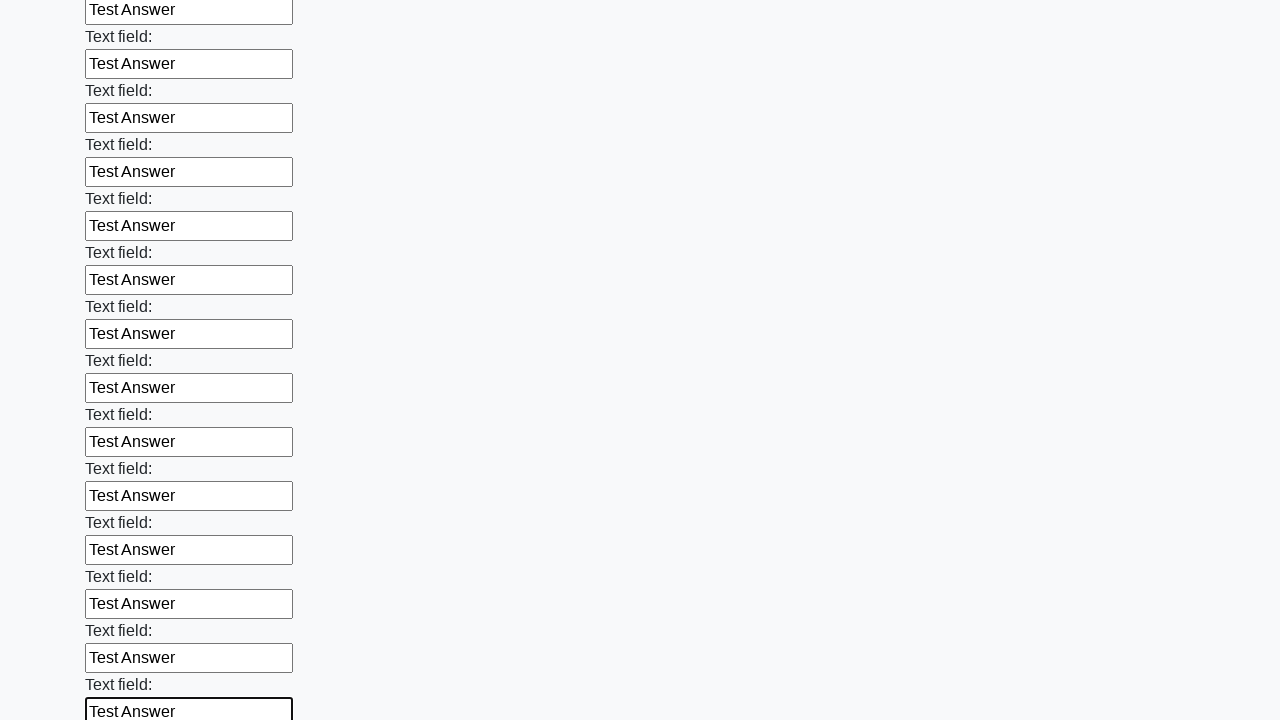

Filled a text input field with 'Test Answer' on input[type='text'] >> nth=57
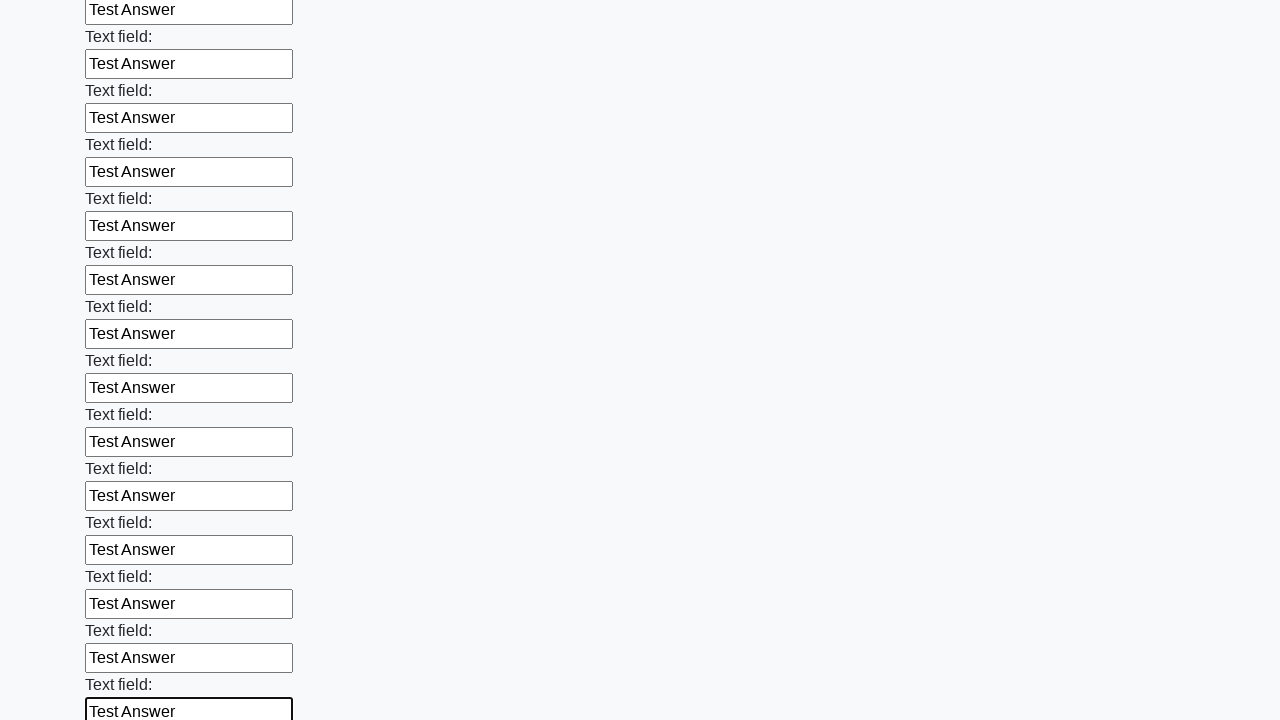

Filled a text input field with 'Test Answer' on input[type='text'] >> nth=58
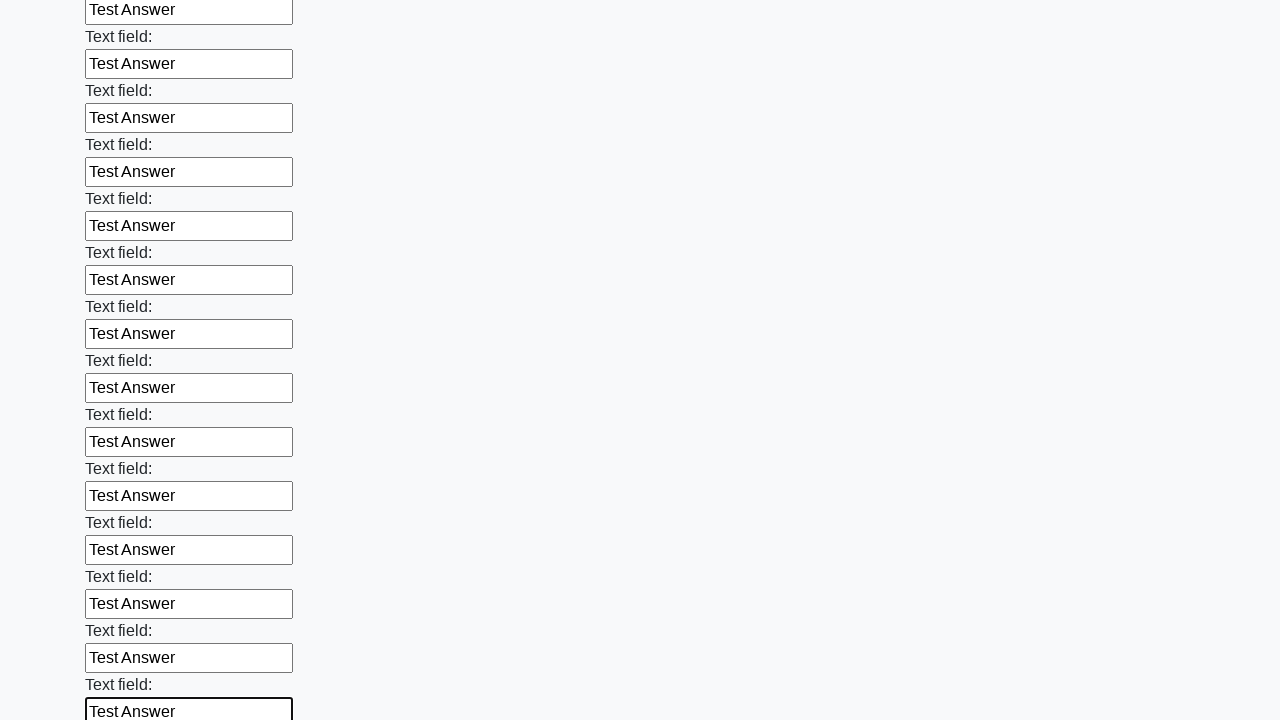

Filled a text input field with 'Test Answer' on input[type='text'] >> nth=59
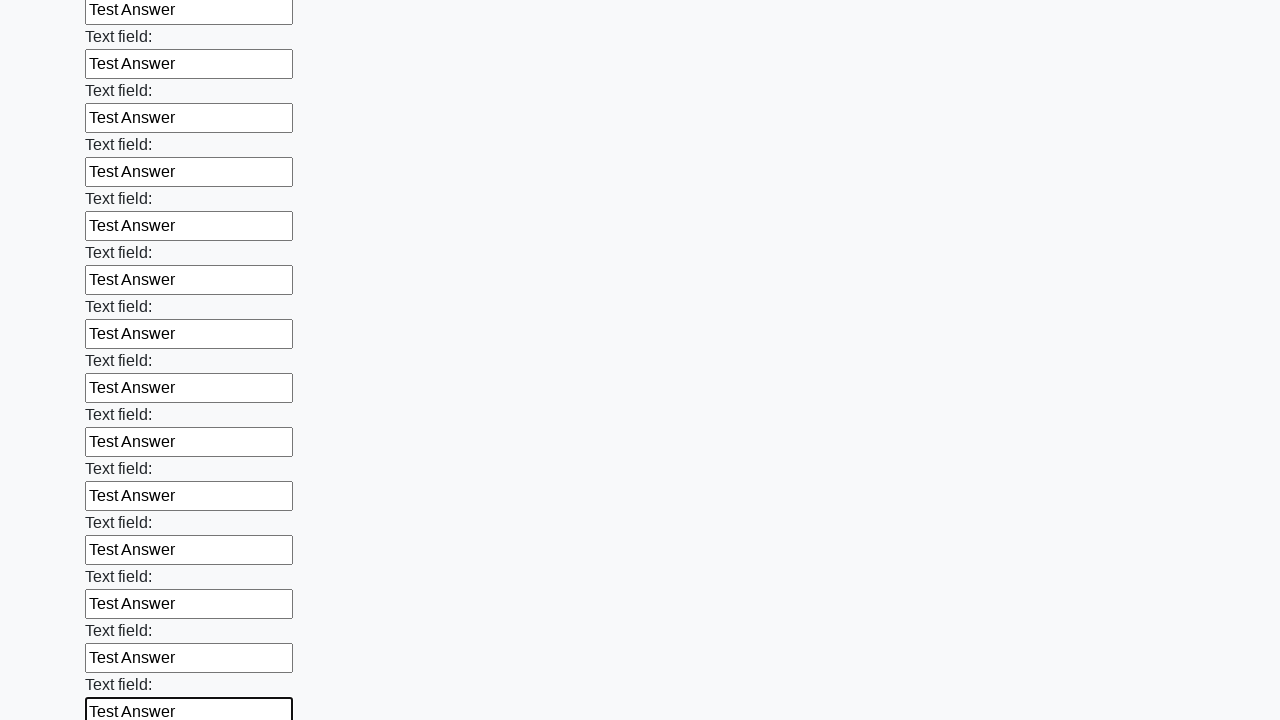

Filled a text input field with 'Test Answer' on input[type='text'] >> nth=60
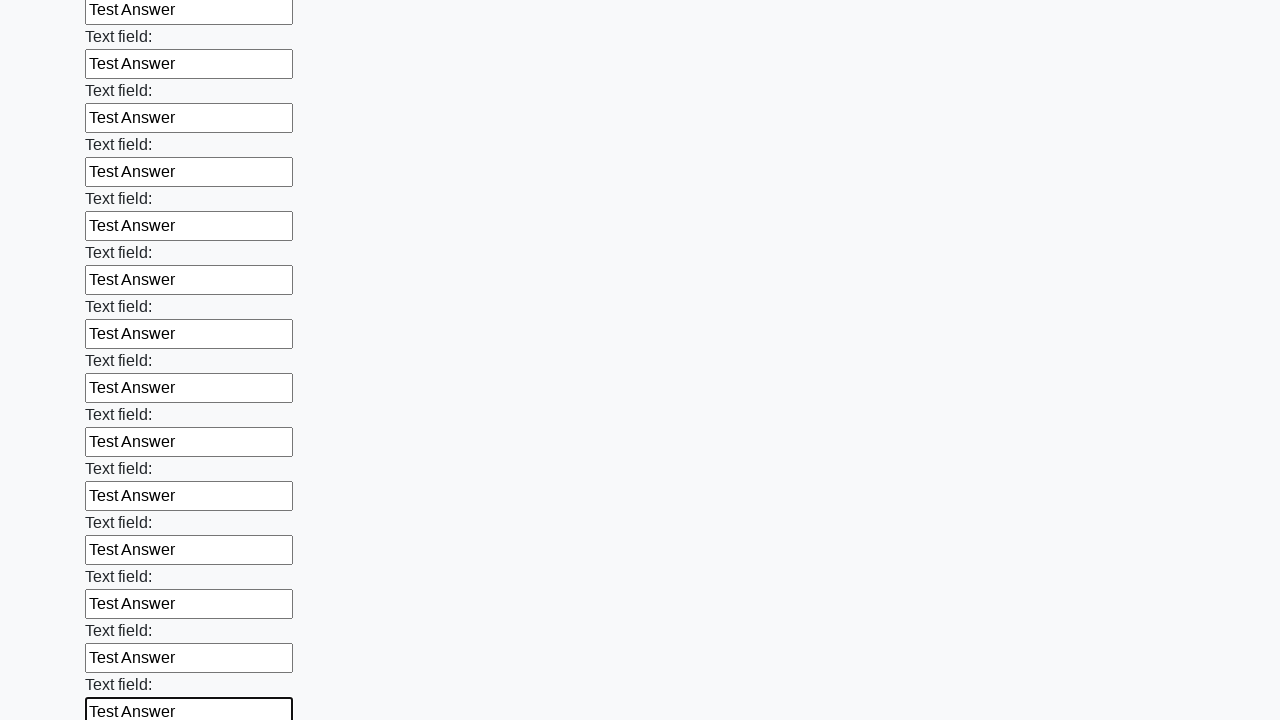

Filled a text input field with 'Test Answer' on input[type='text'] >> nth=61
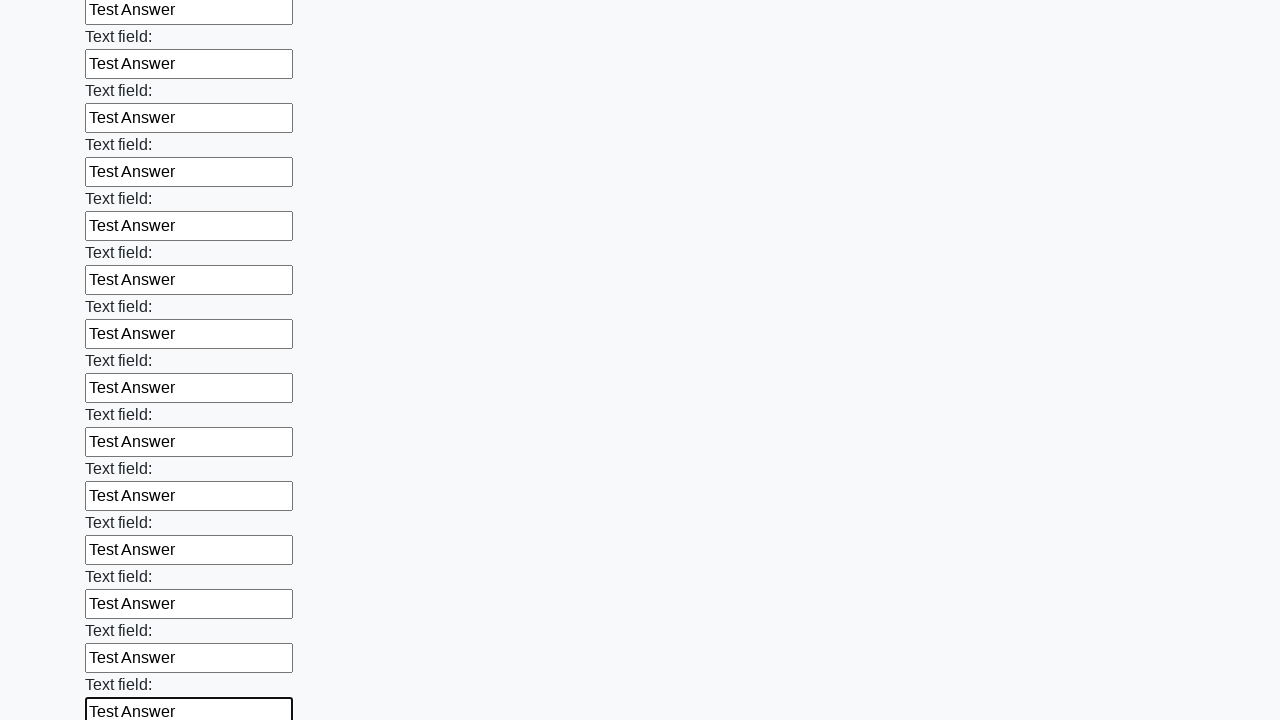

Filled a text input field with 'Test Answer' on input[type='text'] >> nth=62
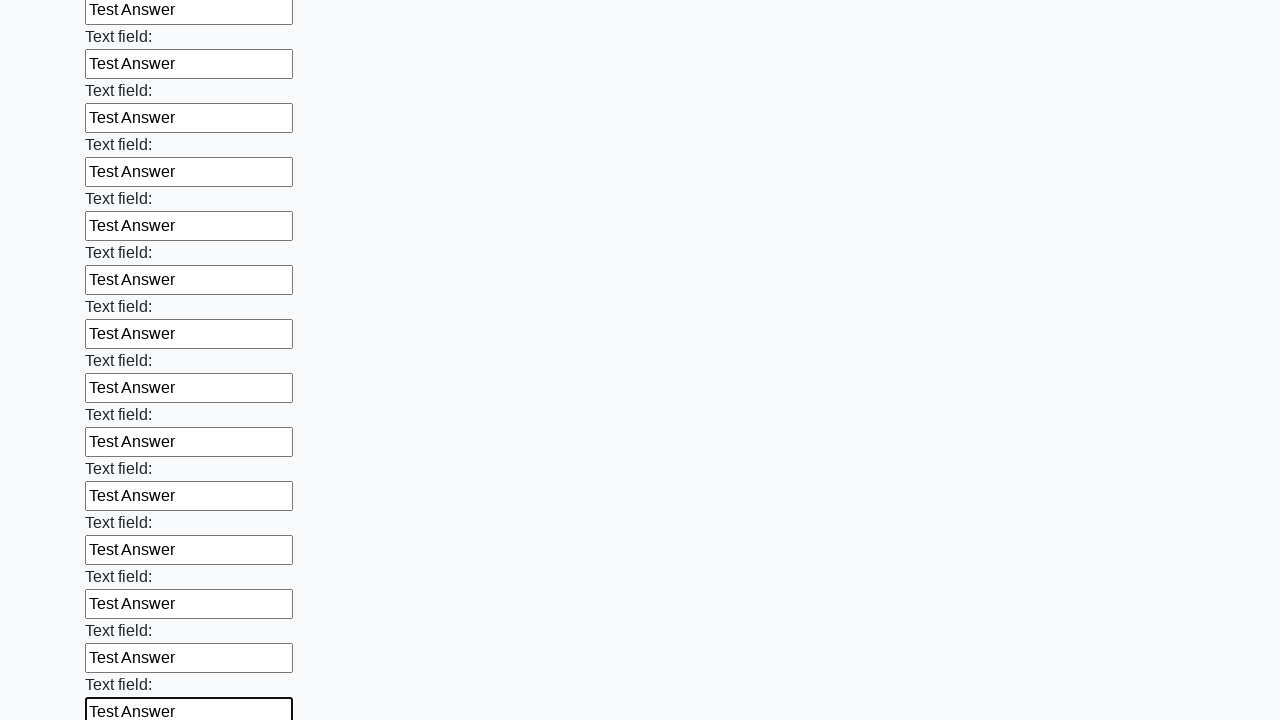

Filled a text input field with 'Test Answer' on input[type='text'] >> nth=63
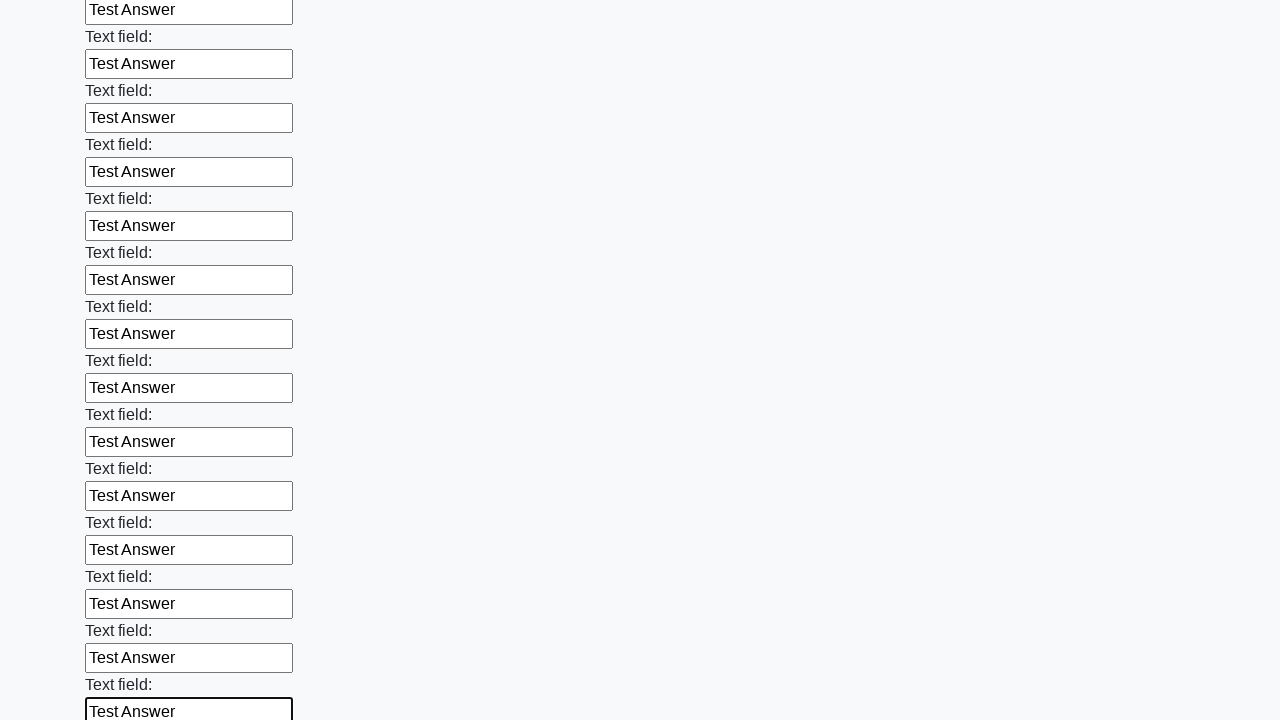

Filled a text input field with 'Test Answer' on input[type='text'] >> nth=64
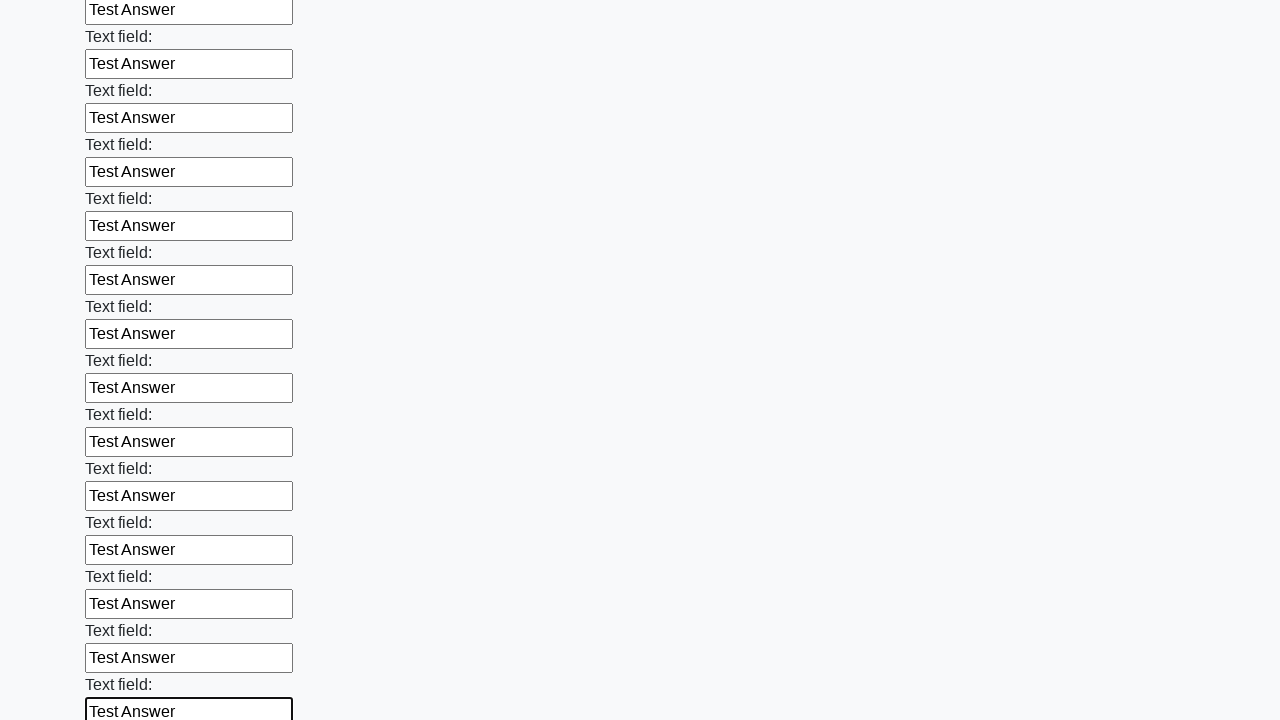

Filled a text input field with 'Test Answer' on input[type='text'] >> nth=65
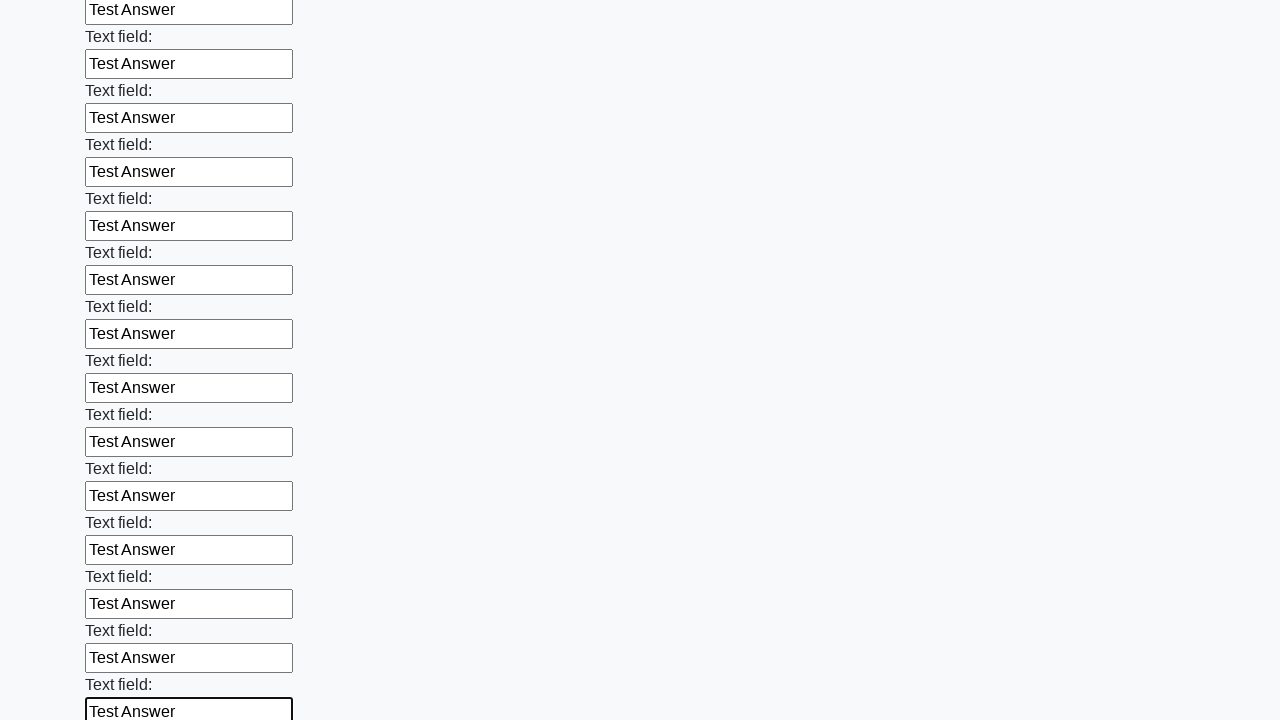

Filled a text input field with 'Test Answer' on input[type='text'] >> nth=66
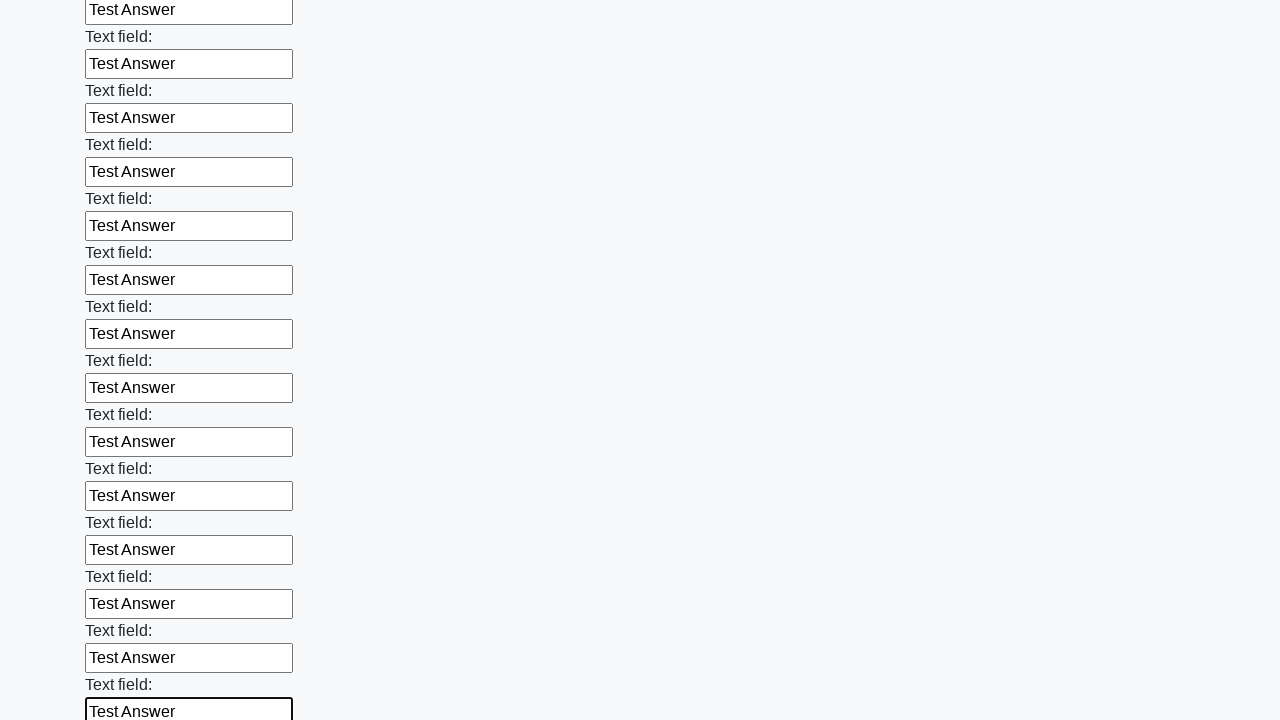

Filled a text input field with 'Test Answer' on input[type='text'] >> nth=67
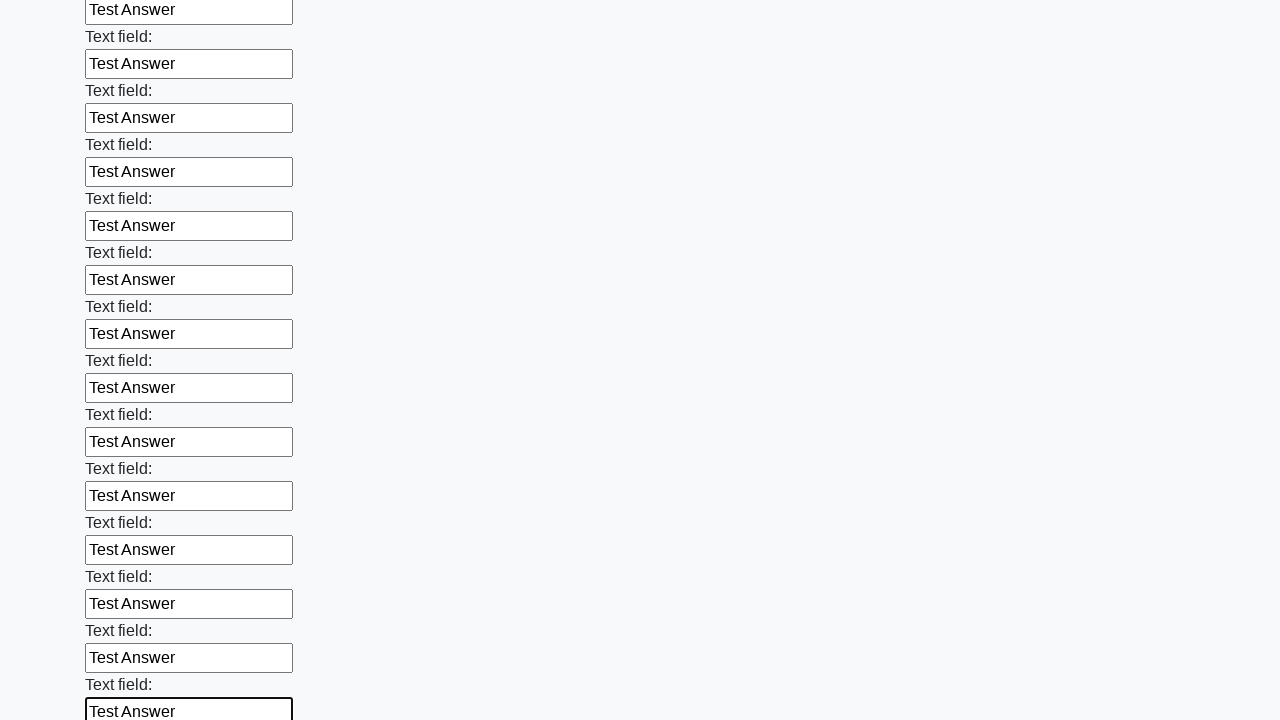

Filled a text input field with 'Test Answer' on input[type='text'] >> nth=68
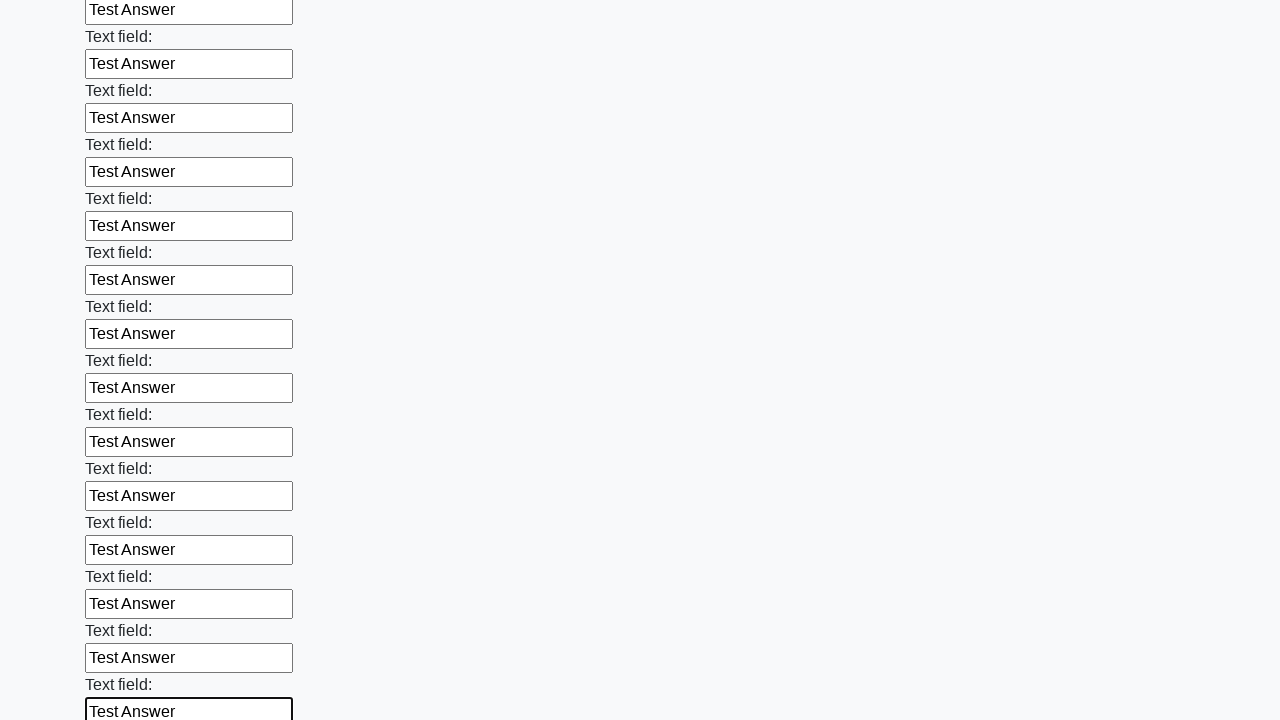

Filled a text input field with 'Test Answer' on input[type='text'] >> nth=69
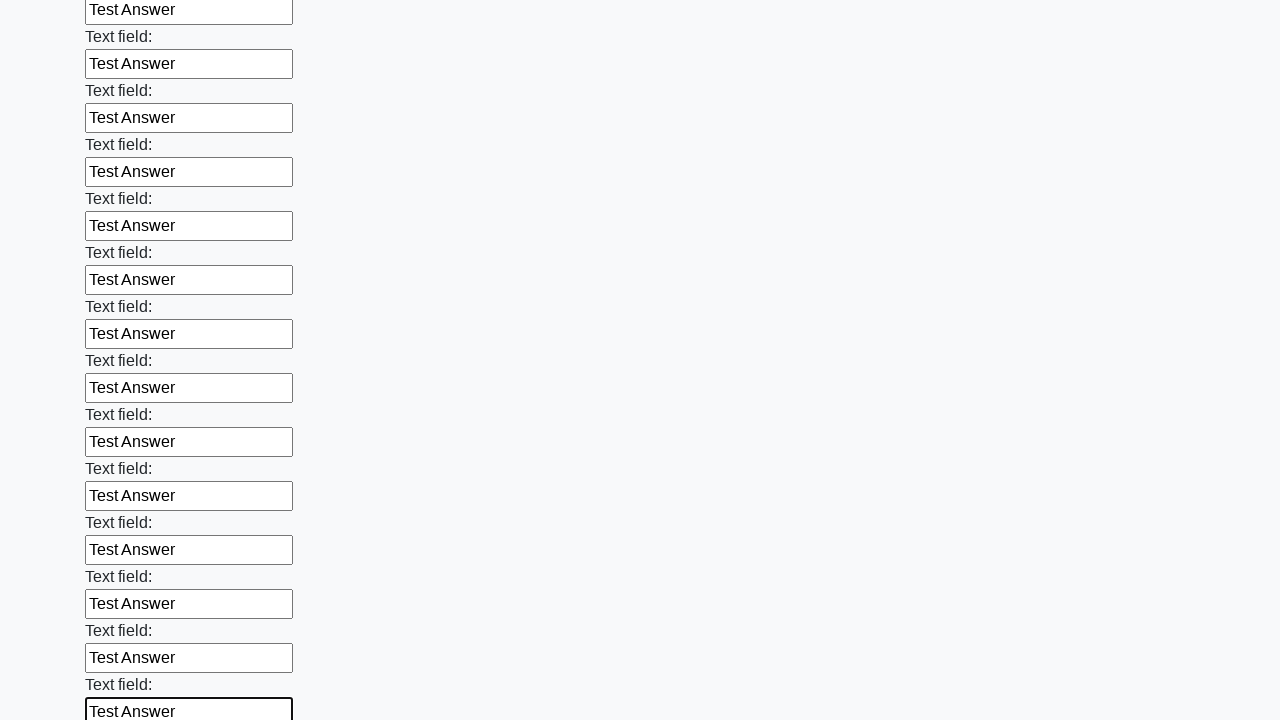

Filled a text input field with 'Test Answer' on input[type='text'] >> nth=70
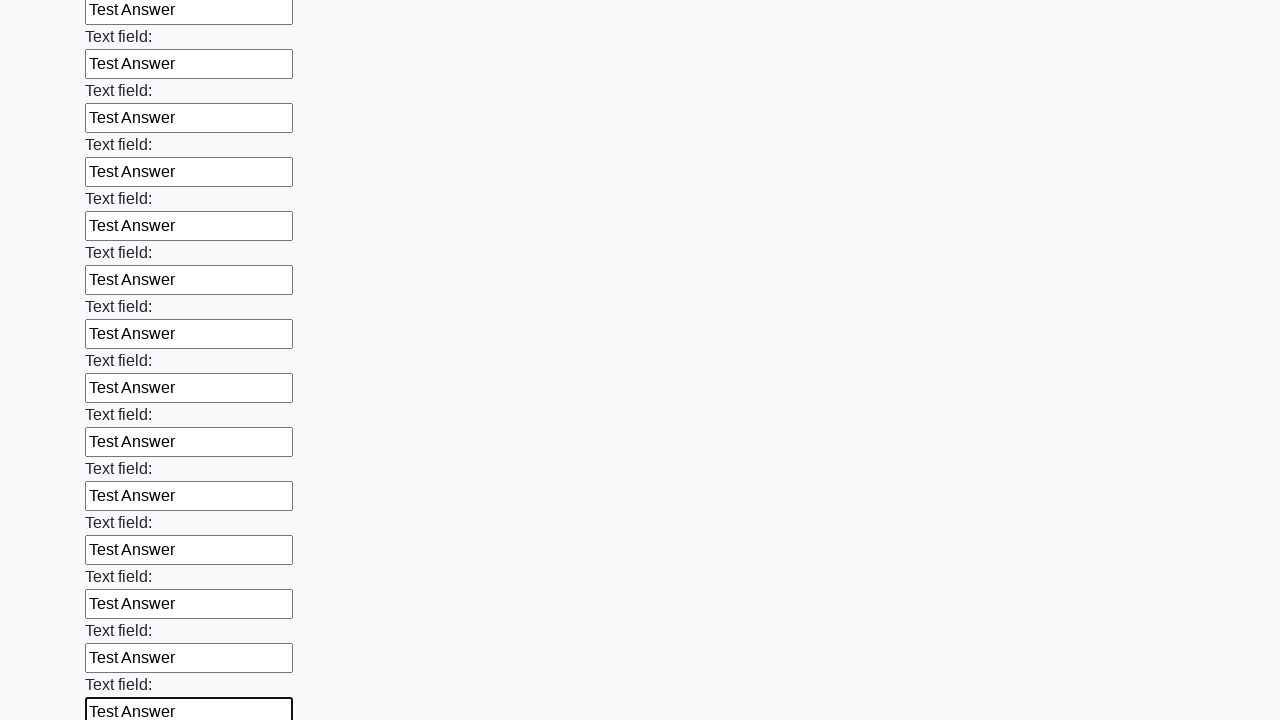

Filled a text input field with 'Test Answer' on input[type='text'] >> nth=71
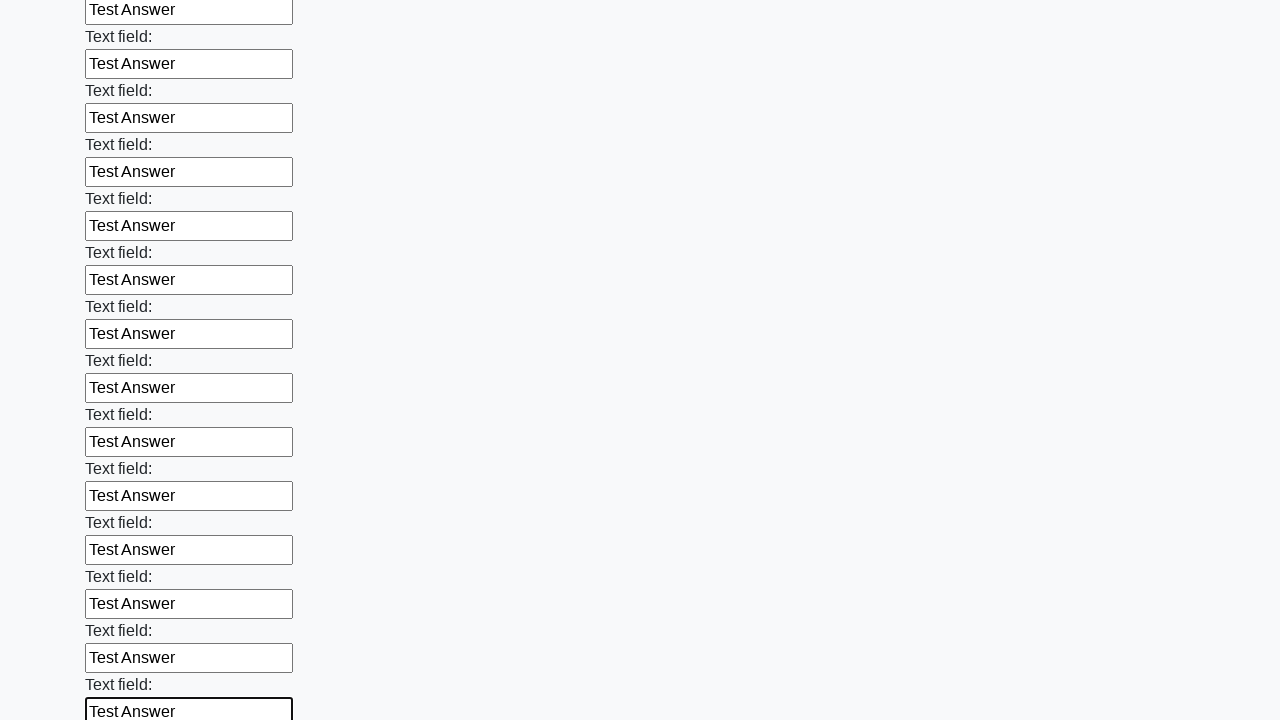

Filled a text input field with 'Test Answer' on input[type='text'] >> nth=72
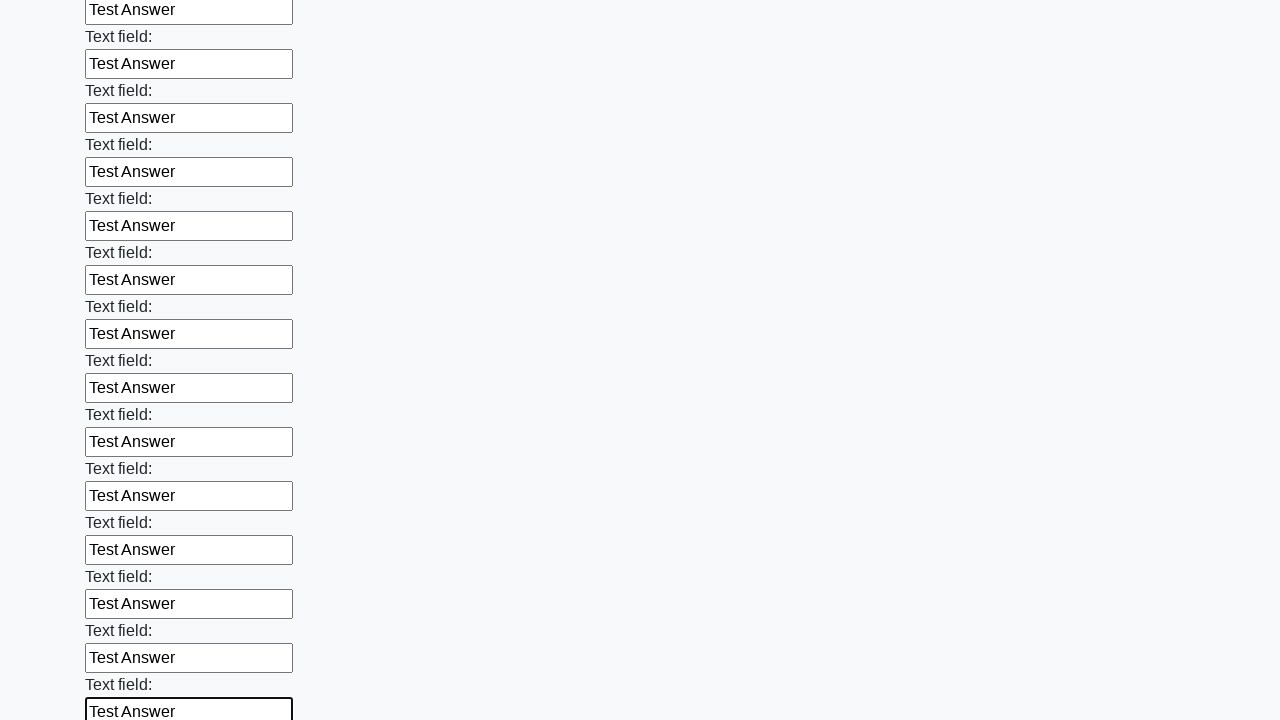

Filled a text input field with 'Test Answer' on input[type='text'] >> nth=73
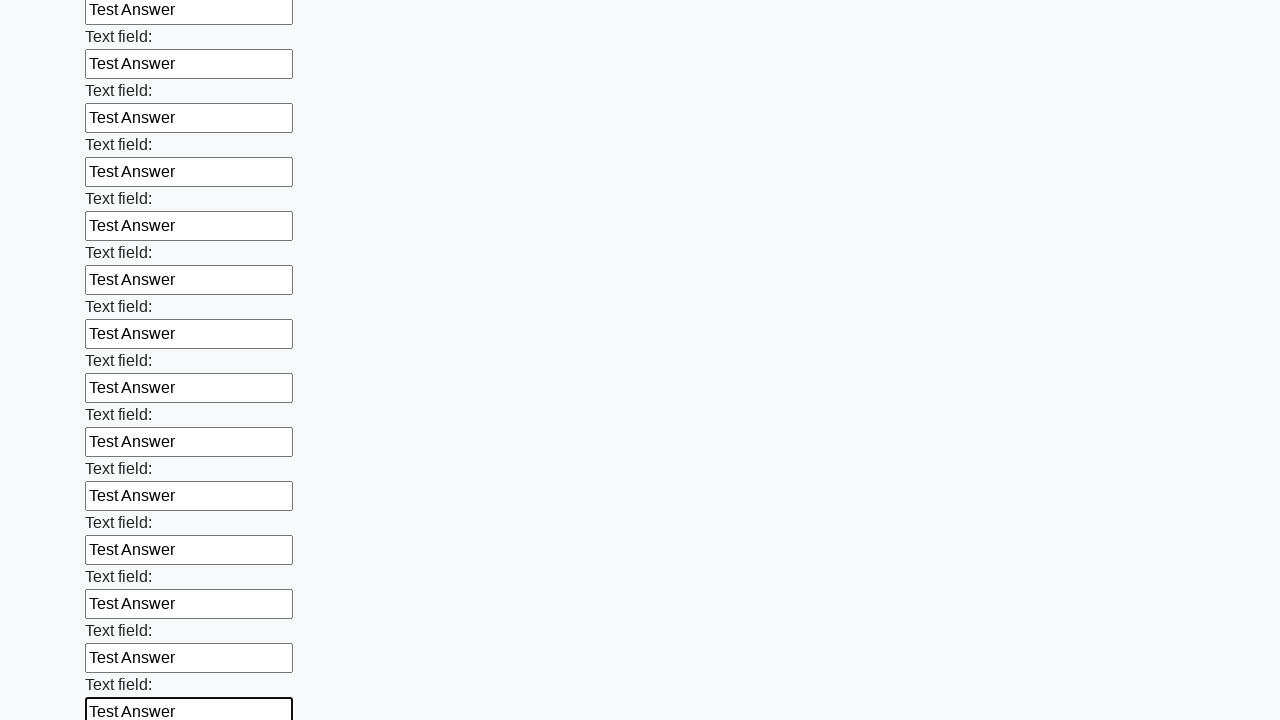

Filled a text input field with 'Test Answer' on input[type='text'] >> nth=74
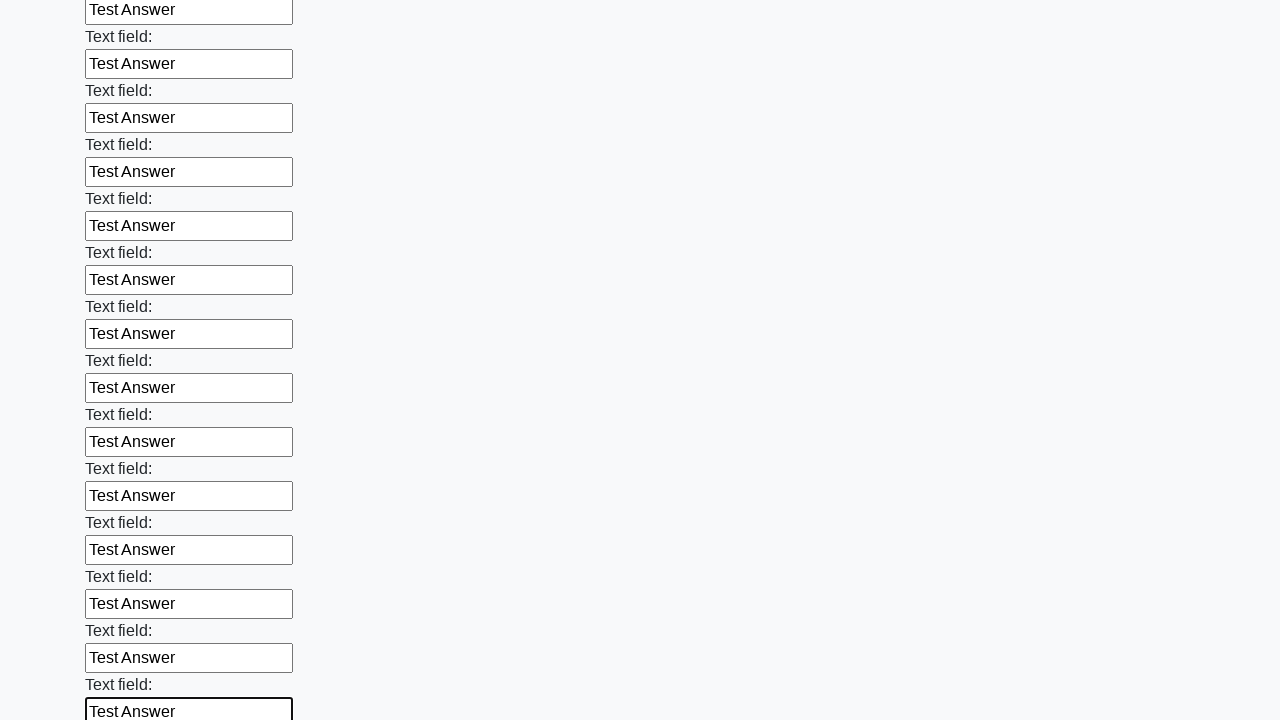

Filled a text input field with 'Test Answer' on input[type='text'] >> nth=75
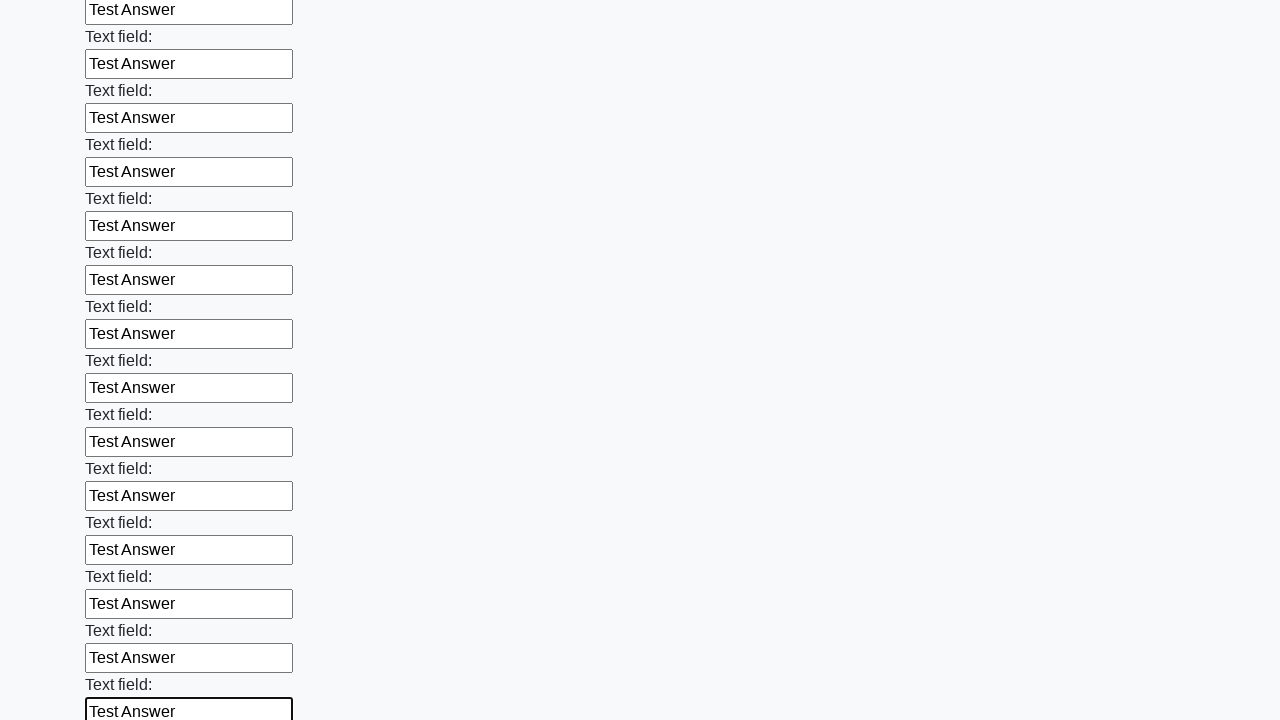

Filled a text input field with 'Test Answer' on input[type='text'] >> nth=76
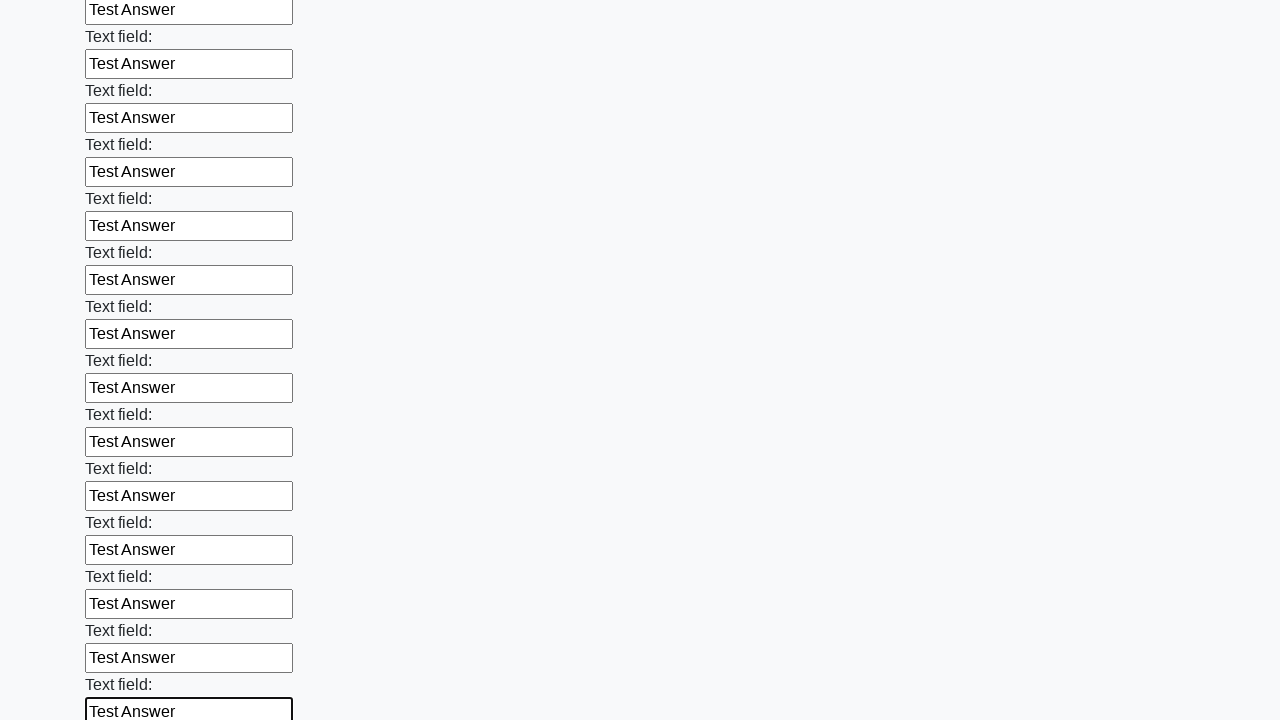

Filled a text input field with 'Test Answer' on input[type='text'] >> nth=77
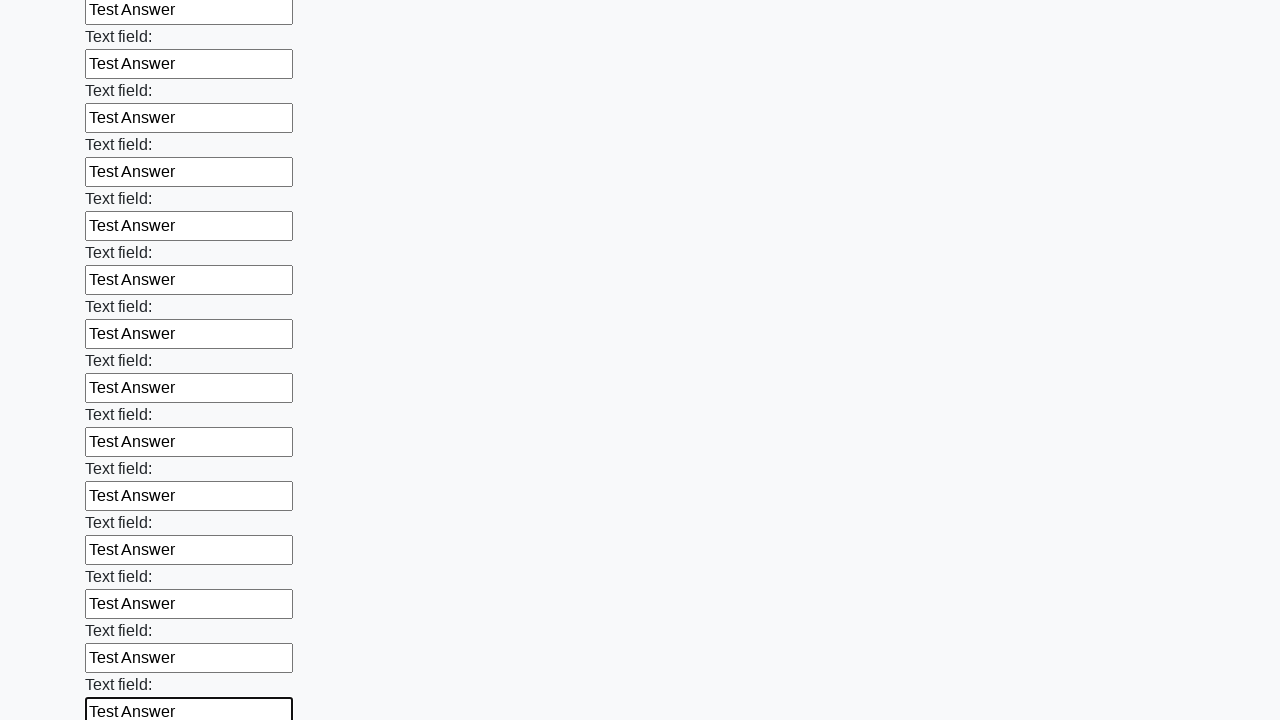

Filled a text input field with 'Test Answer' on input[type='text'] >> nth=78
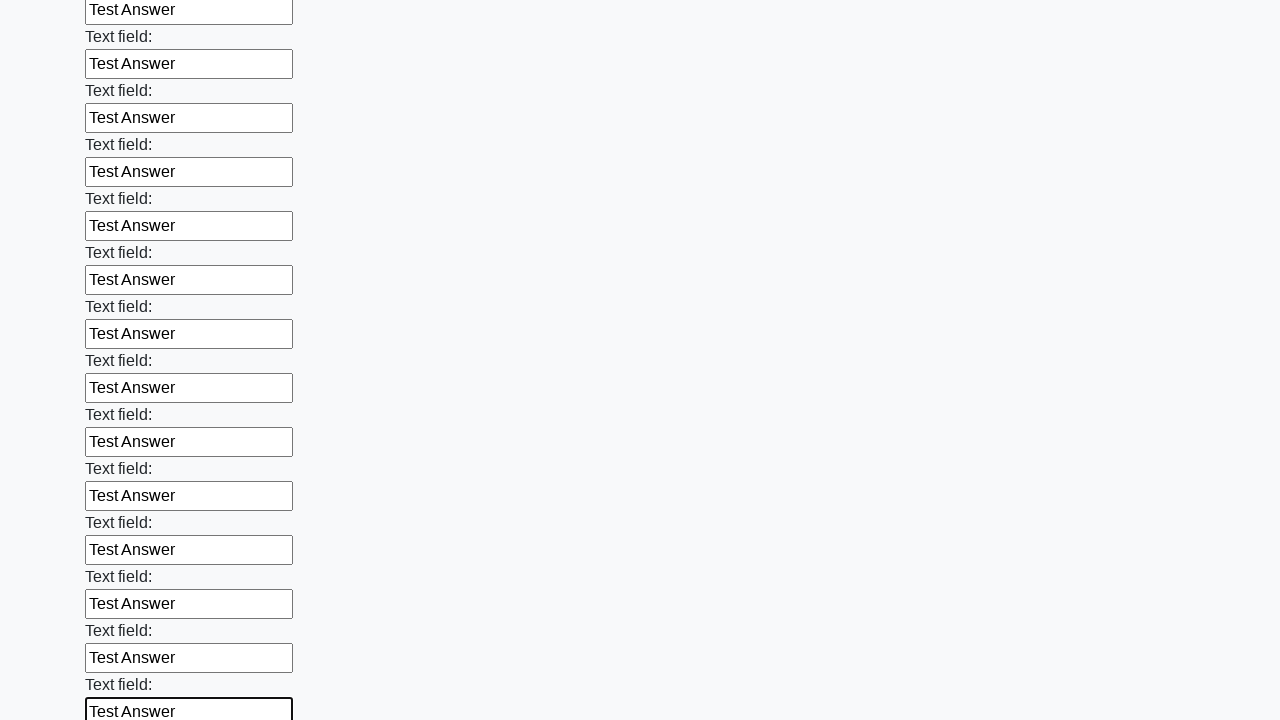

Filled a text input field with 'Test Answer' on input[type='text'] >> nth=79
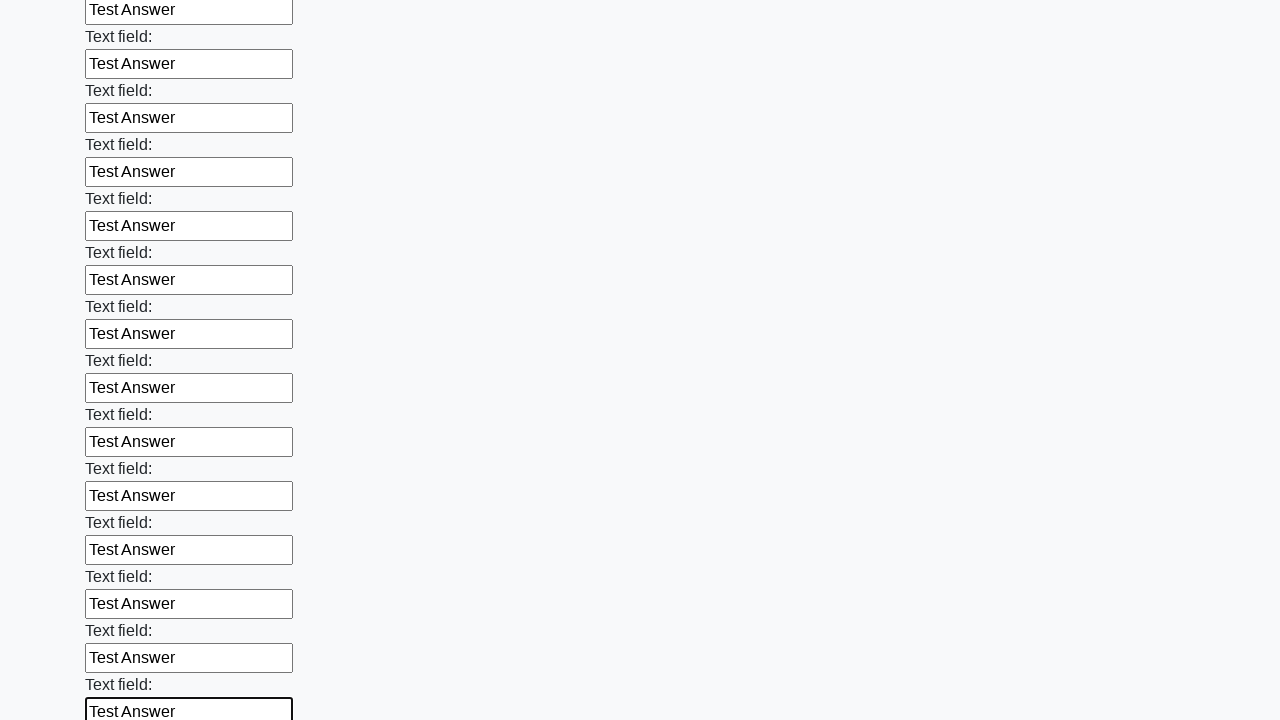

Filled a text input field with 'Test Answer' on input[type='text'] >> nth=80
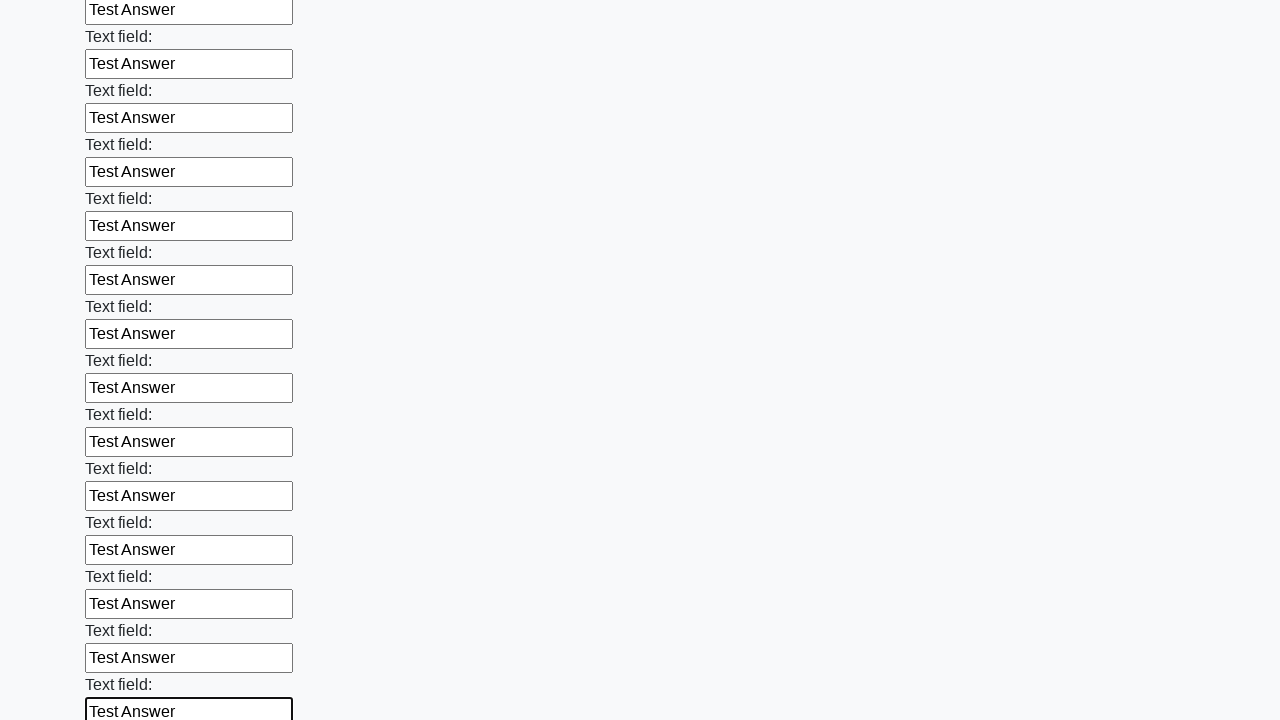

Filled a text input field with 'Test Answer' on input[type='text'] >> nth=81
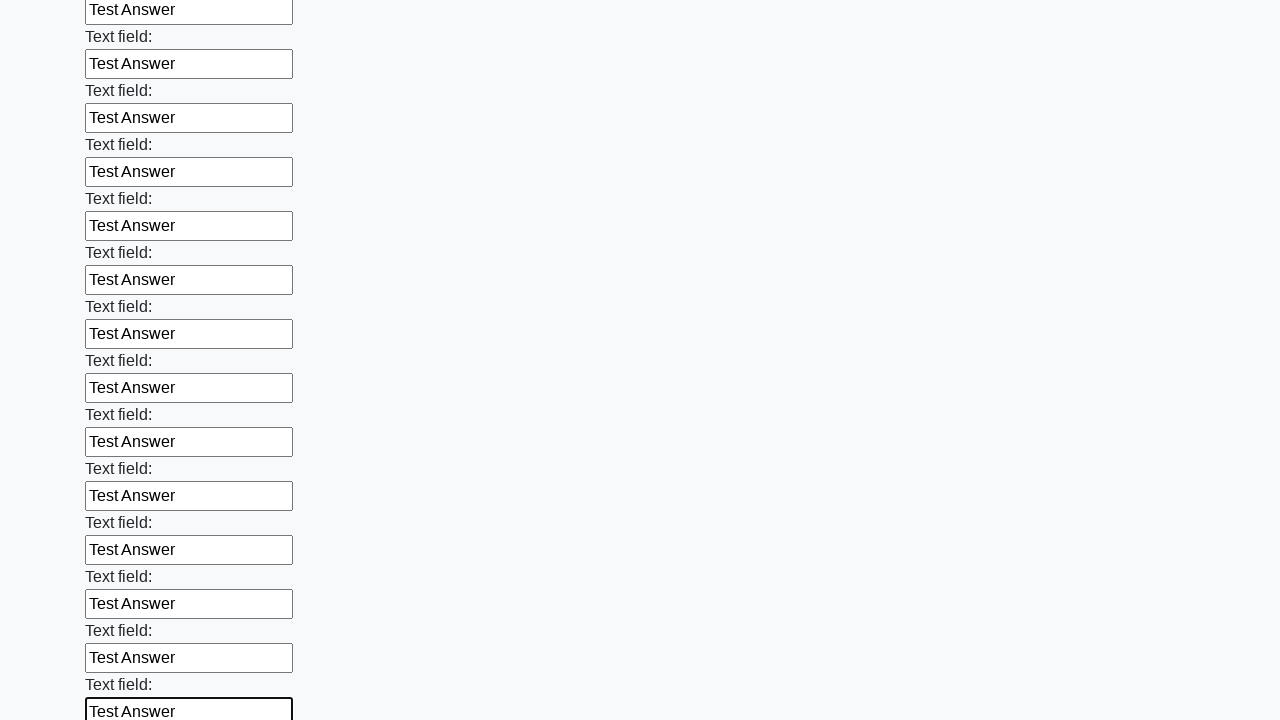

Filled a text input field with 'Test Answer' on input[type='text'] >> nth=82
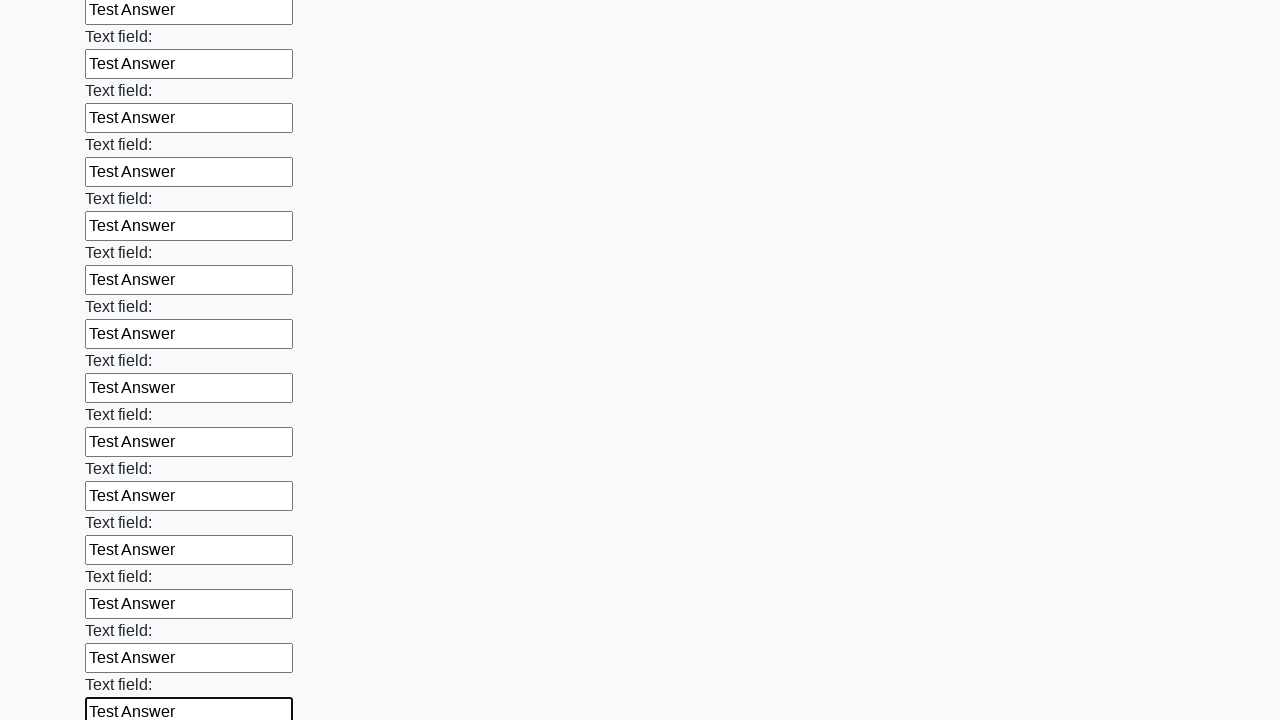

Filled a text input field with 'Test Answer' on input[type='text'] >> nth=83
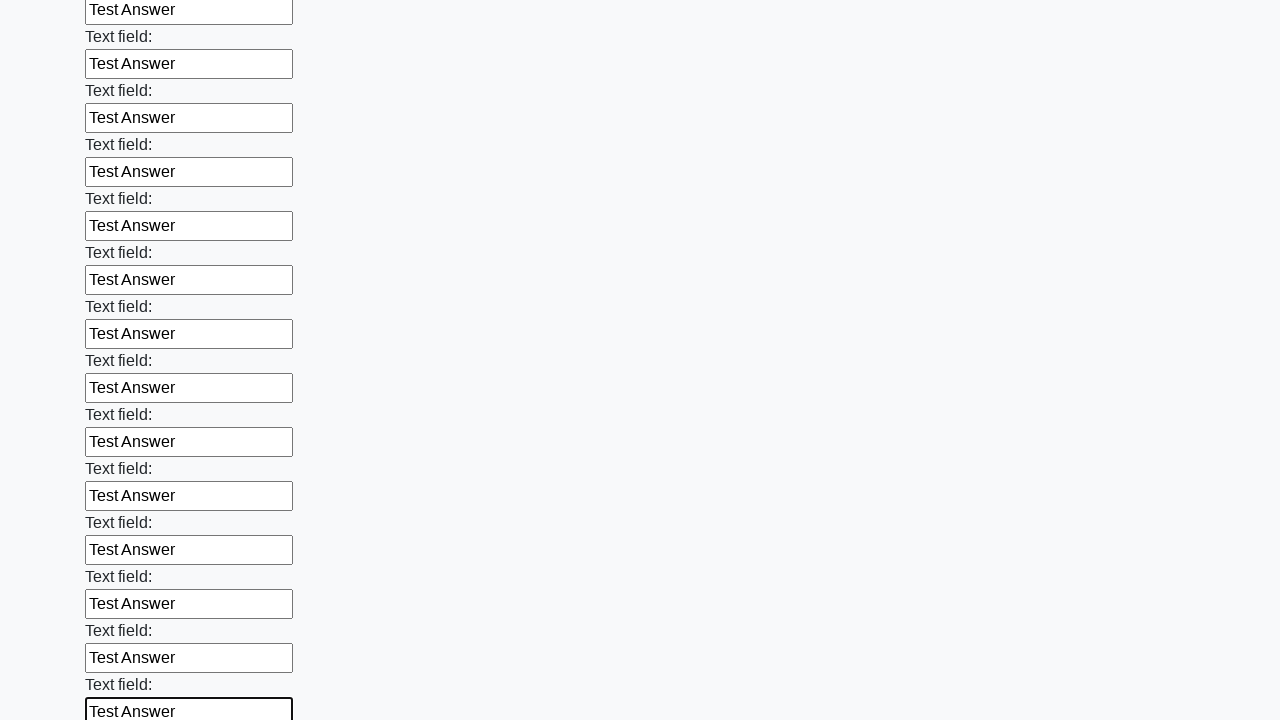

Filled a text input field with 'Test Answer' on input[type='text'] >> nth=84
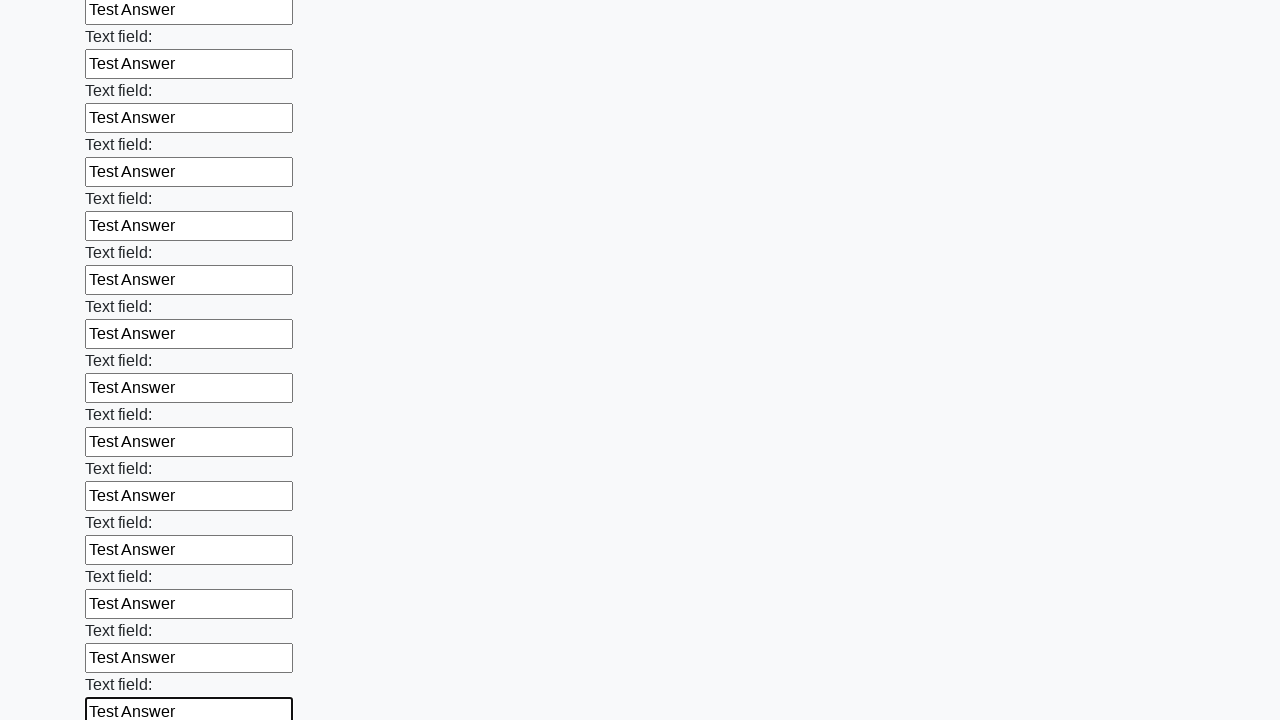

Filled a text input field with 'Test Answer' on input[type='text'] >> nth=85
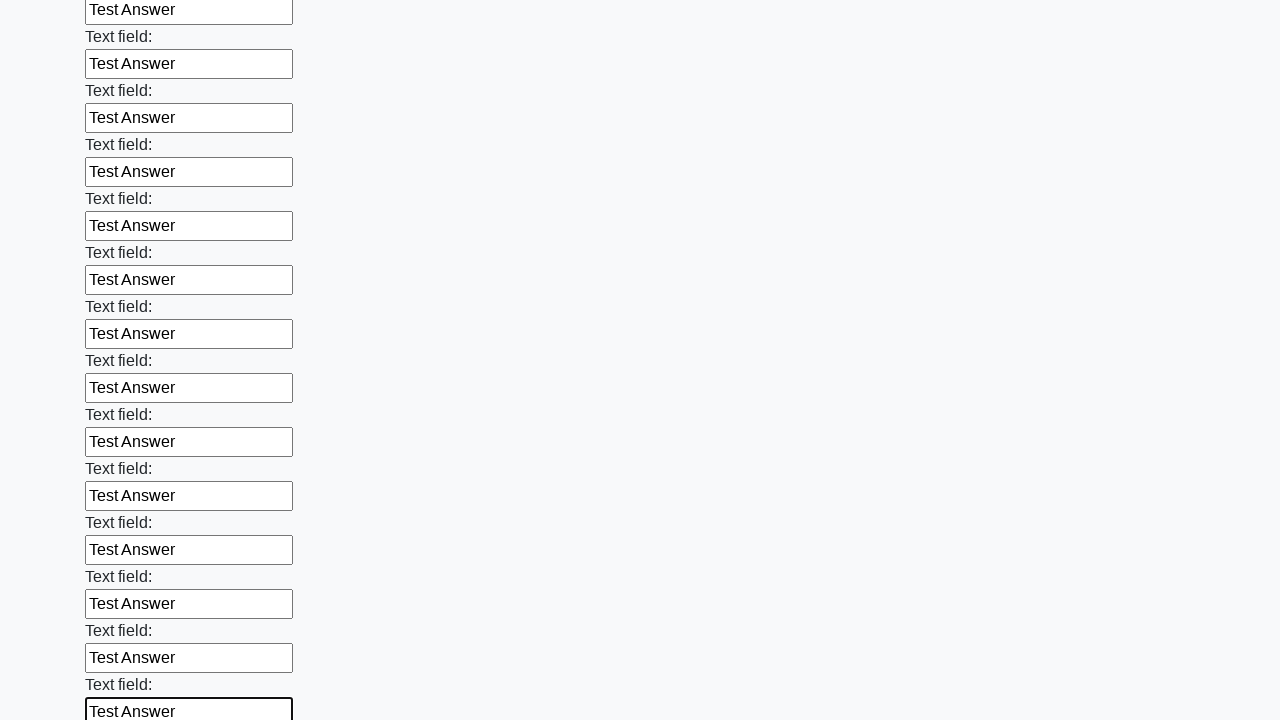

Filled a text input field with 'Test Answer' on input[type='text'] >> nth=86
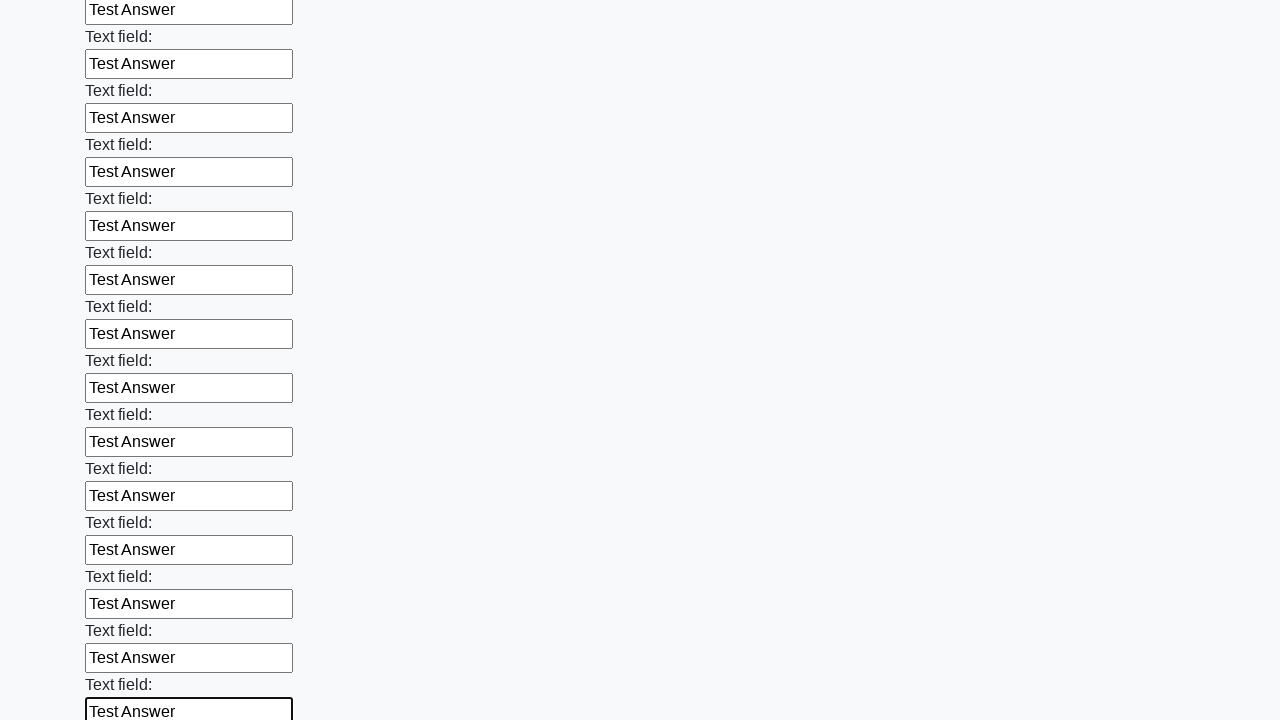

Filled a text input field with 'Test Answer' on input[type='text'] >> nth=87
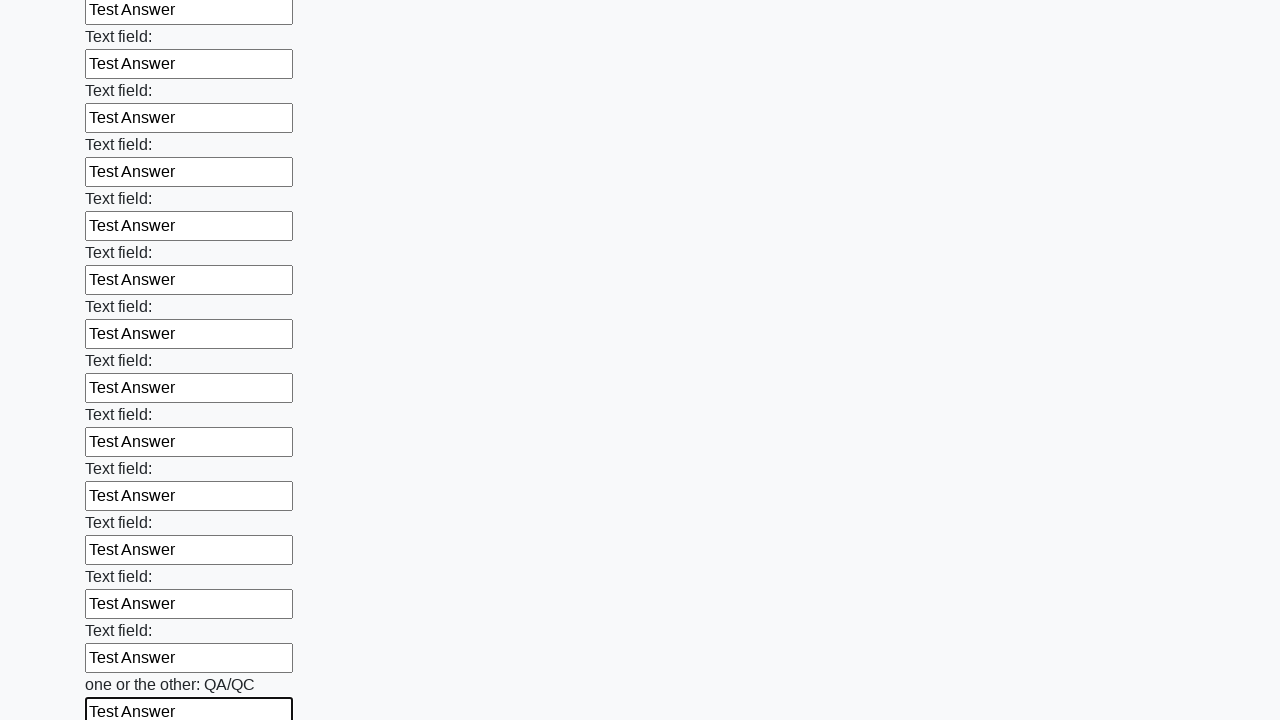

Filled a text input field with 'Test Answer' on input[type='text'] >> nth=88
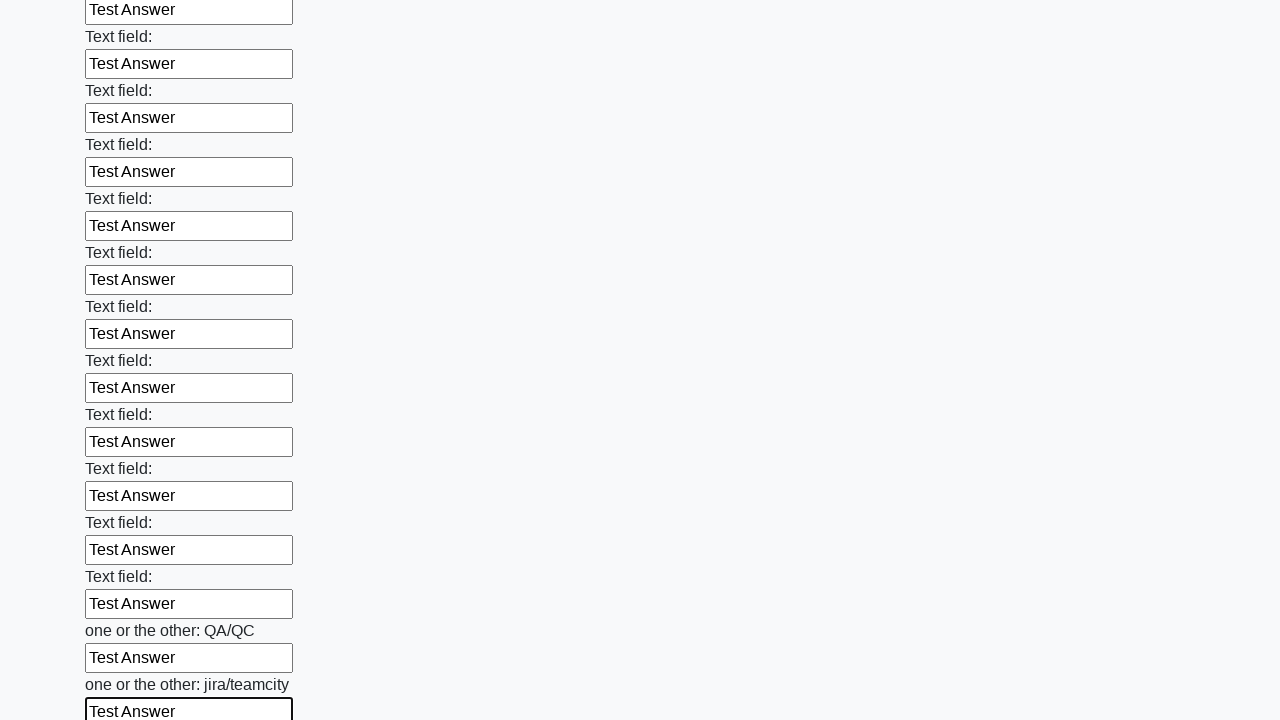

Filled a text input field with 'Test Answer' on input[type='text'] >> nth=89
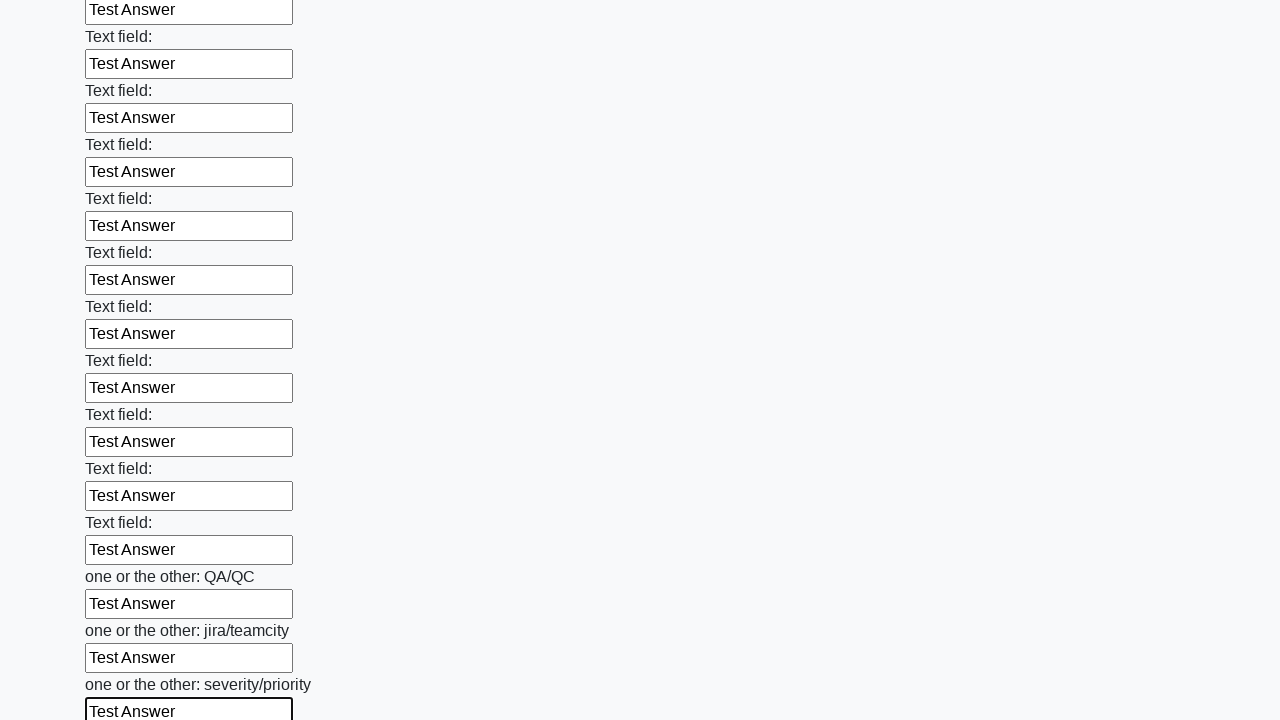

Filled a text input field with 'Test Answer' on input[type='text'] >> nth=90
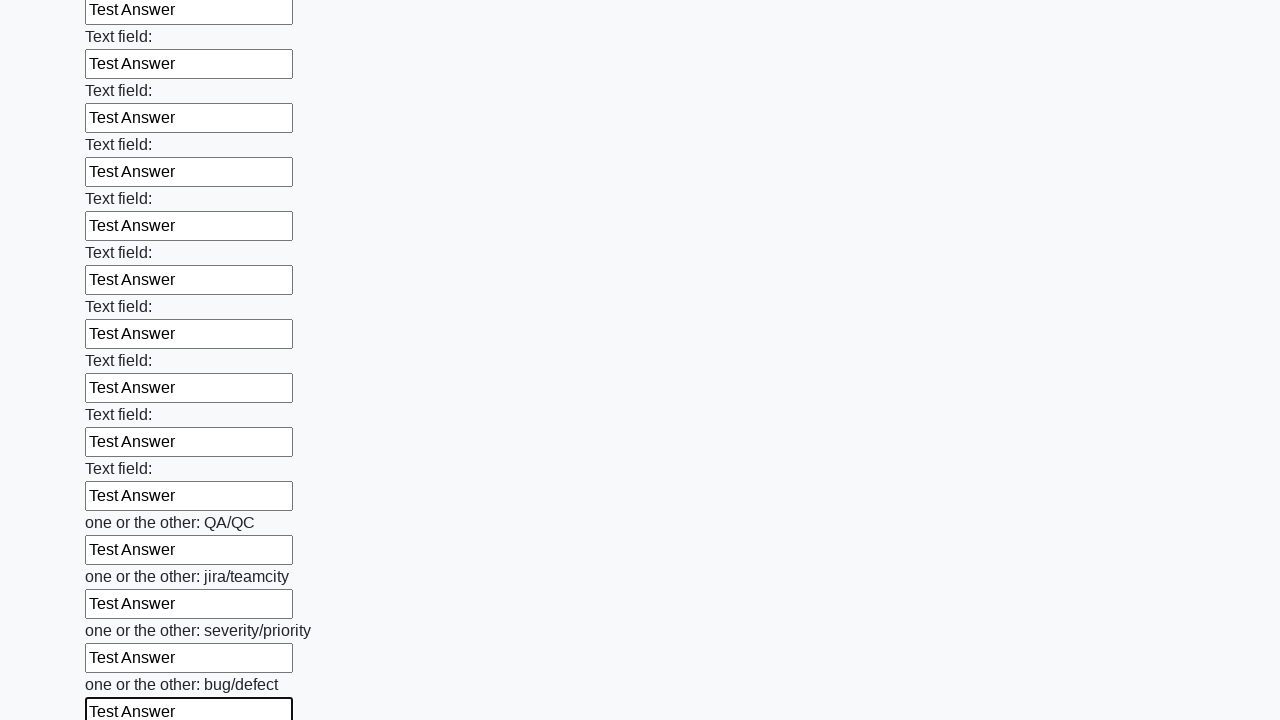

Filled a text input field with 'Test Answer' on input[type='text'] >> nth=91
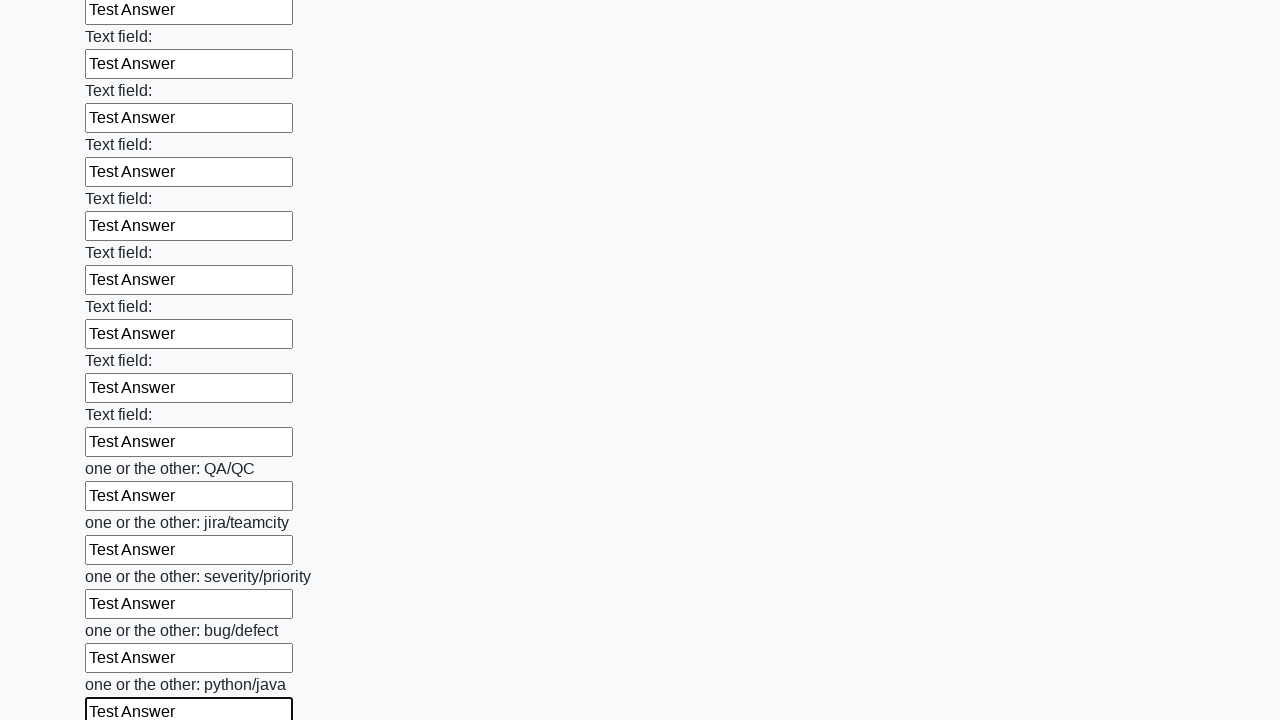

Filled a text input field with 'Test Answer' on input[type='text'] >> nth=92
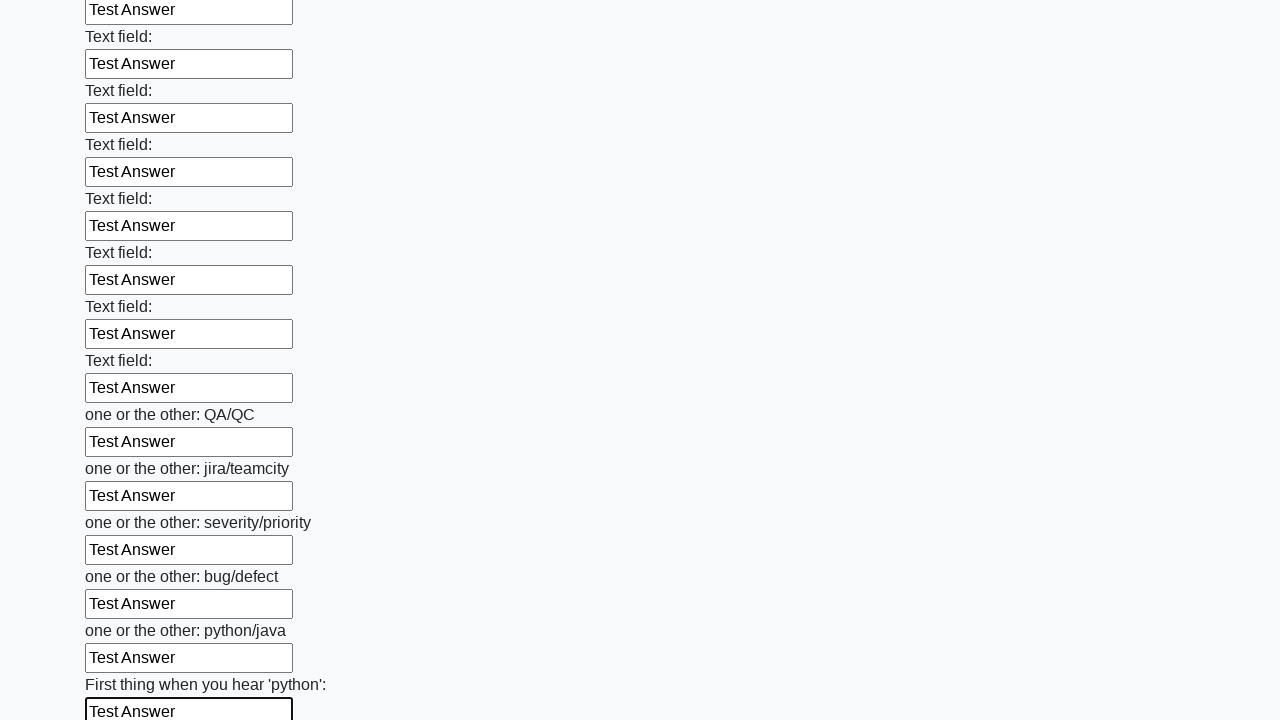

Filled a text input field with 'Test Answer' on input[type='text'] >> nth=93
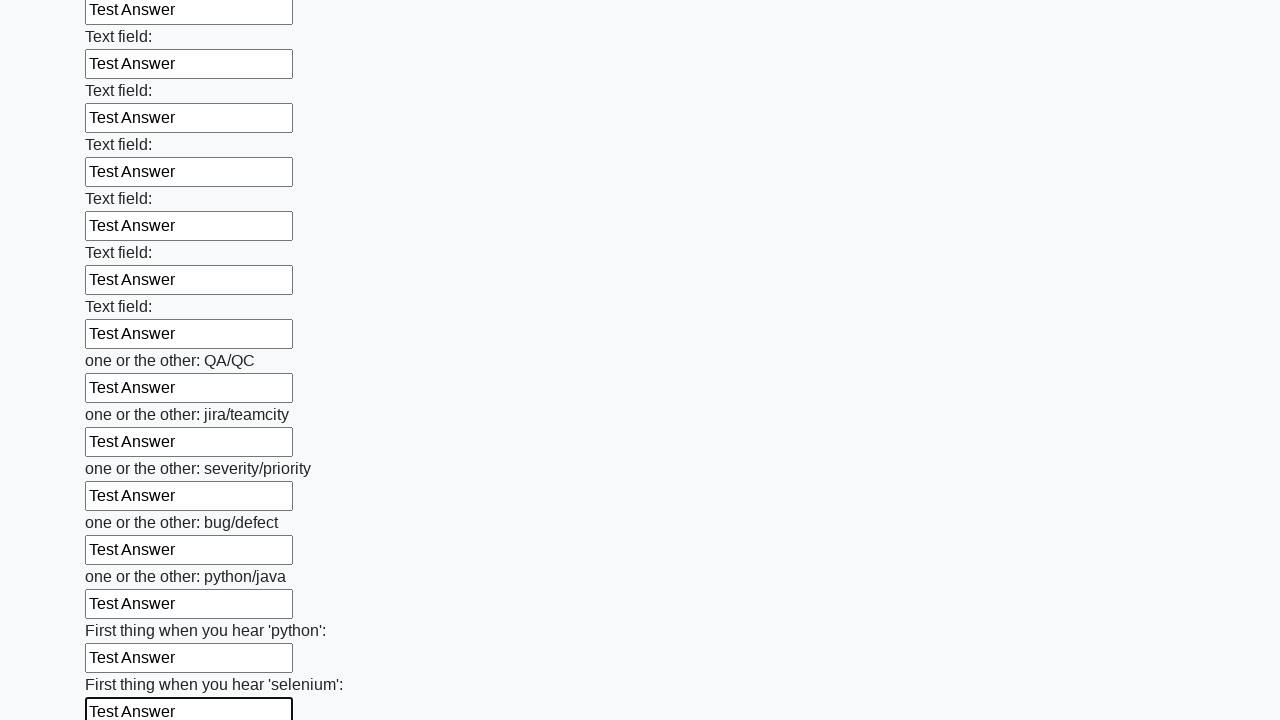

Filled a text input field with 'Test Answer' on input[type='text'] >> nth=94
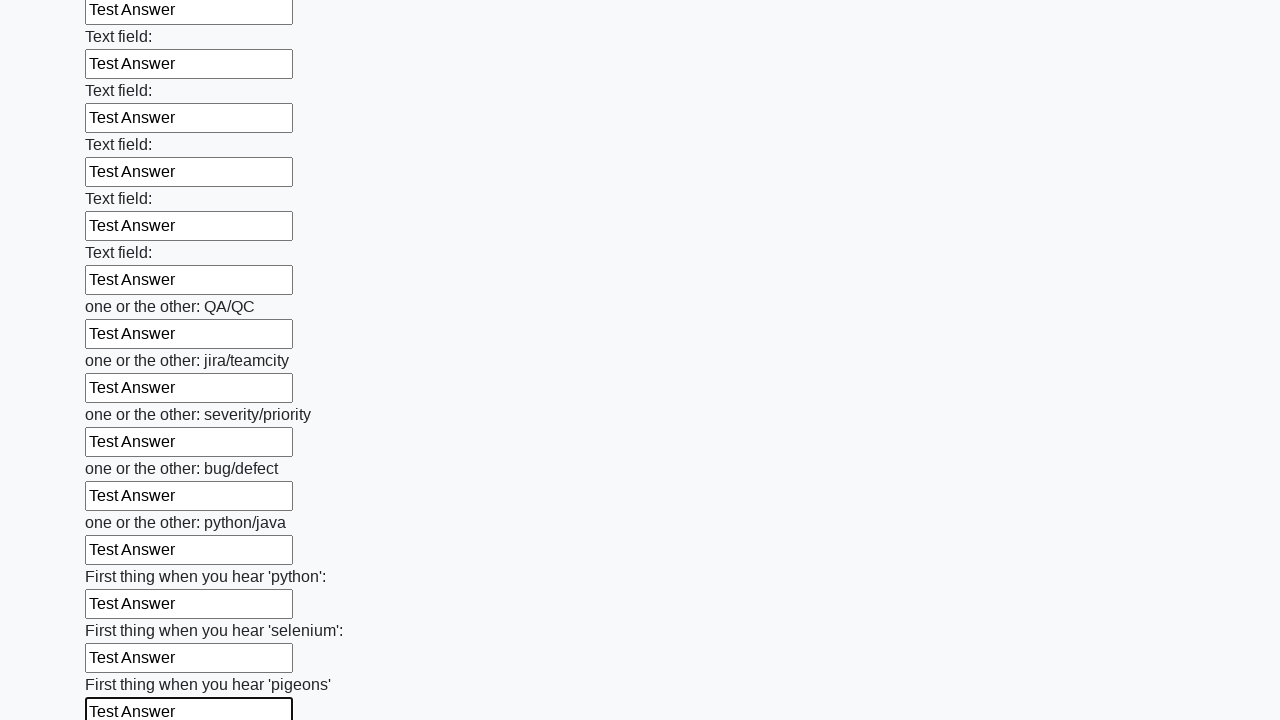

Filled a text input field with 'Test Answer' on input[type='text'] >> nth=95
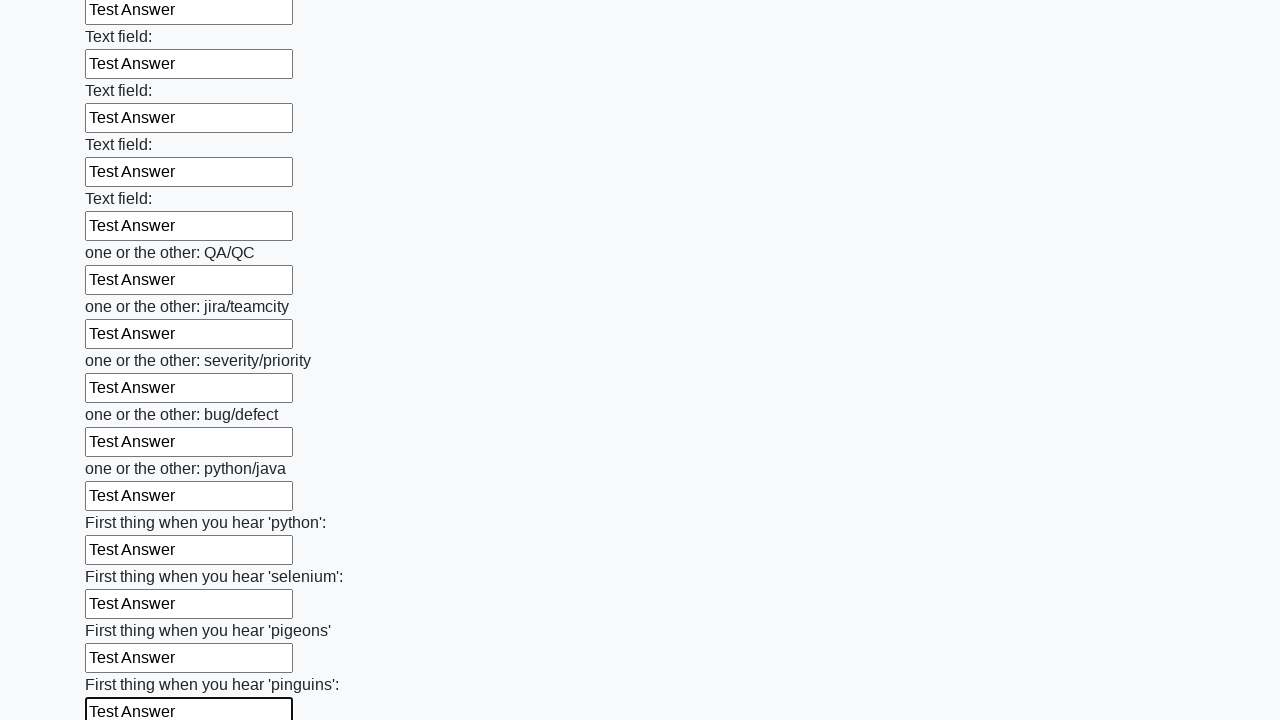

Filled a text input field with 'Test Answer' on input[type='text'] >> nth=96
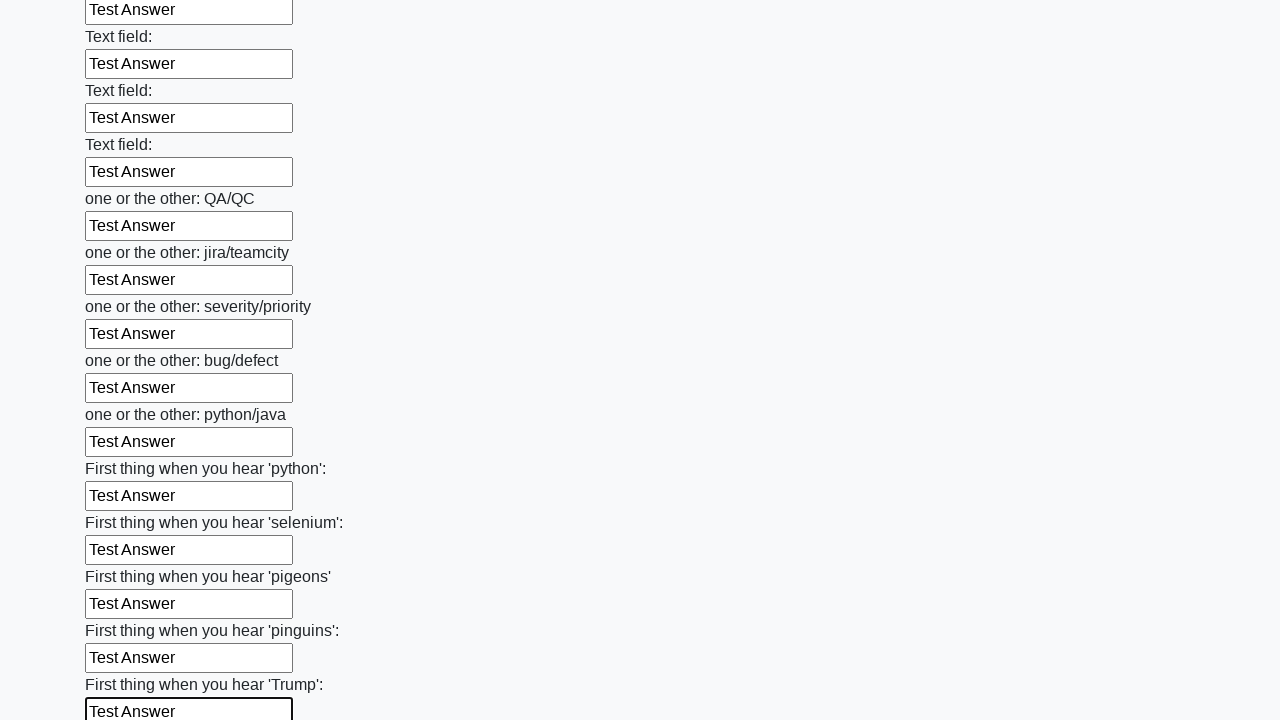

Filled a text input field with 'Test Answer' on input[type='text'] >> nth=97
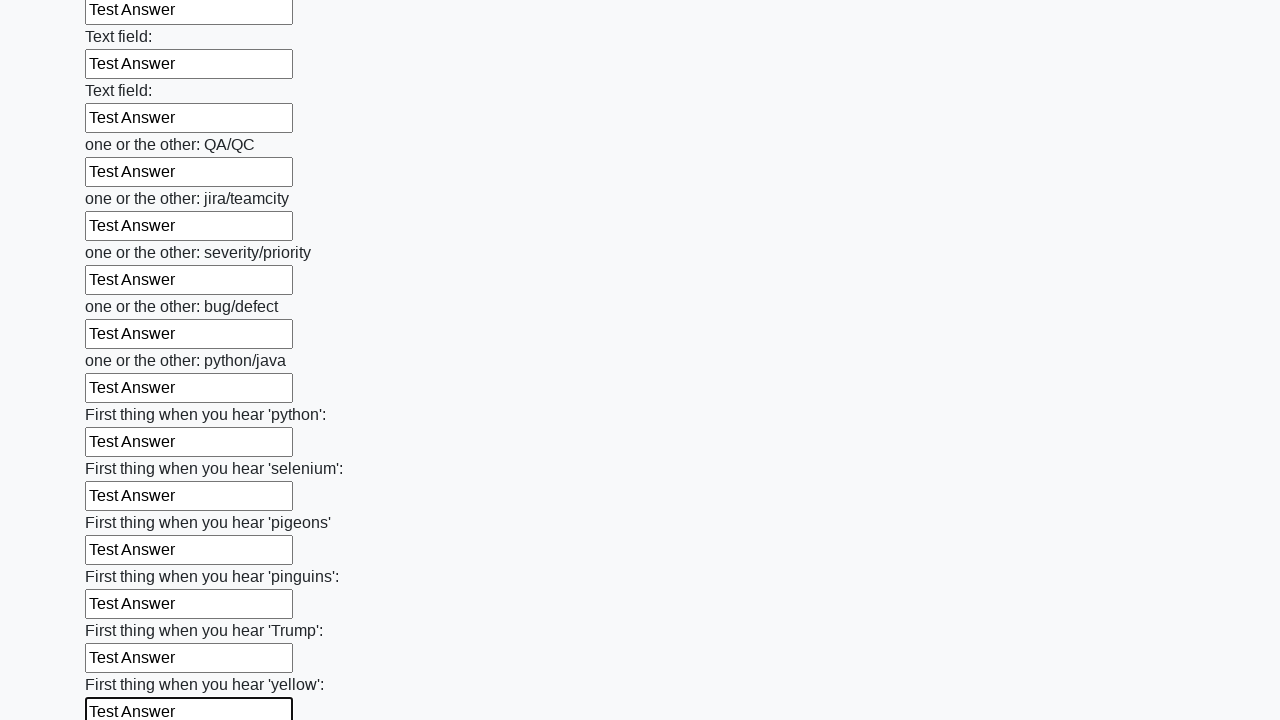

Filled a text input field with 'Test Answer' on input[type='text'] >> nth=98
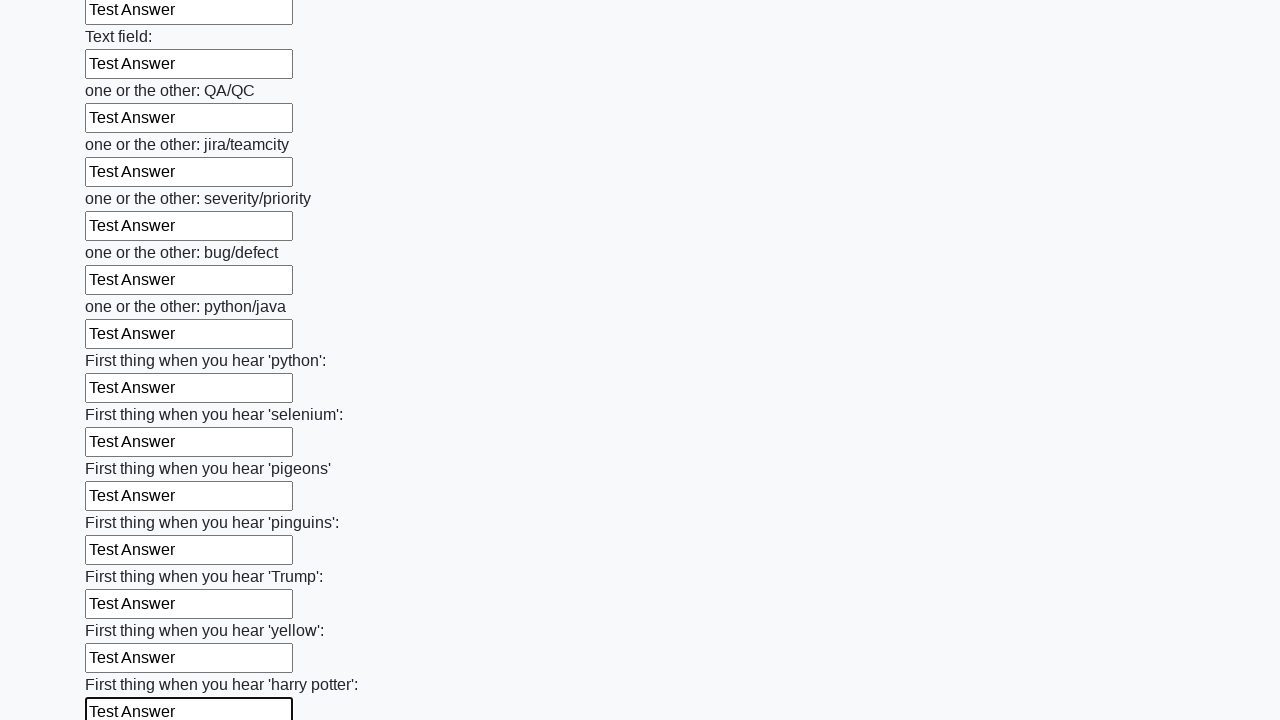

Filled a text input field with 'Test Answer' on input[type='text'] >> nth=99
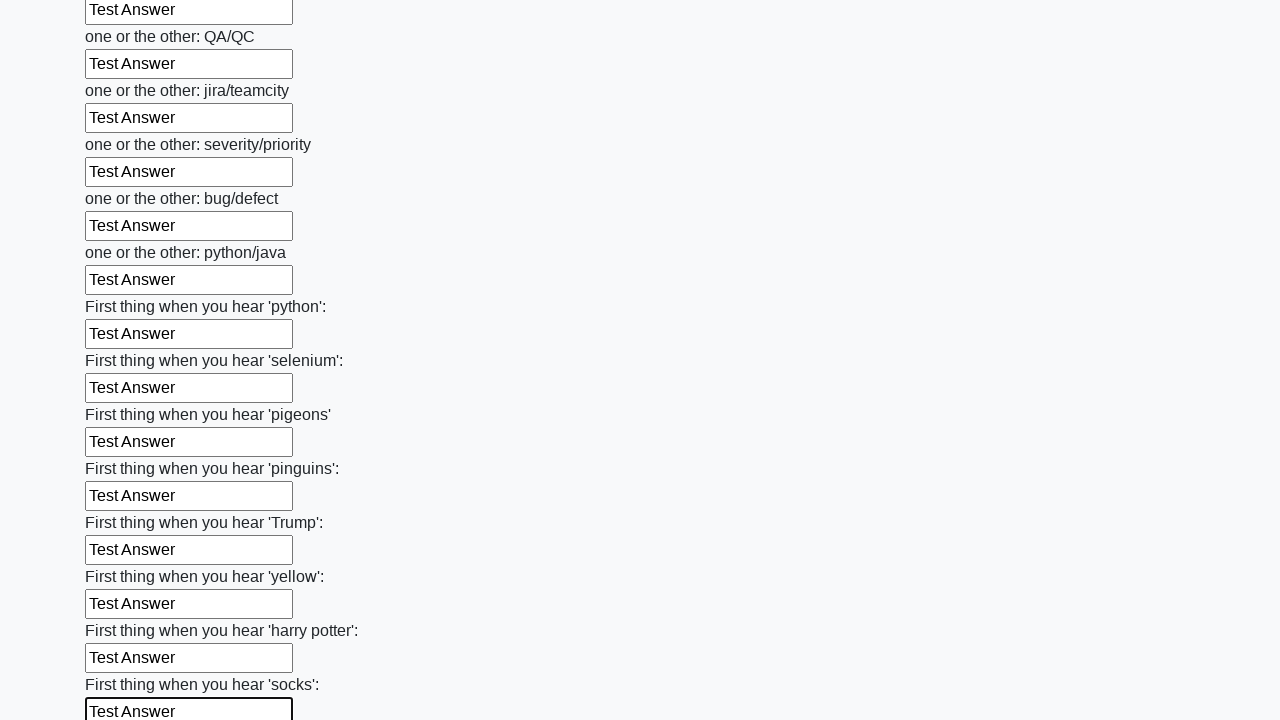

Clicked the submit button to submit the form at (123, 611) on button.btn
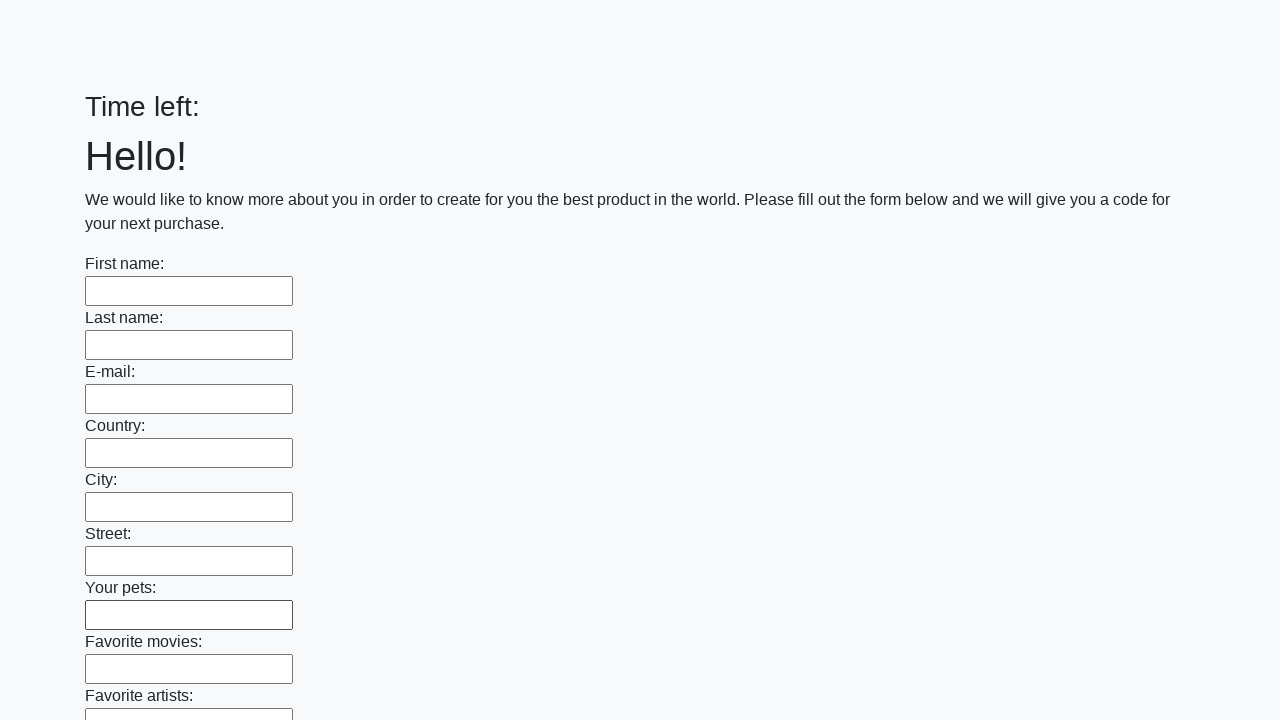

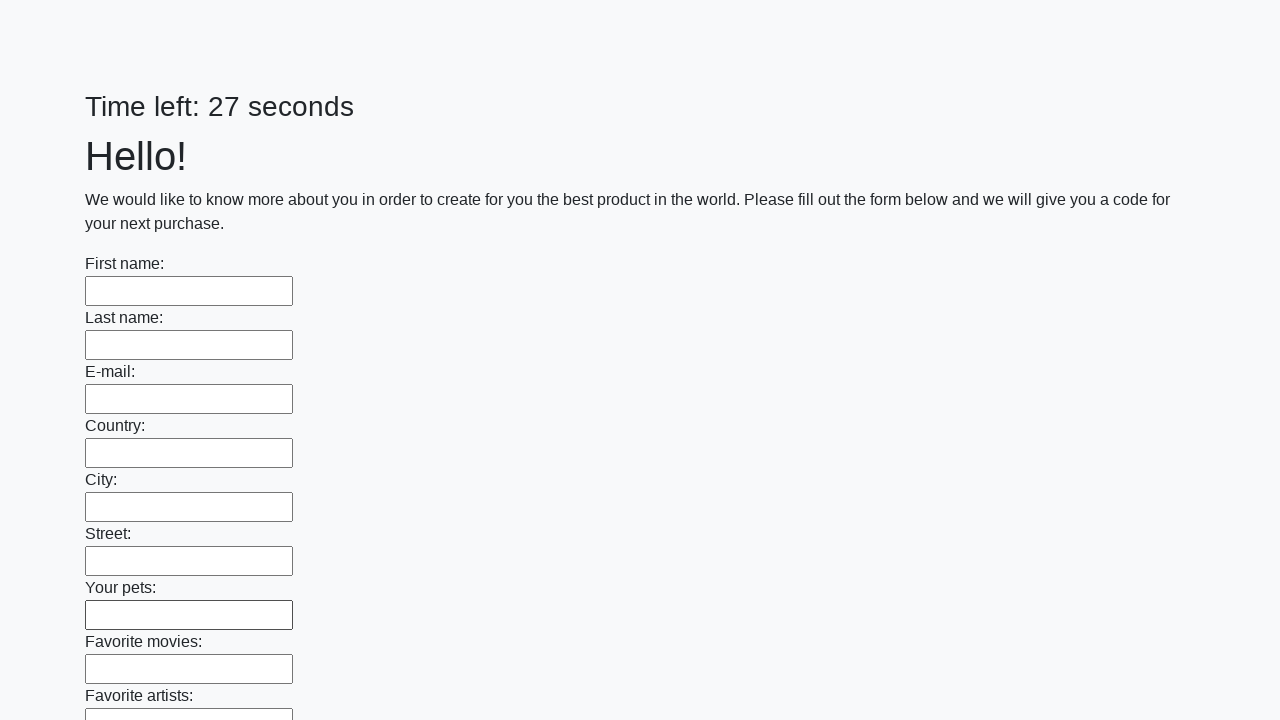